Tests filling a large form by finding all text input fields and entering values into each one, then clicking the submit button.

Starting URL: http://suninjuly.github.io/huge_form.html

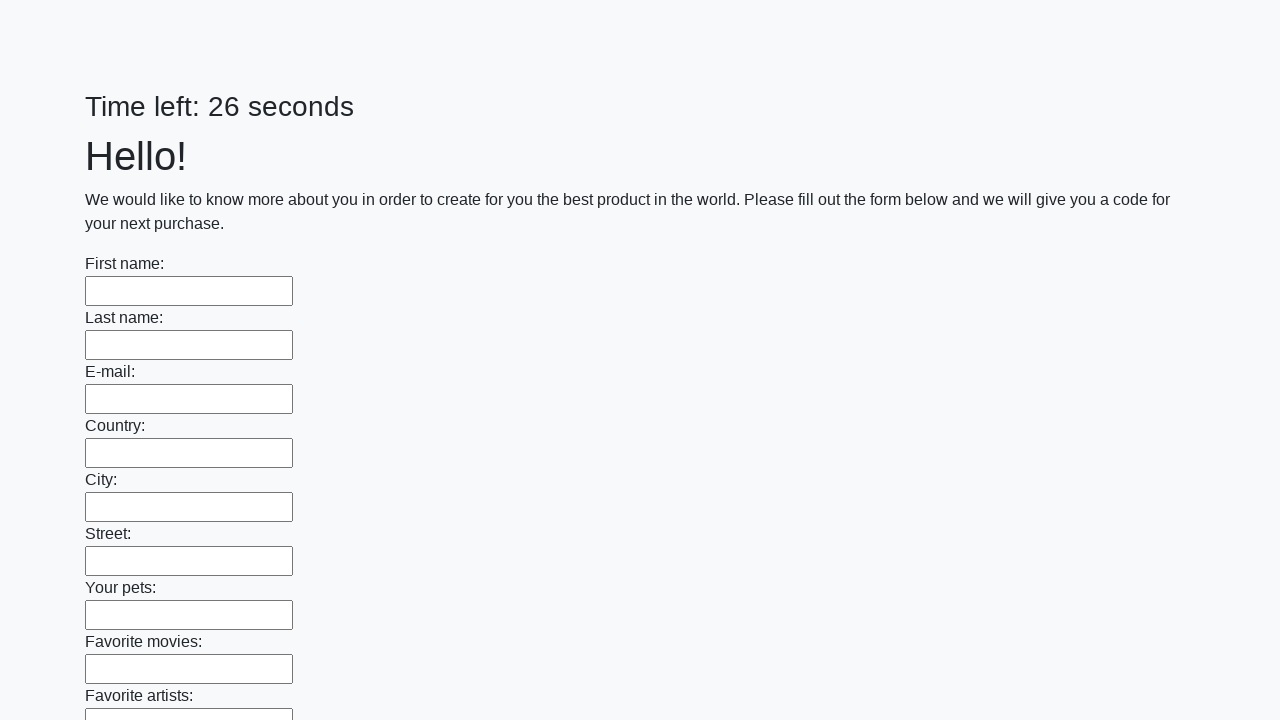

Located all text input fields on the form
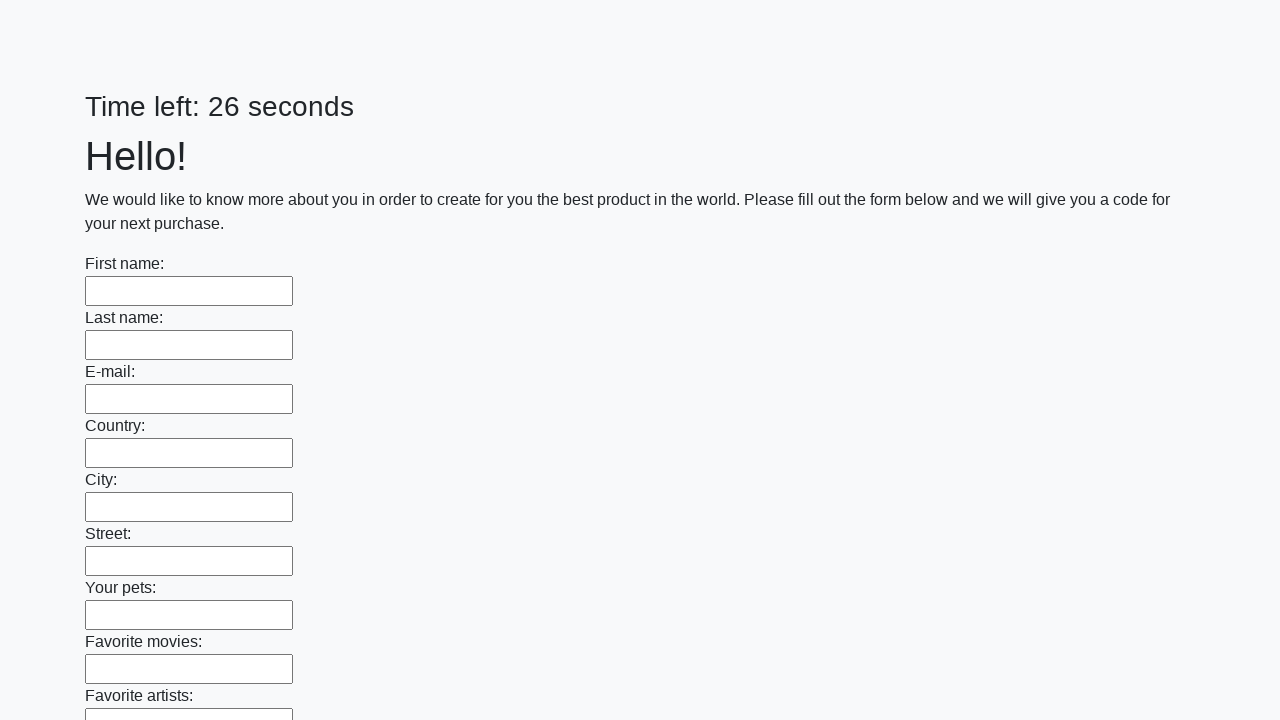

Filled a text input field with 'Мой ответ' on xpath=//input[@type='text'] >> nth=0
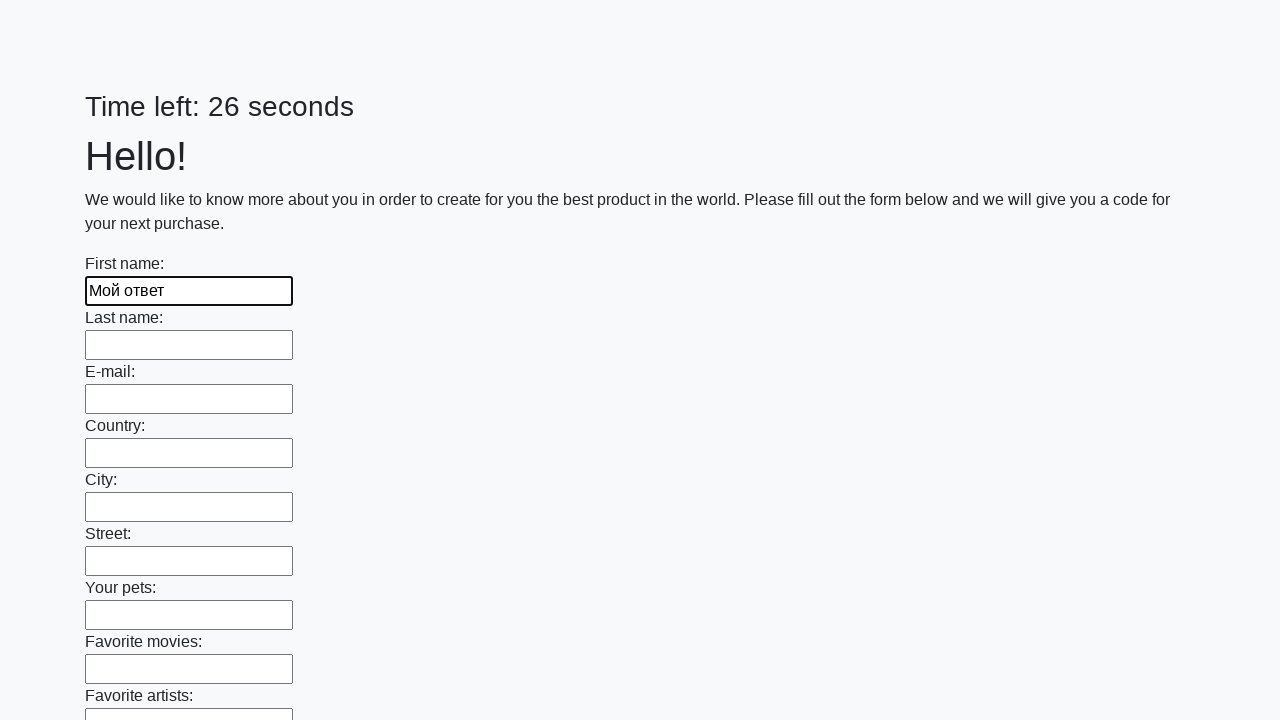

Filled a text input field with 'Мой ответ' on xpath=//input[@type='text'] >> nth=1
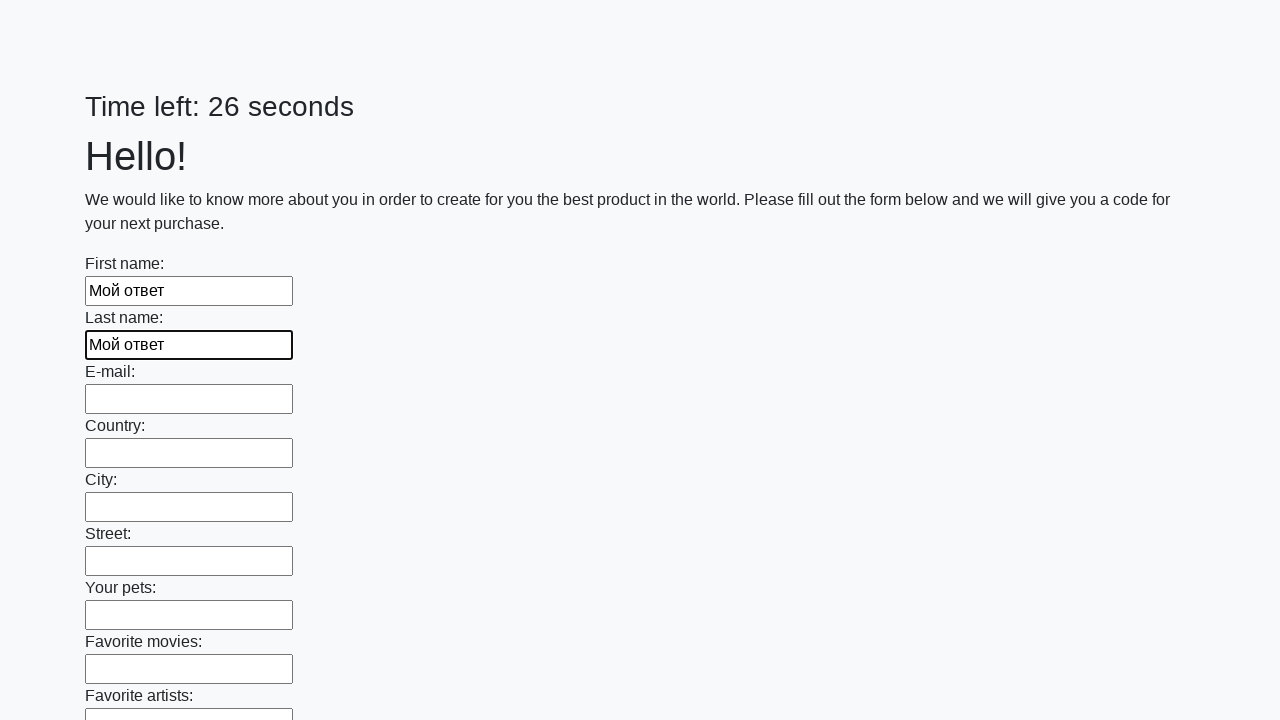

Filled a text input field with 'Мой ответ' on xpath=//input[@type='text'] >> nth=2
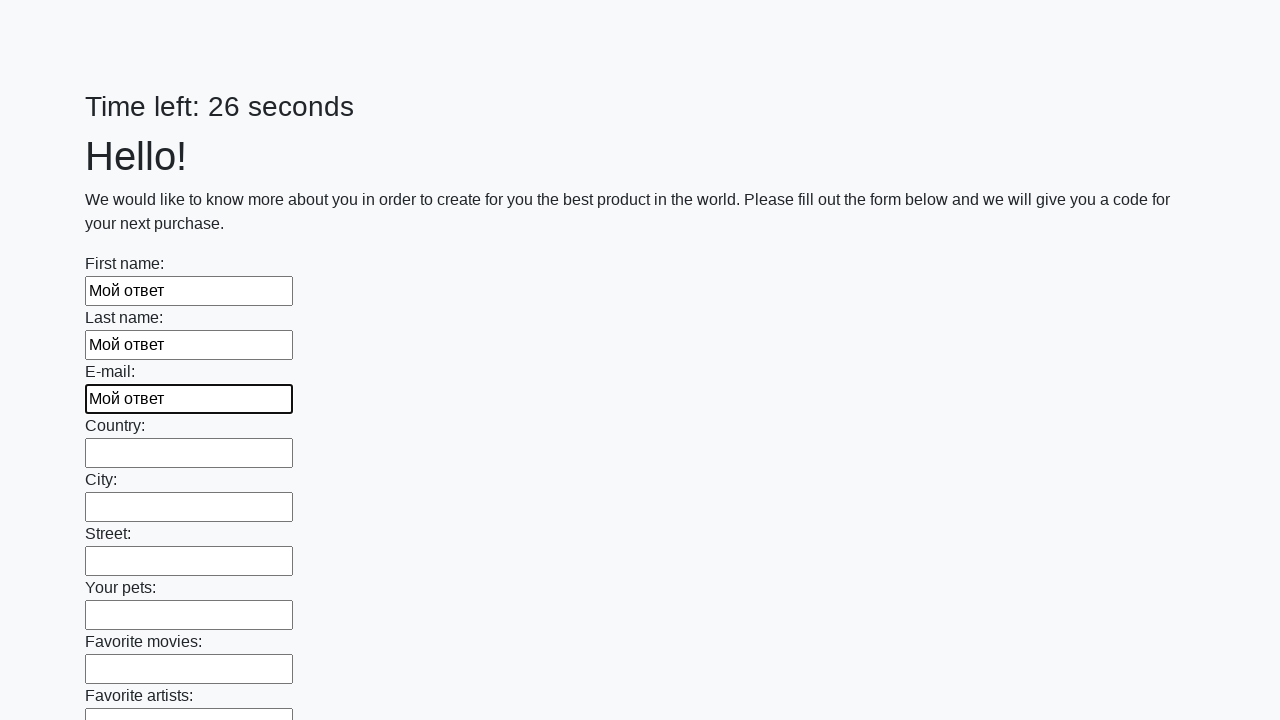

Filled a text input field with 'Мой ответ' on xpath=//input[@type='text'] >> nth=3
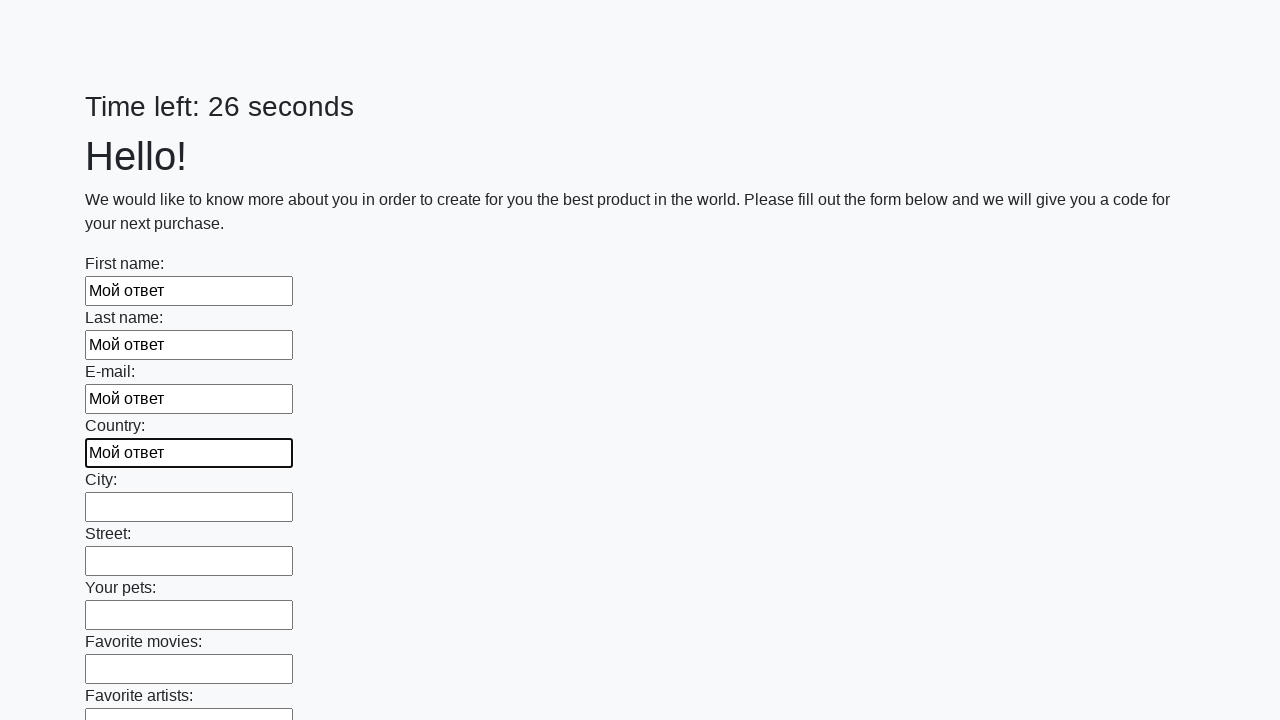

Filled a text input field with 'Мой ответ' on xpath=//input[@type='text'] >> nth=4
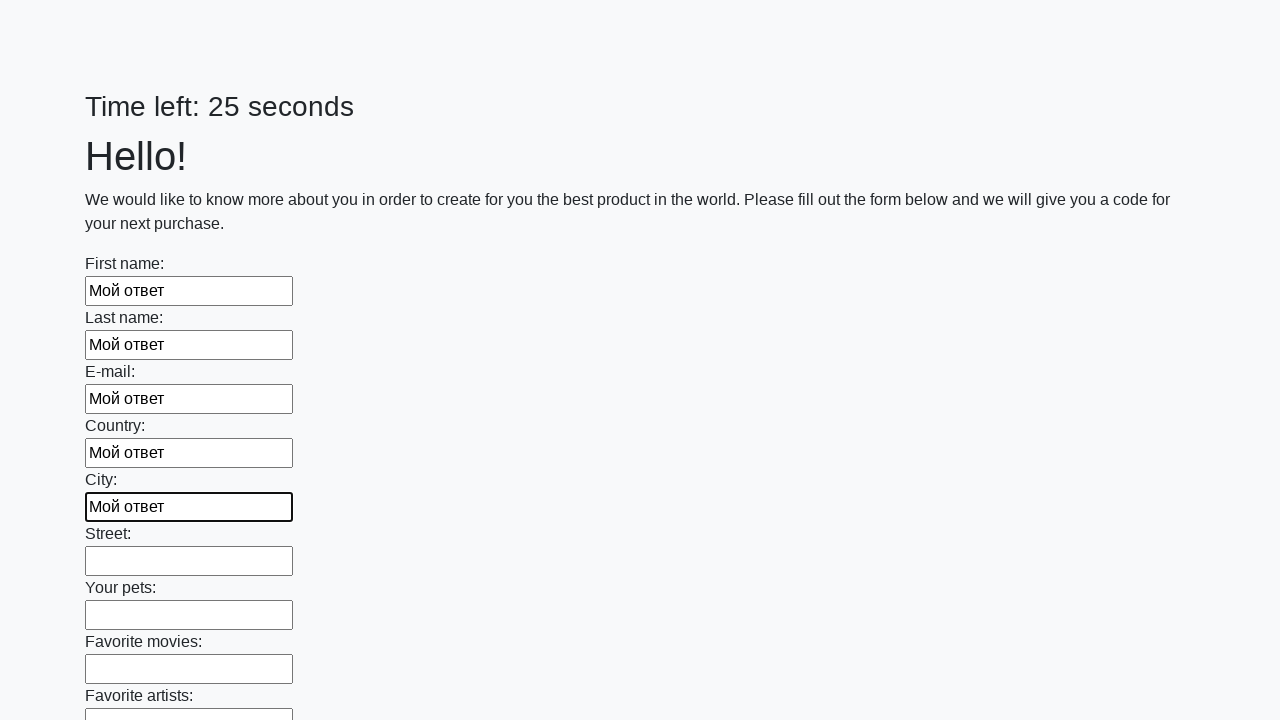

Filled a text input field with 'Мой ответ' on xpath=//input[@type='text'] >> nth=5
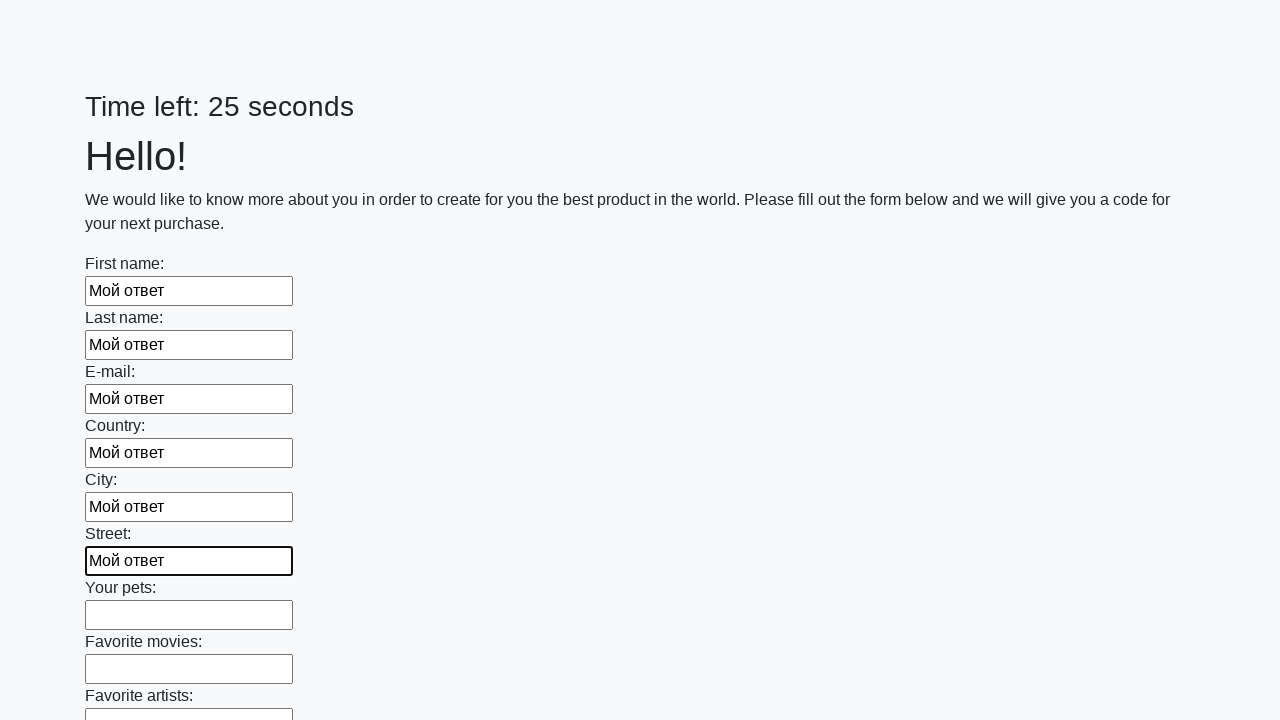

Filled a text input field with 'Мой ответ' on xpath=//input[@type='text'] >> nth=6
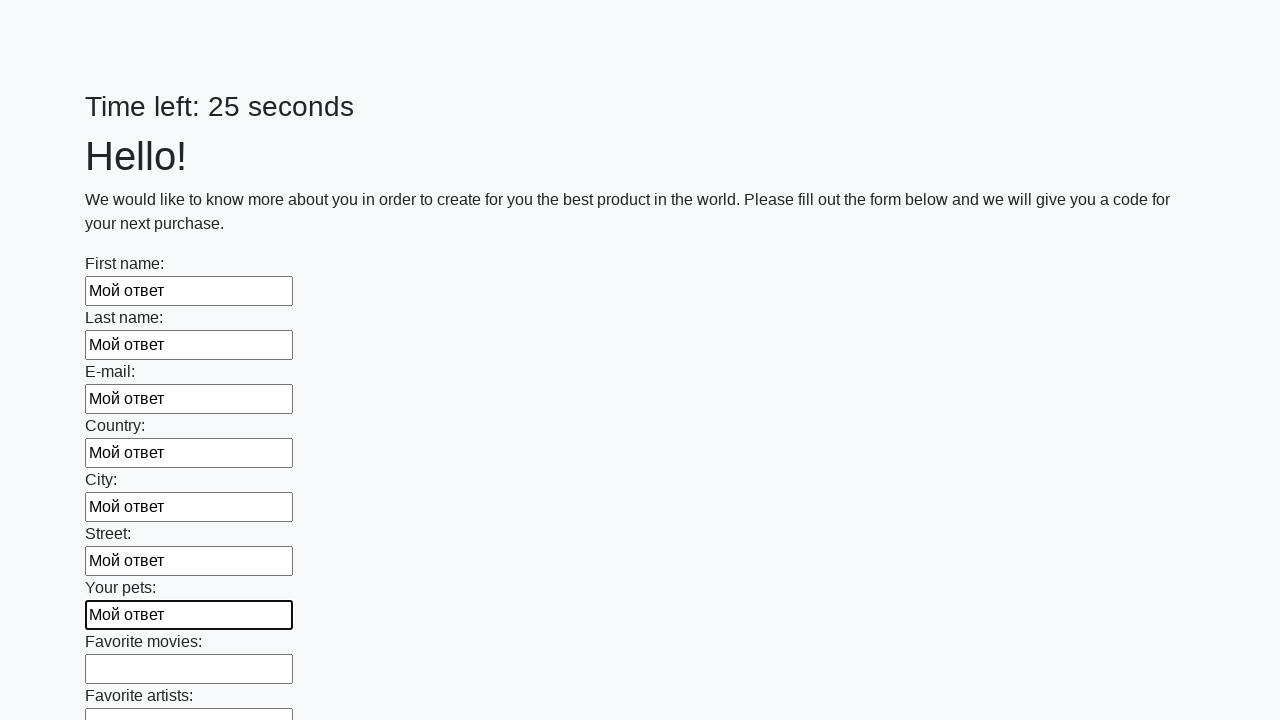

Filled a text input field with 'Мой ответ' on xpath=//input[@type='text'] >> nth=7
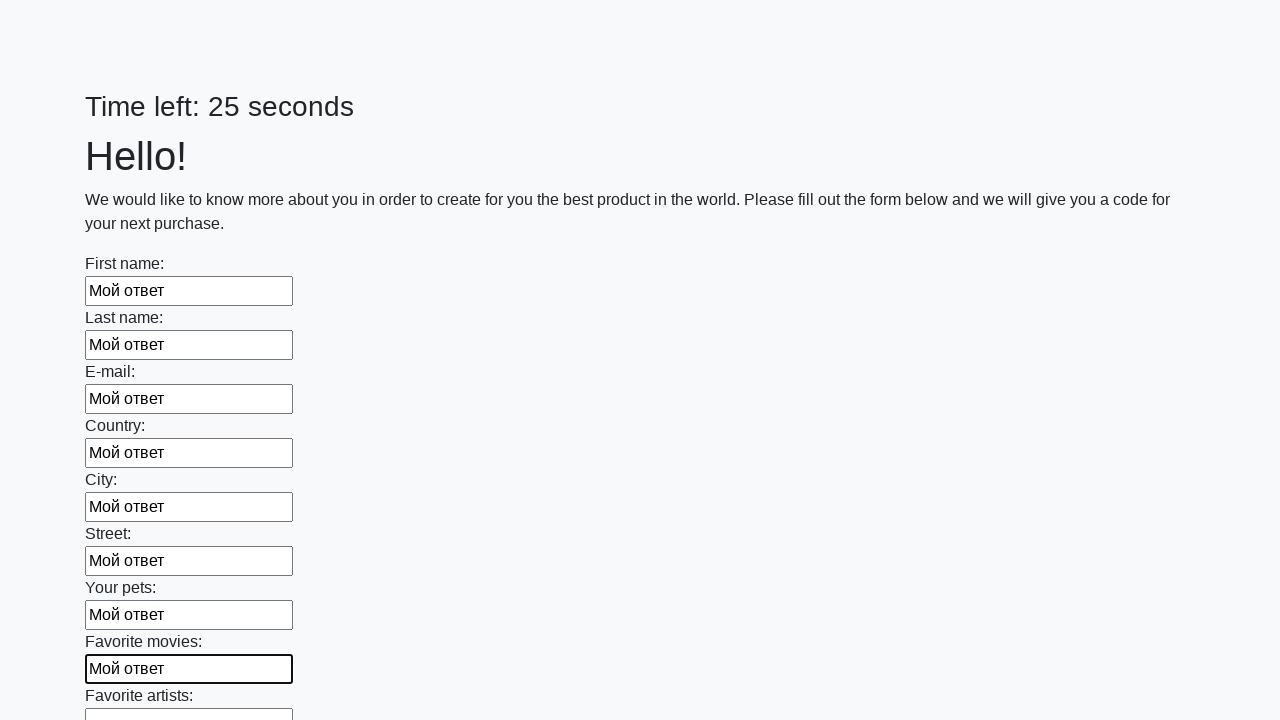

Filled a text input field with 'Мой ответ' on xpath=//input[@type='text'] >> nth=8
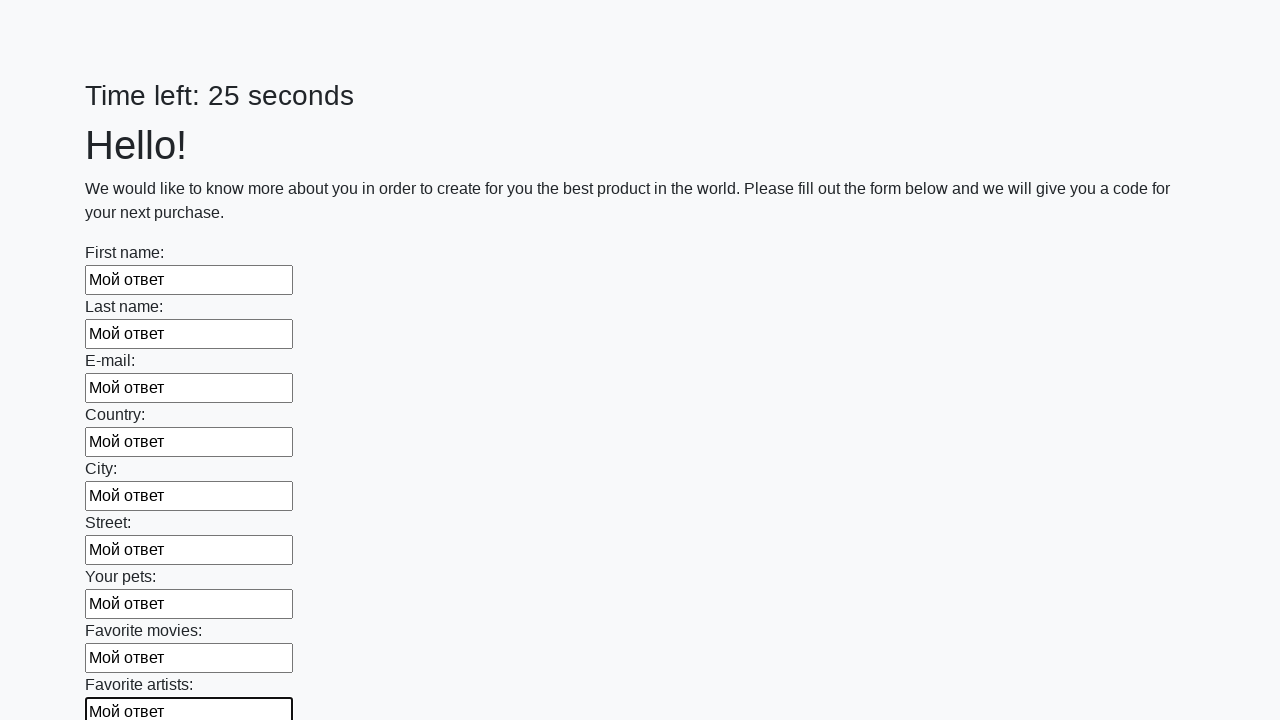

Filled a text input field with 'Мой ответ' on xpath=//input[@type='text'] >> nth=9
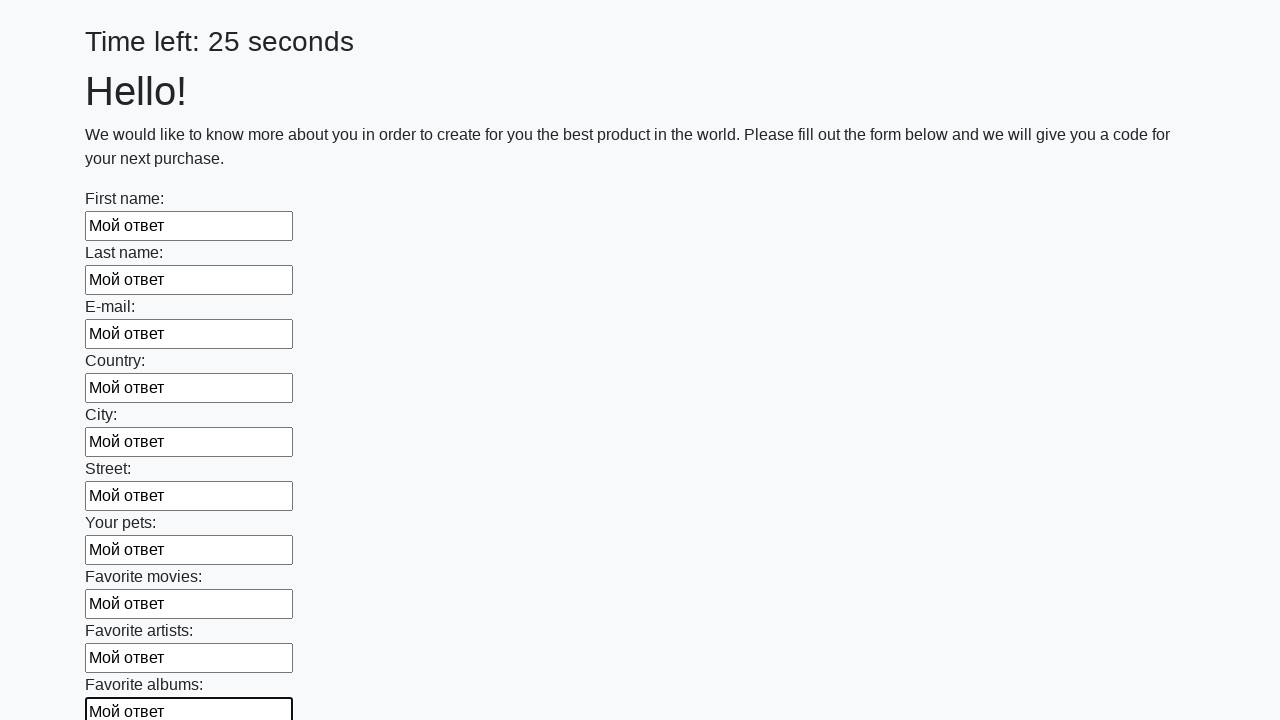

Filled a text input field with 'Мой ответ' on xpath=//input[@type='text'] >> nth=10
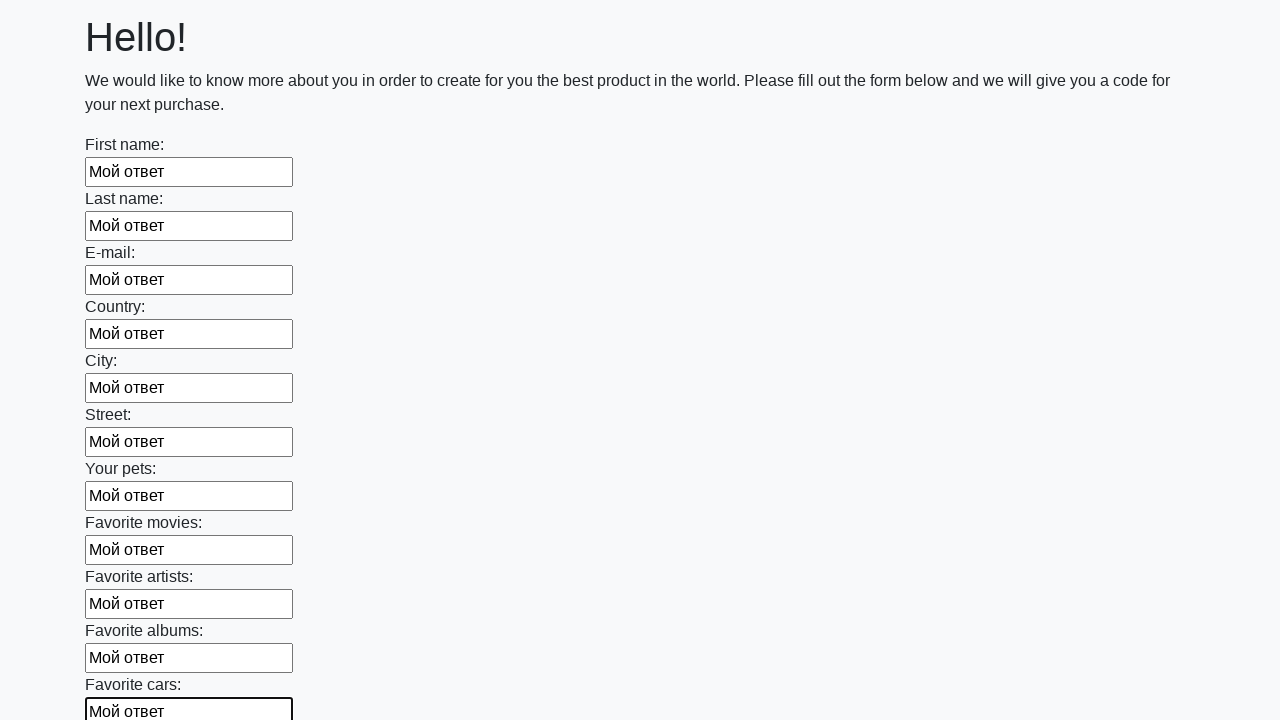

Filled a text input field with 'Мой ответ' on xpath=//input[@type='text'] >> nth=11
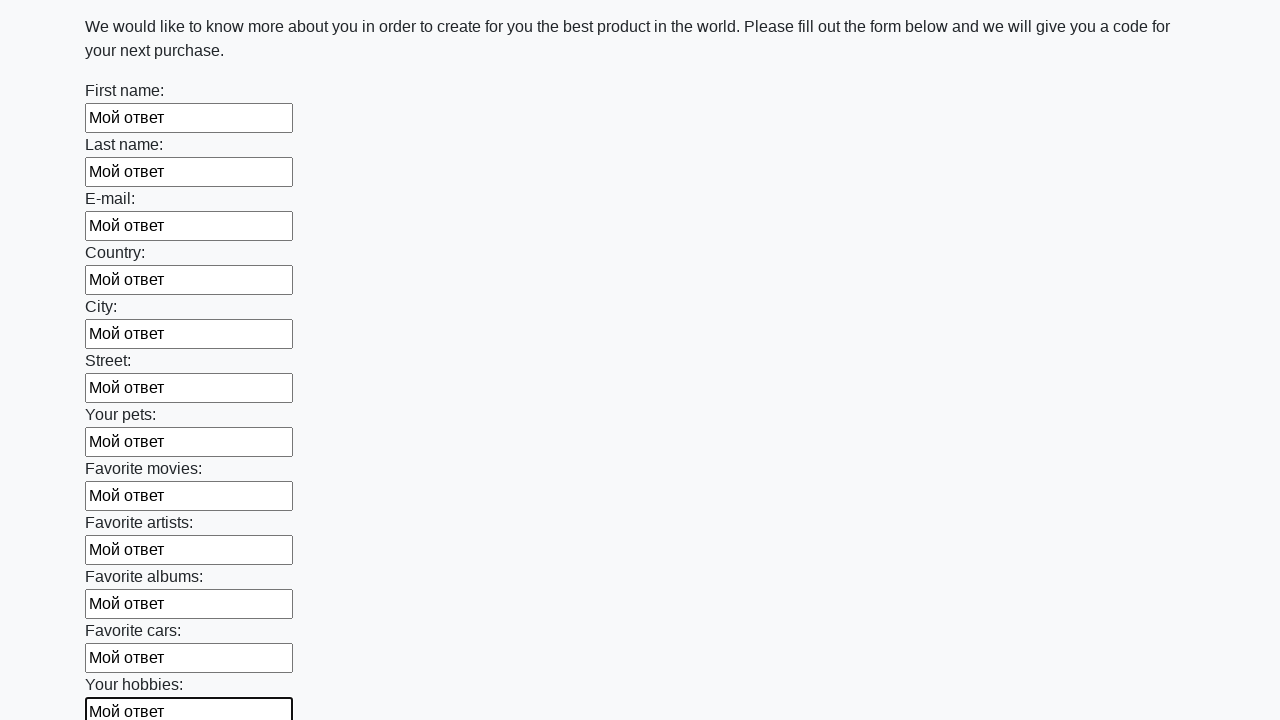

Filled a text input field with 'Мой ответ' on xpath=//input[@type='text'] >> nth=12
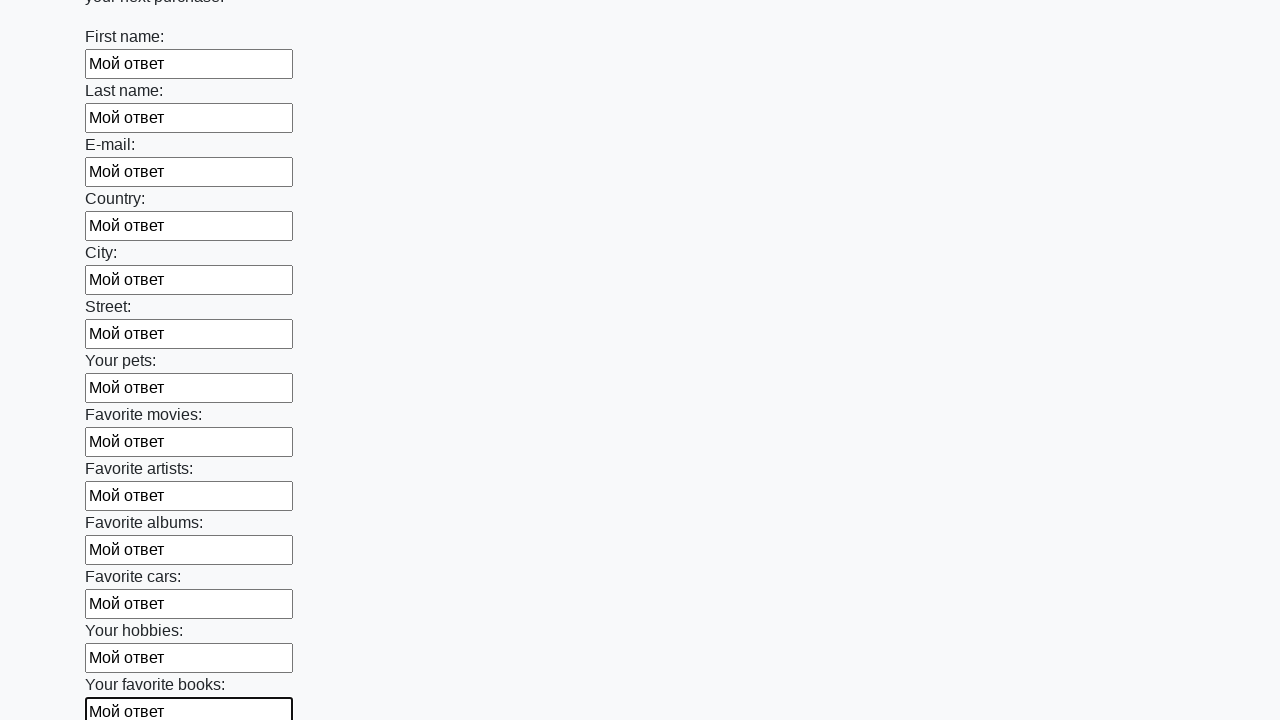

Filled a text input field with 'Мой ответ' on xpath=//input[@type='text'] >> nth=13
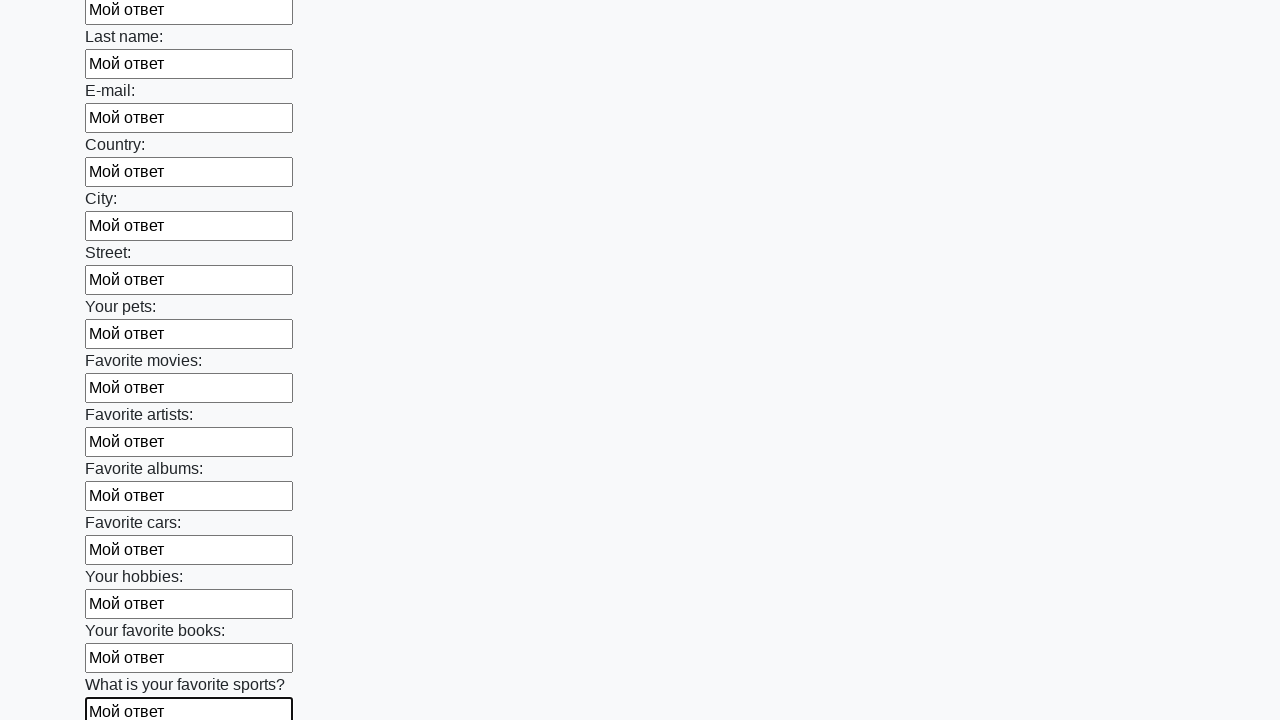

Filled a text input field with 'Мой ответ' on xpath=//input[@type='text'] >> nth=14
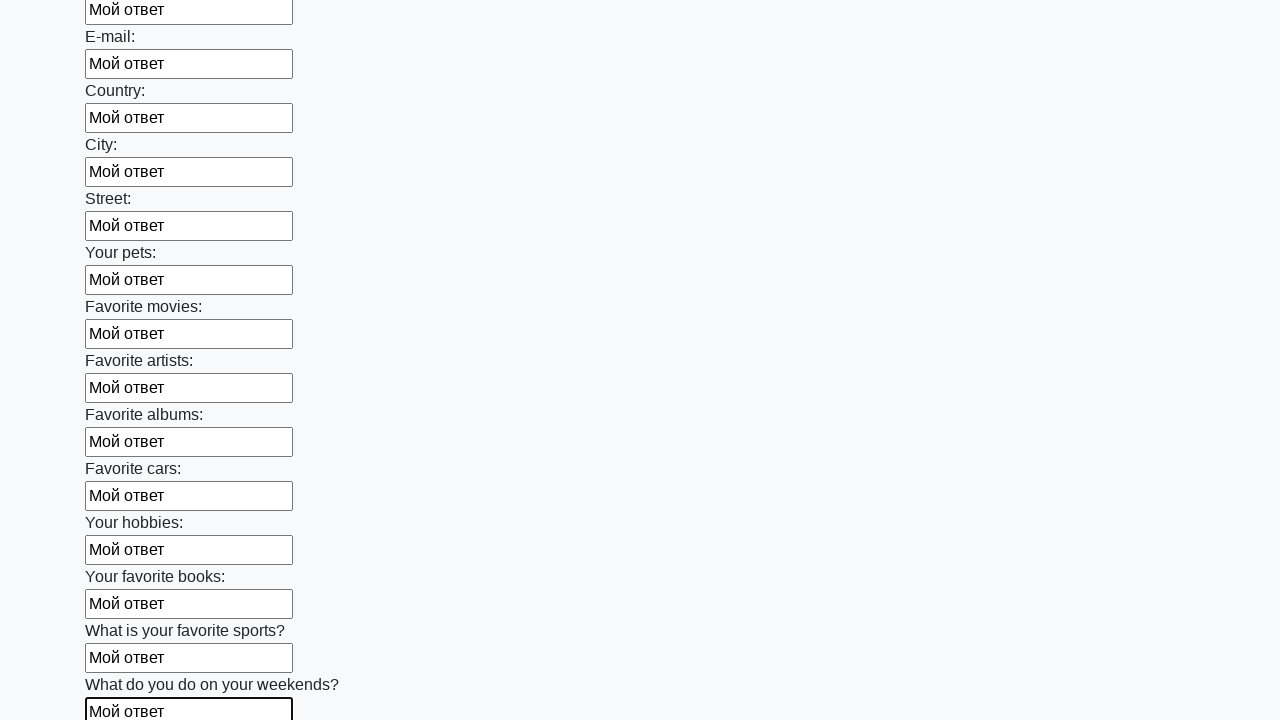

Filled a text input field with 'Мой ответ' on xpath=//input[@type='text'] >> nth=15
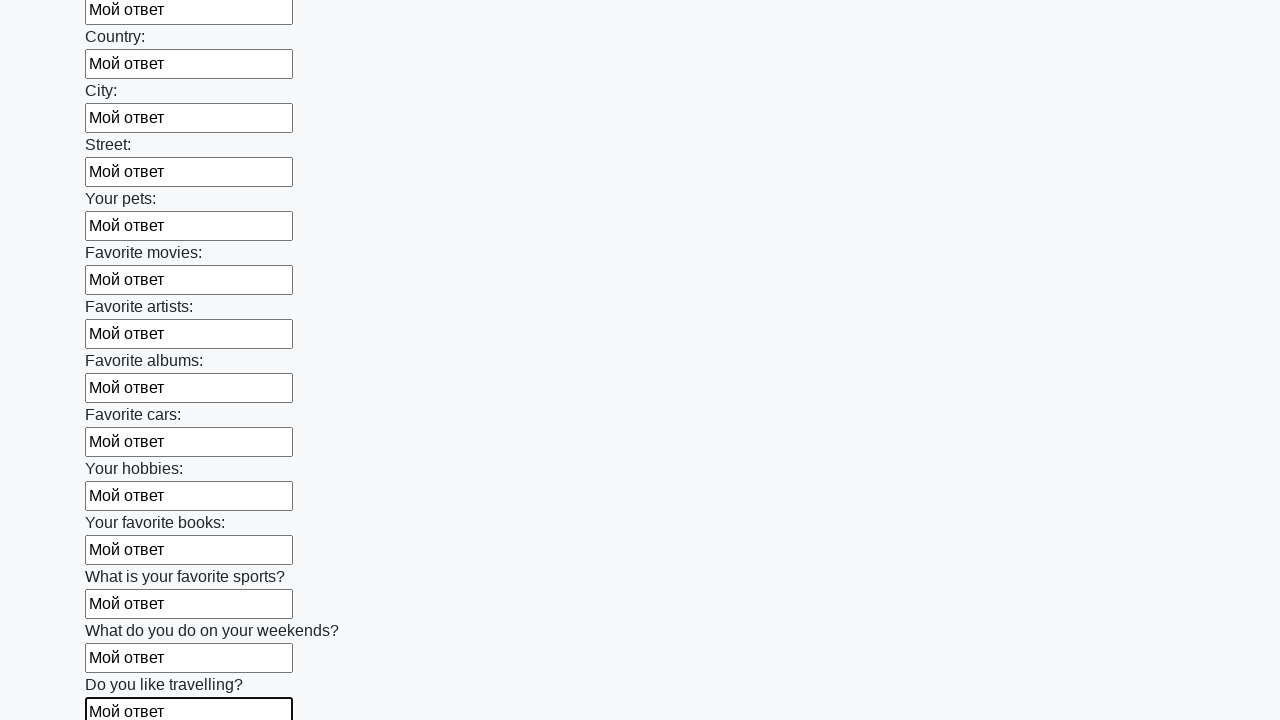

Filled a text input field with 'Мой ответ' on xpath=//input[@type='text'] >> nth=16
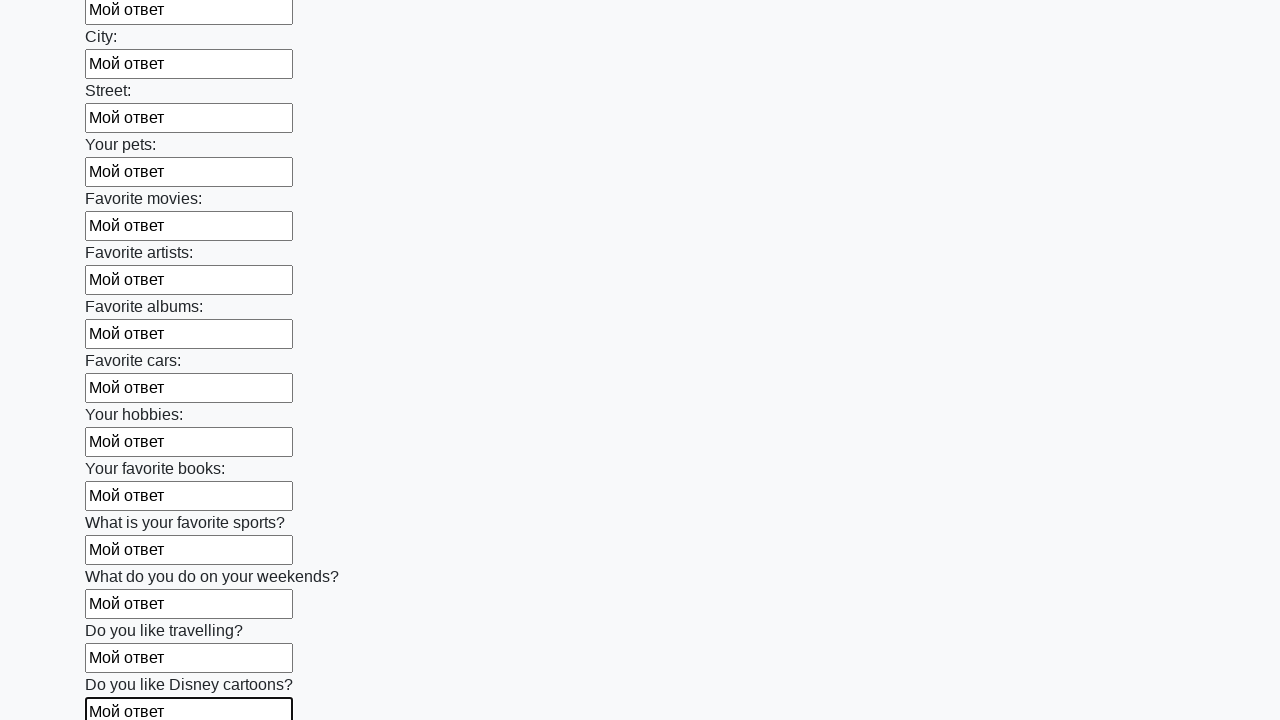

Filled a text input field with 'Мой ответ' on xpath=//input[@type='text'] >> nth=17
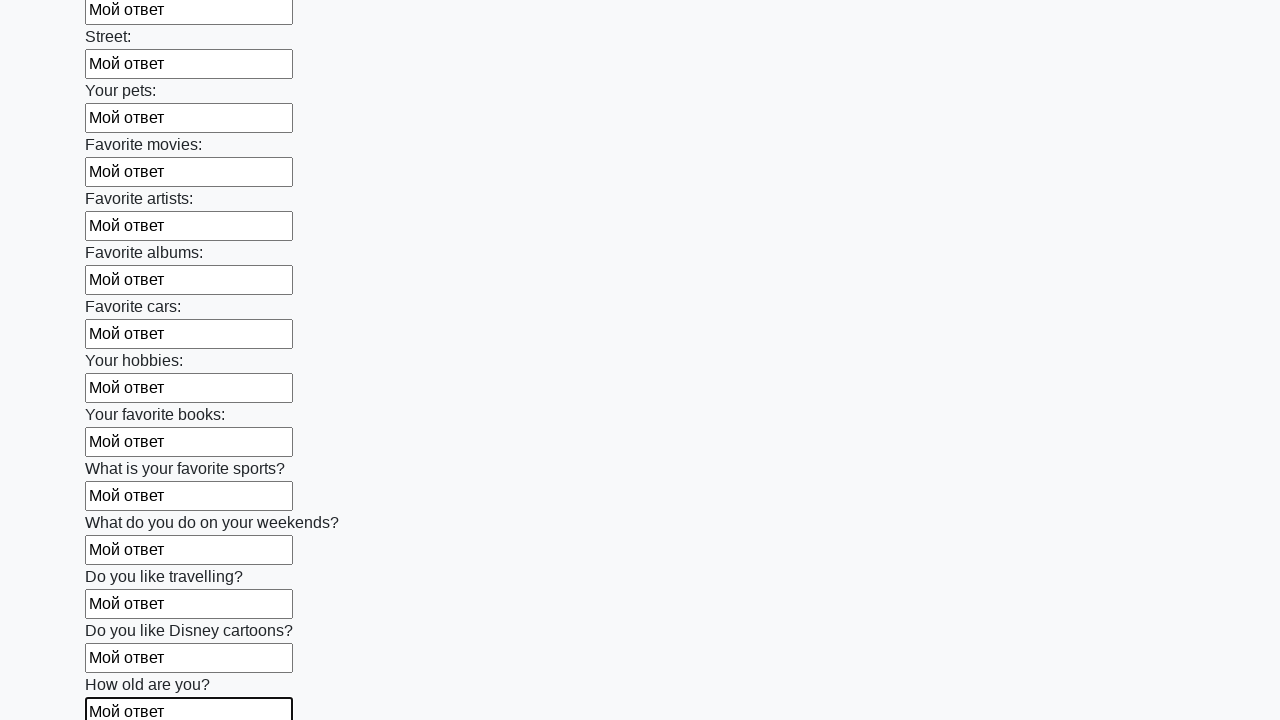

Filled a text input field with 'Мой ответ' on xpath=//input[@type='text'] >> nth=18
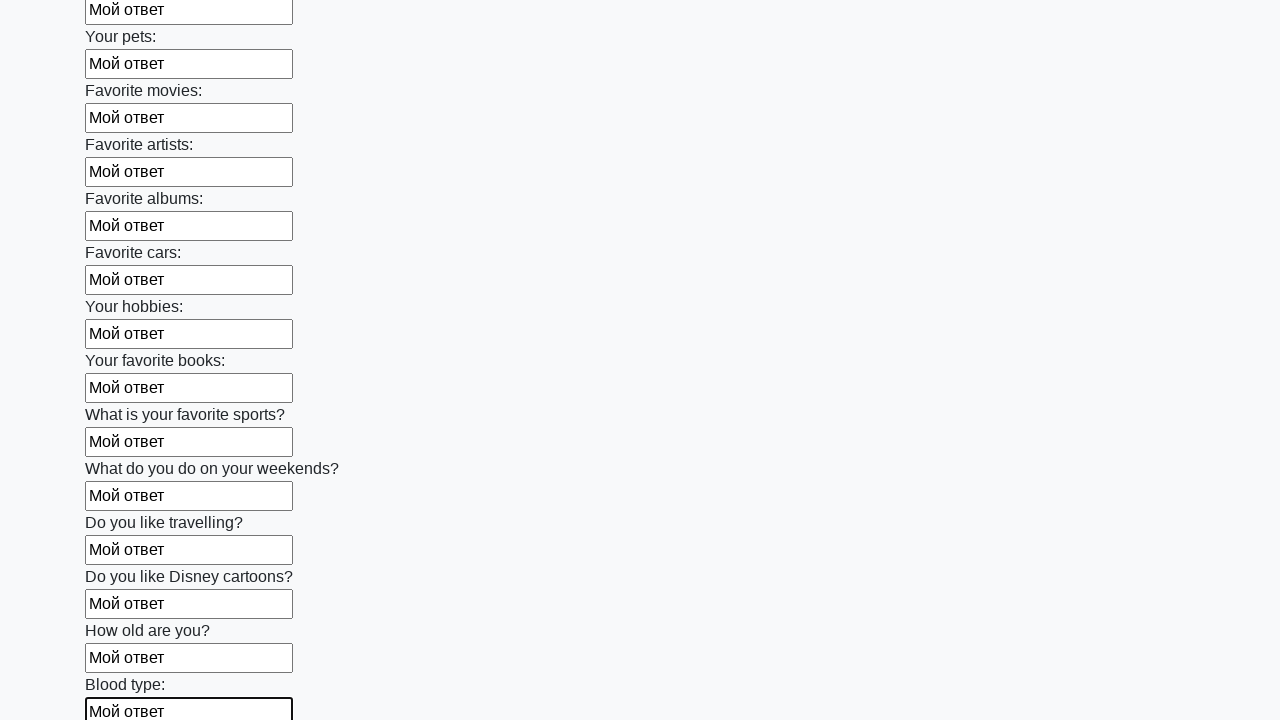

Filled a text input field with 'Мой ответ' on xpath=//input[@type='text'] >> nth=19
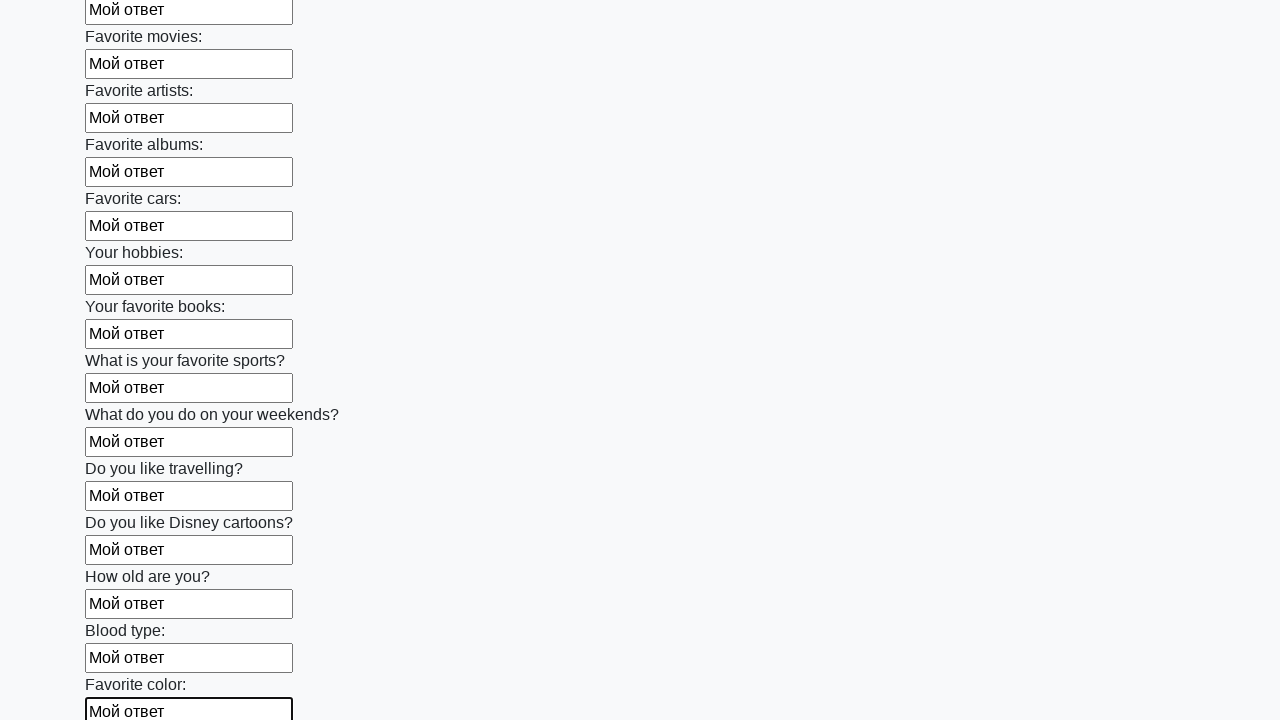

Filled a text input field with 'Мой ответ' on xpath=//input[@type='text'] >> nth=20
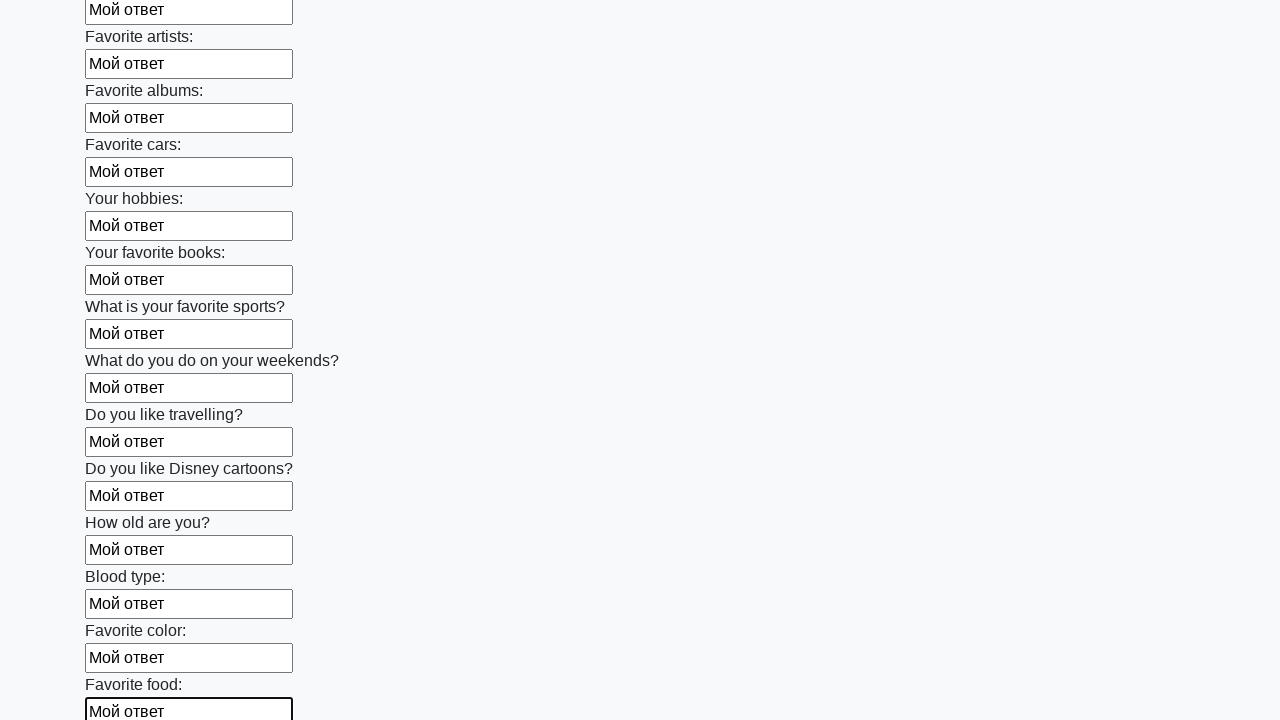

Filled a text input field with 'Мой ответ' on xpath=//input[@type='text'] >> nth=21
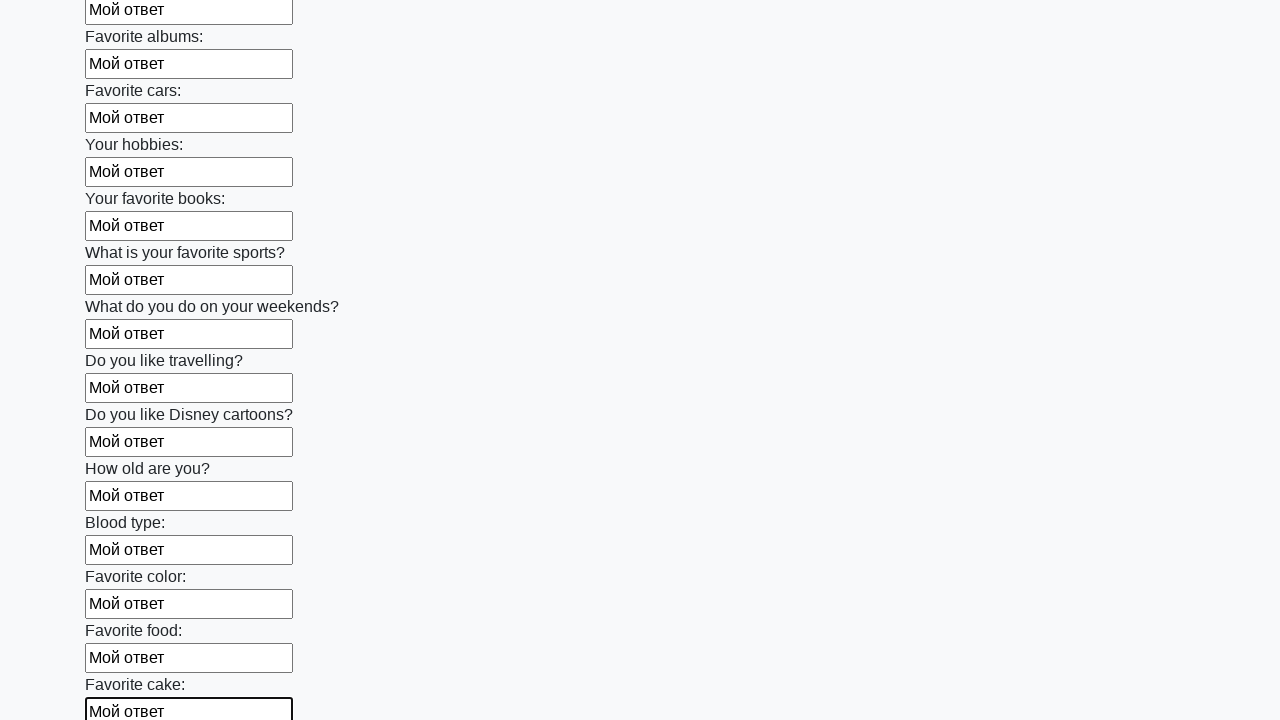

Filled a text input field with 'Мой ответ' on xpath=//input[@type='text'] >> nth=22
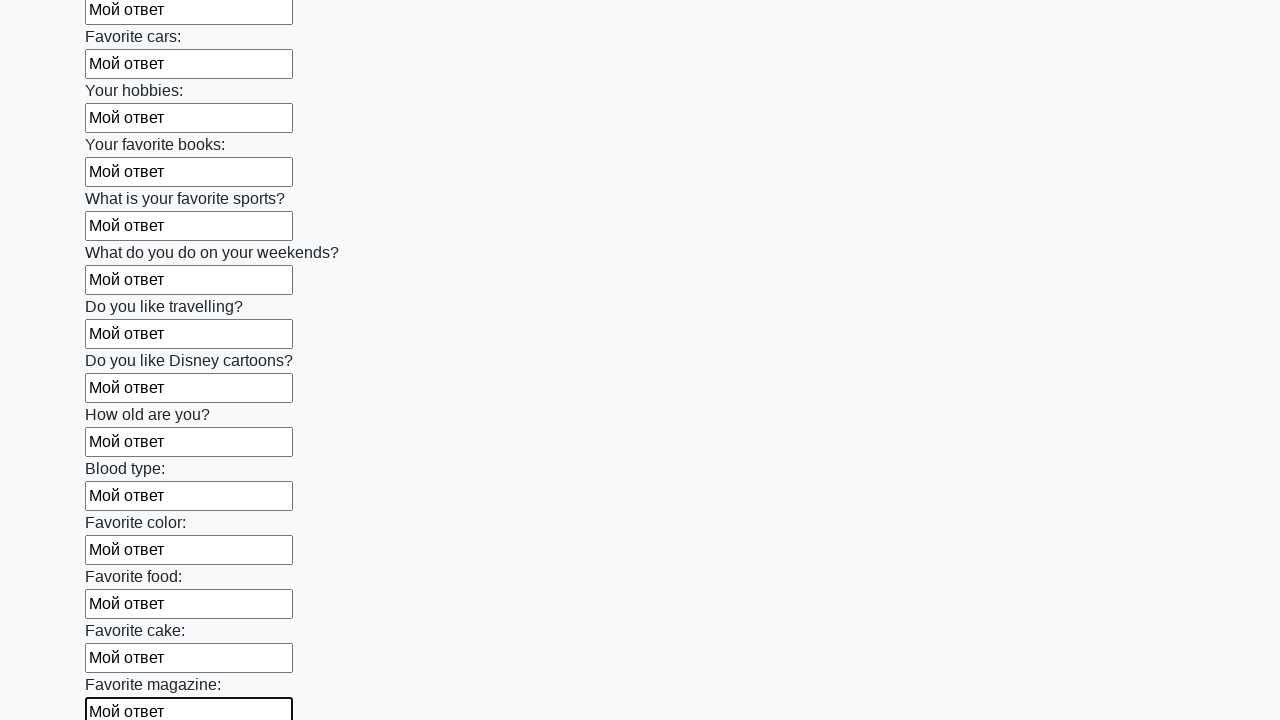

Filled a text input field with 'Мой ответ' on xpath=//input[@type='text'] >> nth=23
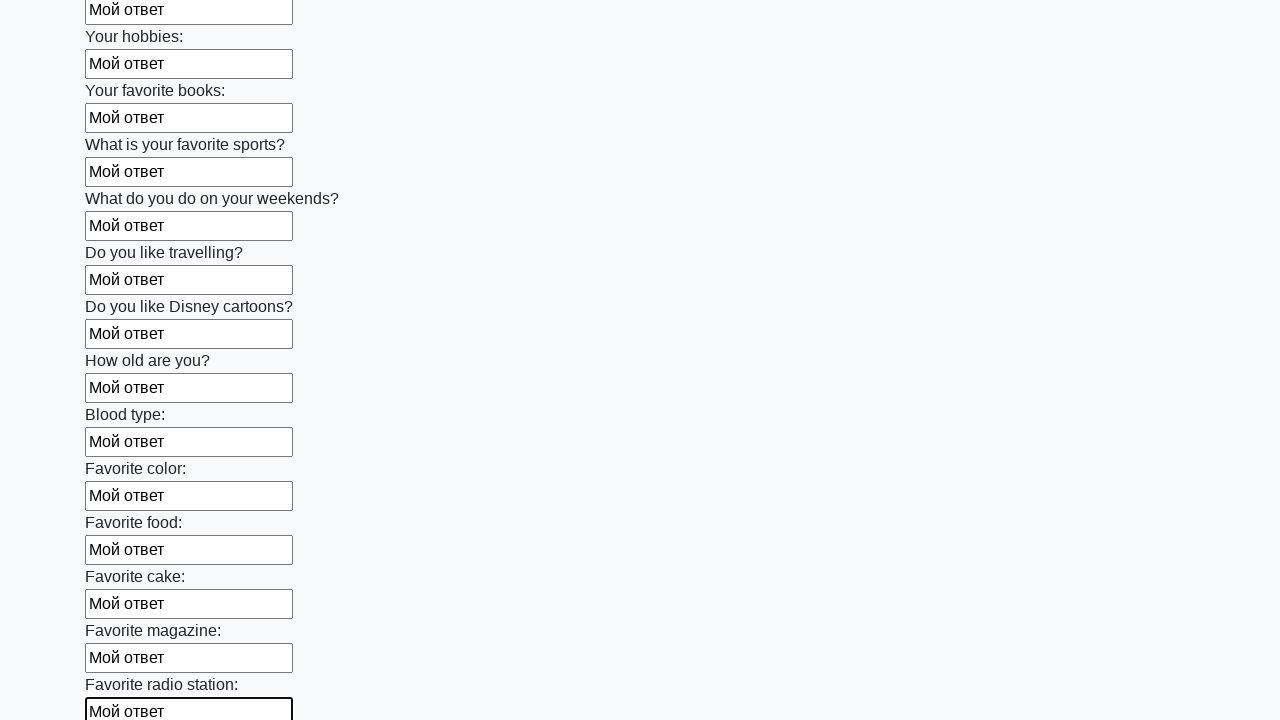

Filled a text input field with 'Мой ответ' on xpath=//input[@type='text'] >> nth=24
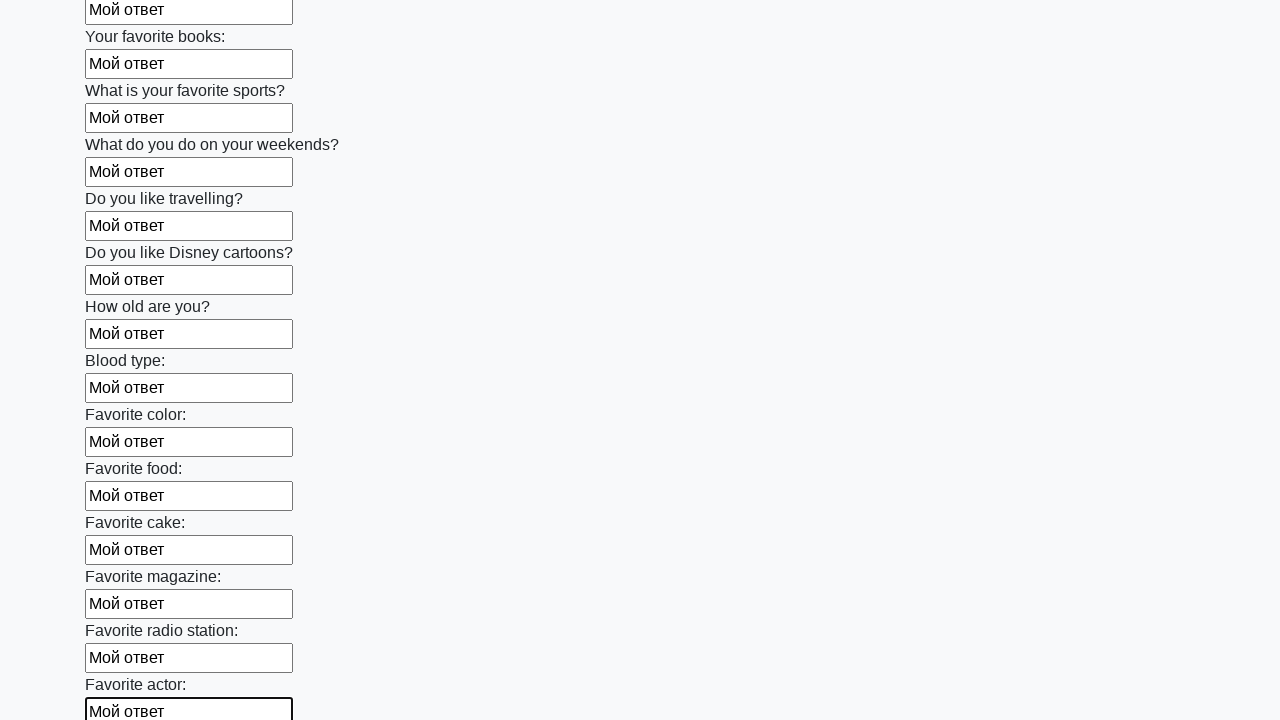

Filled a text input field with 'Мой ответ' on xpath=//input[@type='text'] >> nth=25
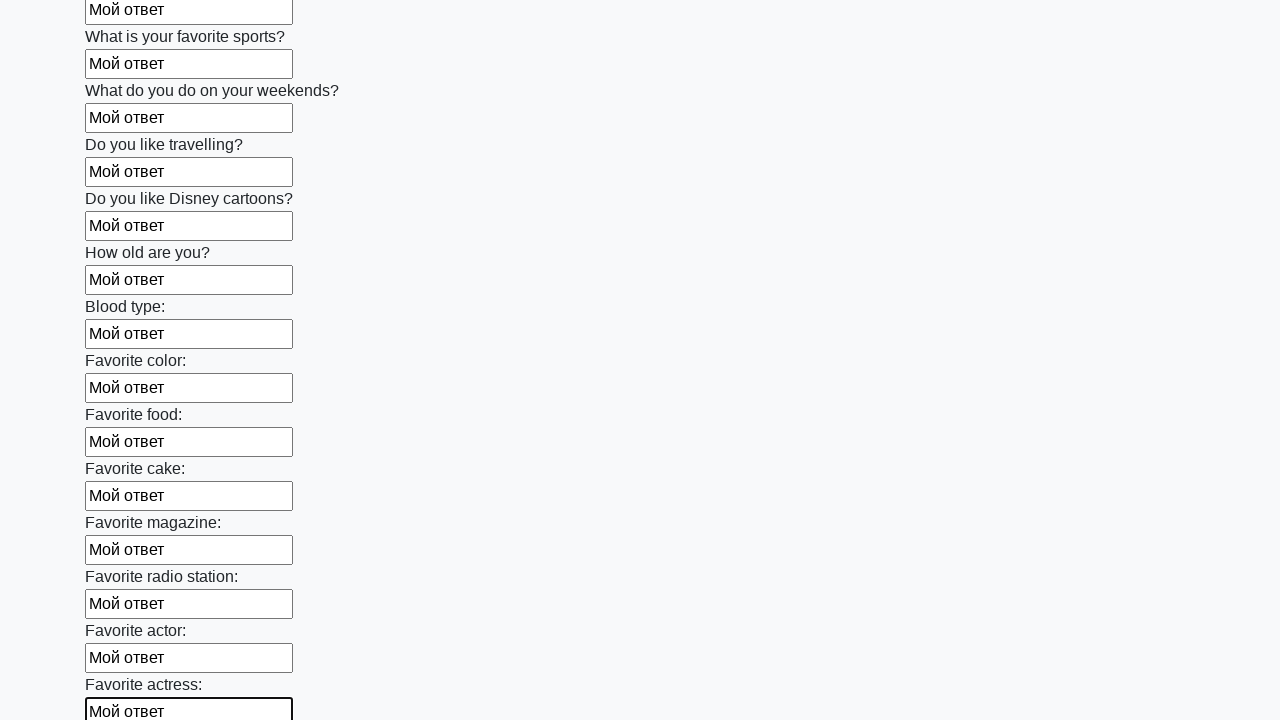

Filled a text input field with 'Мой ответ' on xpath=//input[@type='text'] >> nth=26
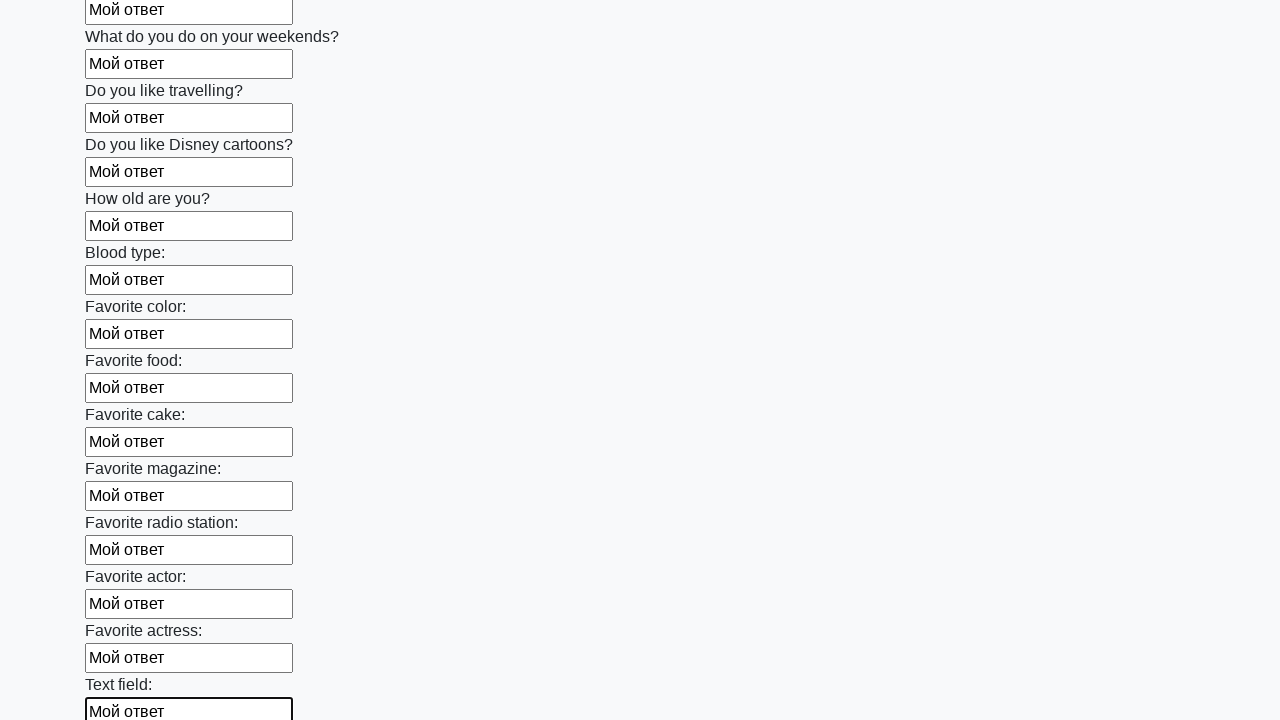

Filled a text input field with 'Мой ответ' on xpath=//input[@type='text'] >> nth=27
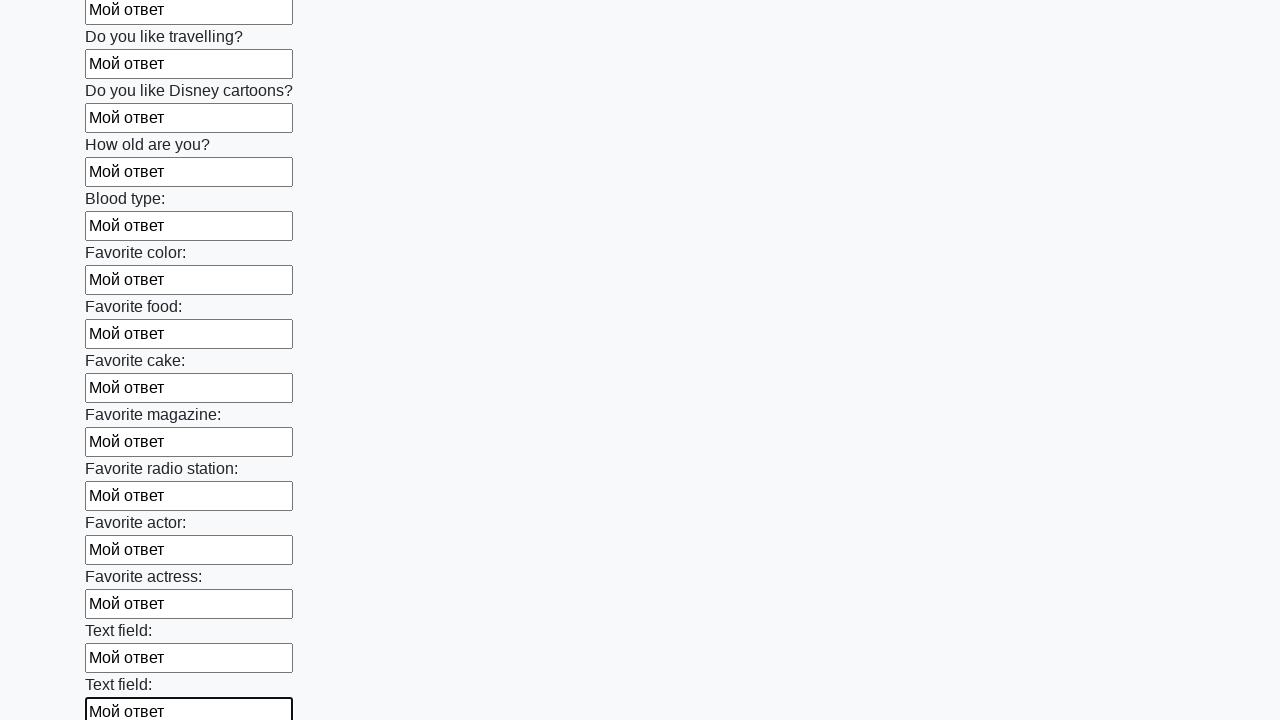

Filled a text input field with 'Мой ответ' on xpath=//input[@type='text'] >> nth=28
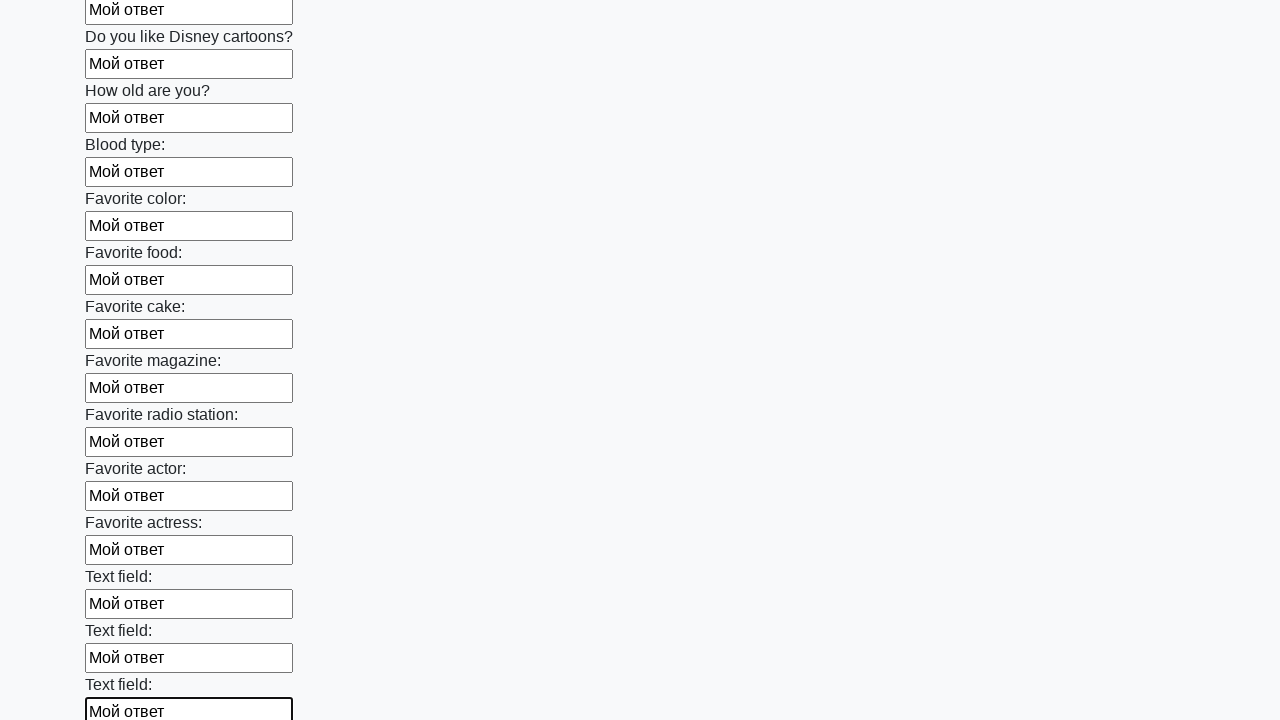

Filled a text input field with 'Мой ответ' on xpath=//input[@type='text'] >> nth=29
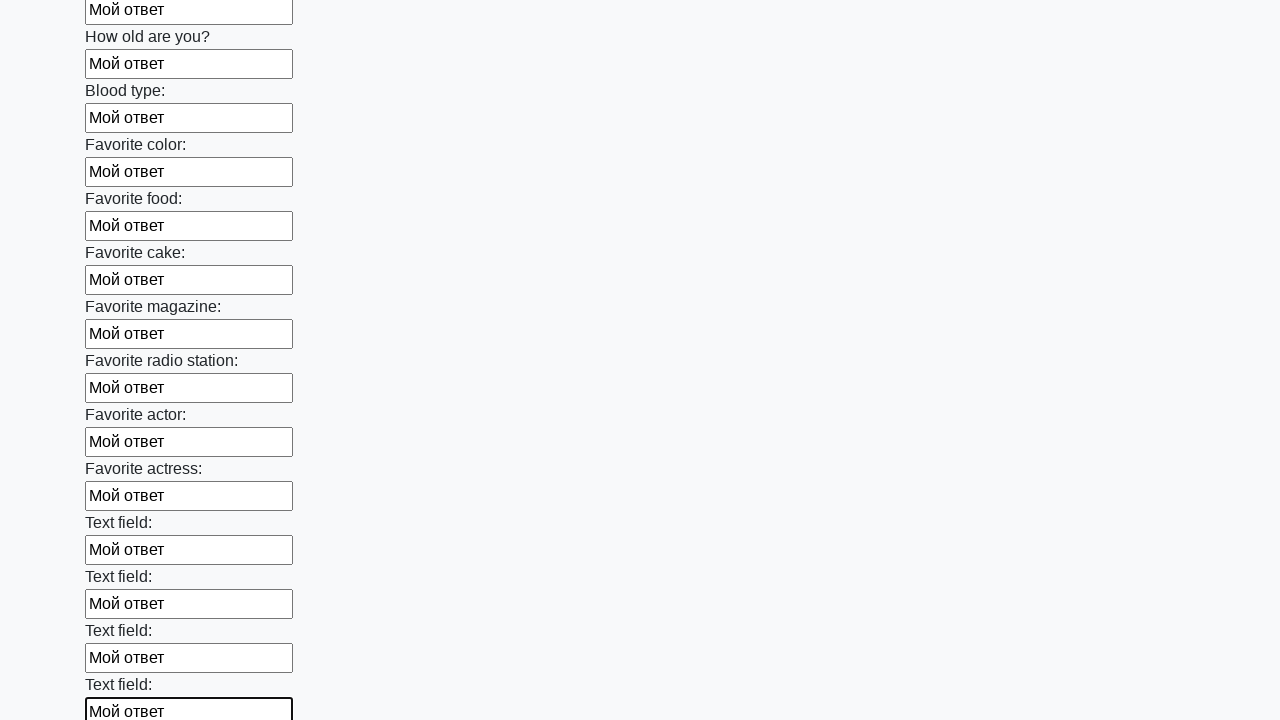

Filled a text input field with 'Мой ответ' on xpath=//input[@type='text'] >> nth=30
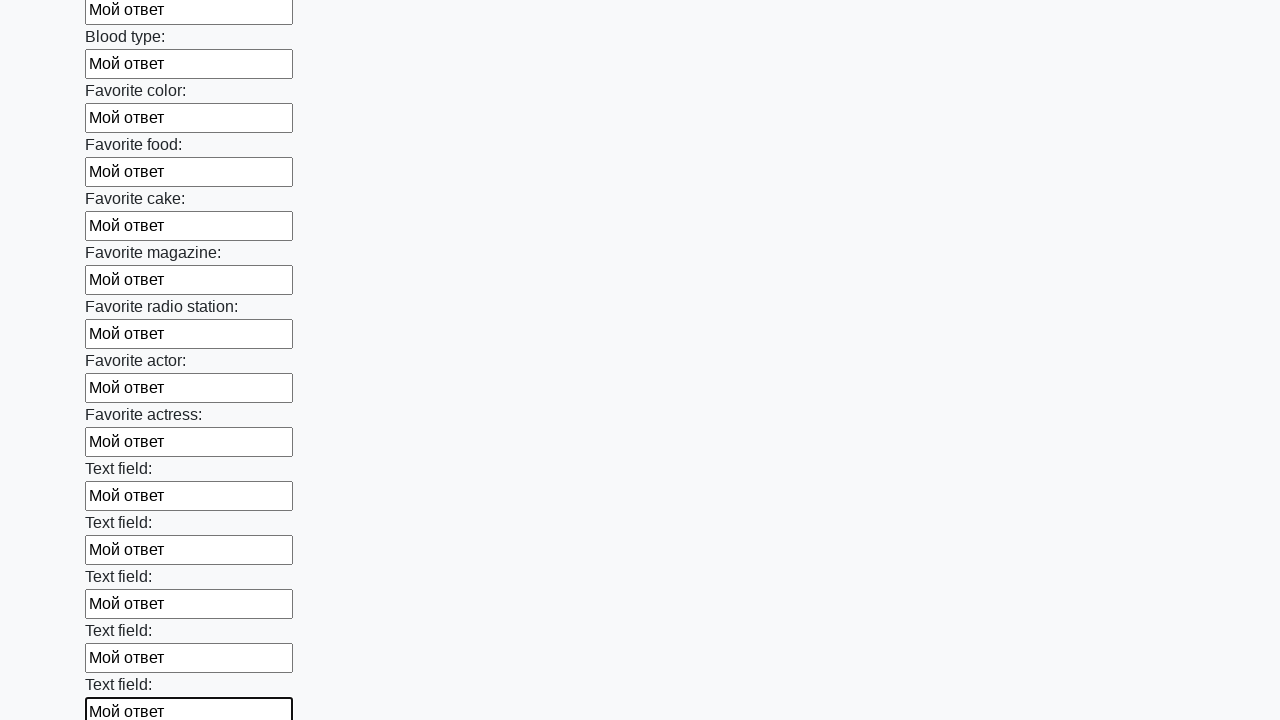

Filled a text input field with 'Мой ответ' on xpath=//input[@type='text'] >> nth=31
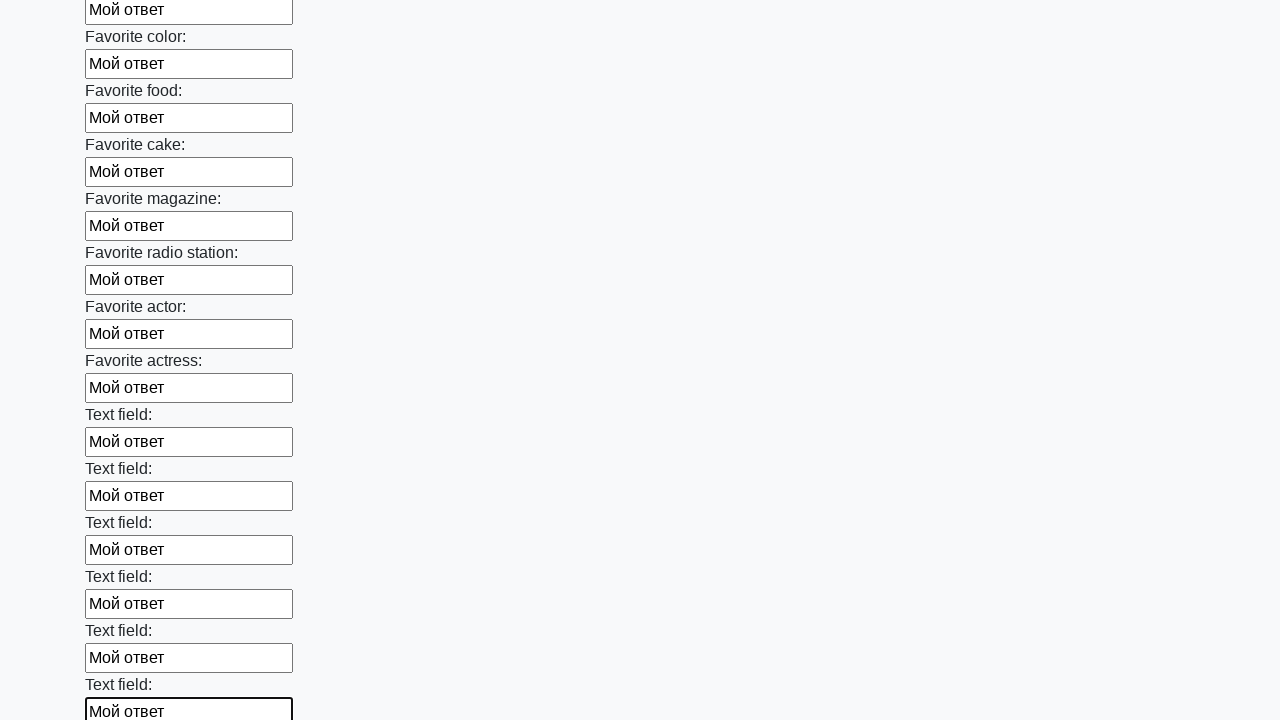

Filled a text input field with 'Мой ответ' on xpath=//input[@type='text'] >> nth=32
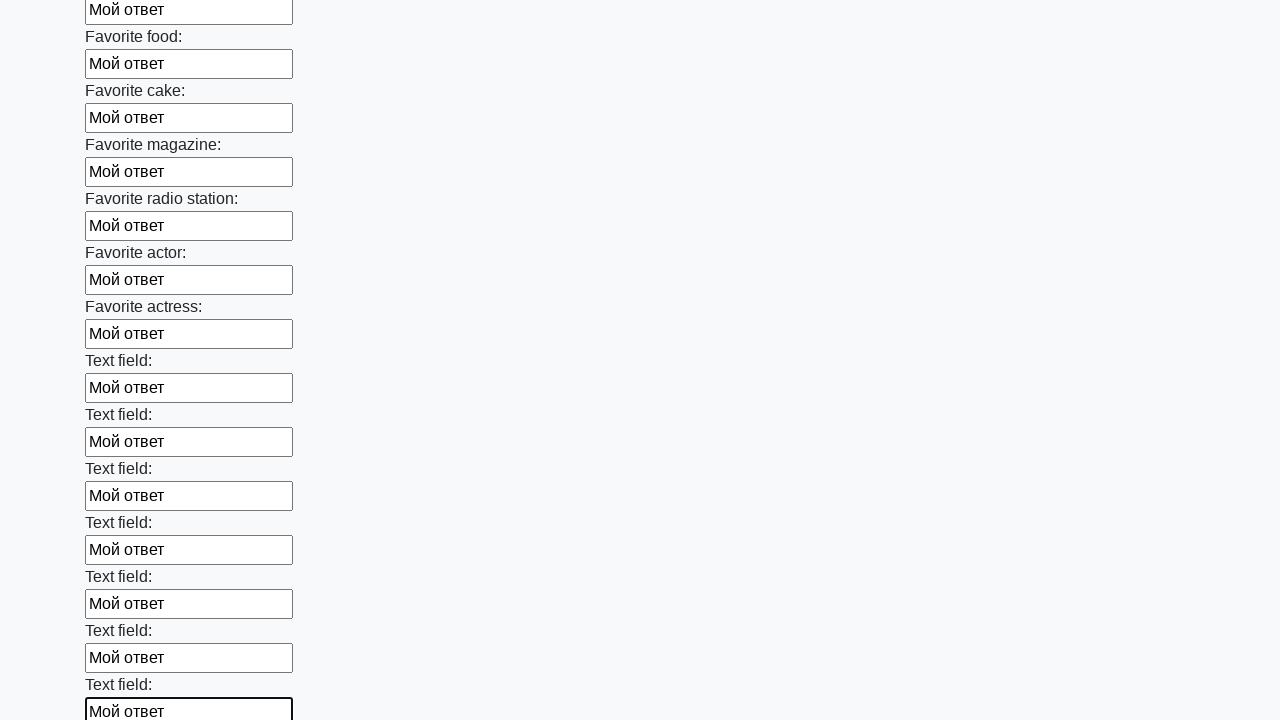

Filled a text input field with 'Мой ответ' on xpath=//input[@type='text'] >> nth=33
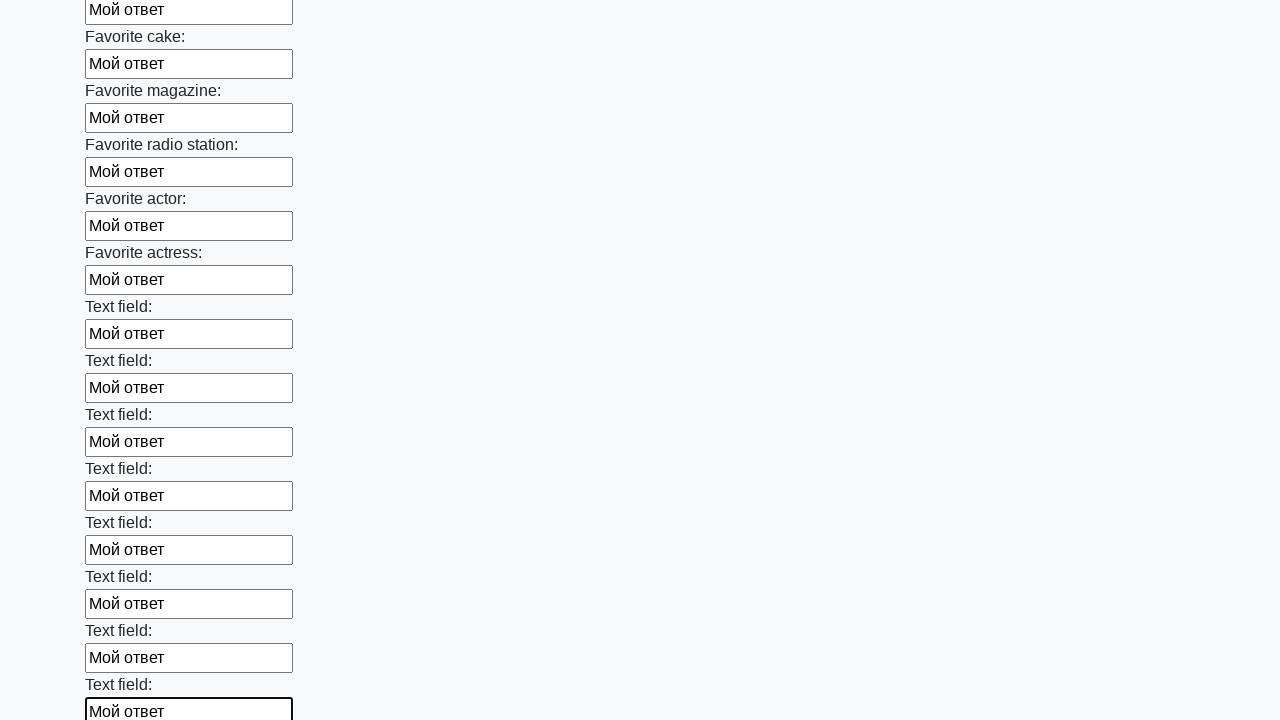

Filled a text input field with 'Мой ответ' on xpath=//input[@type='text'] >> nth=34
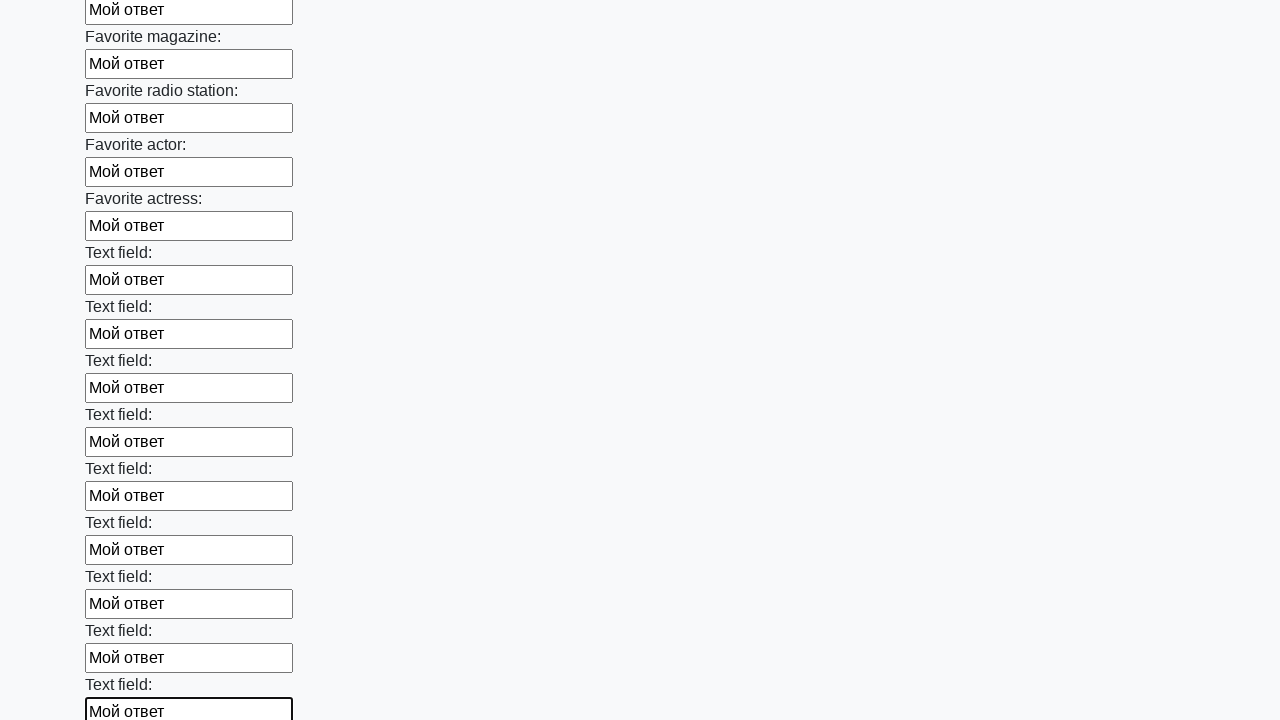

Filled a text input field with 'Мой ответ' on xpath=//input[@type='text'] >> nth=35
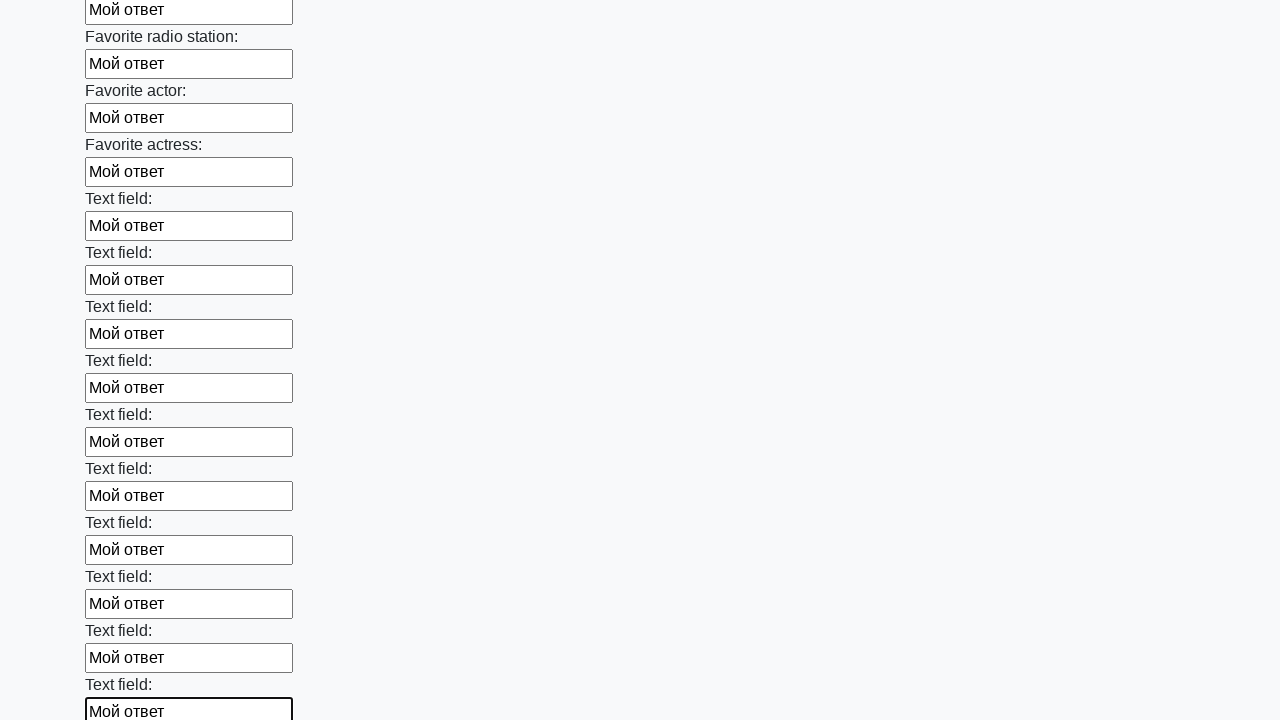

Filled a text input field with 'Мой ответ' on xpath=//input[@type='text'] >> nth=36
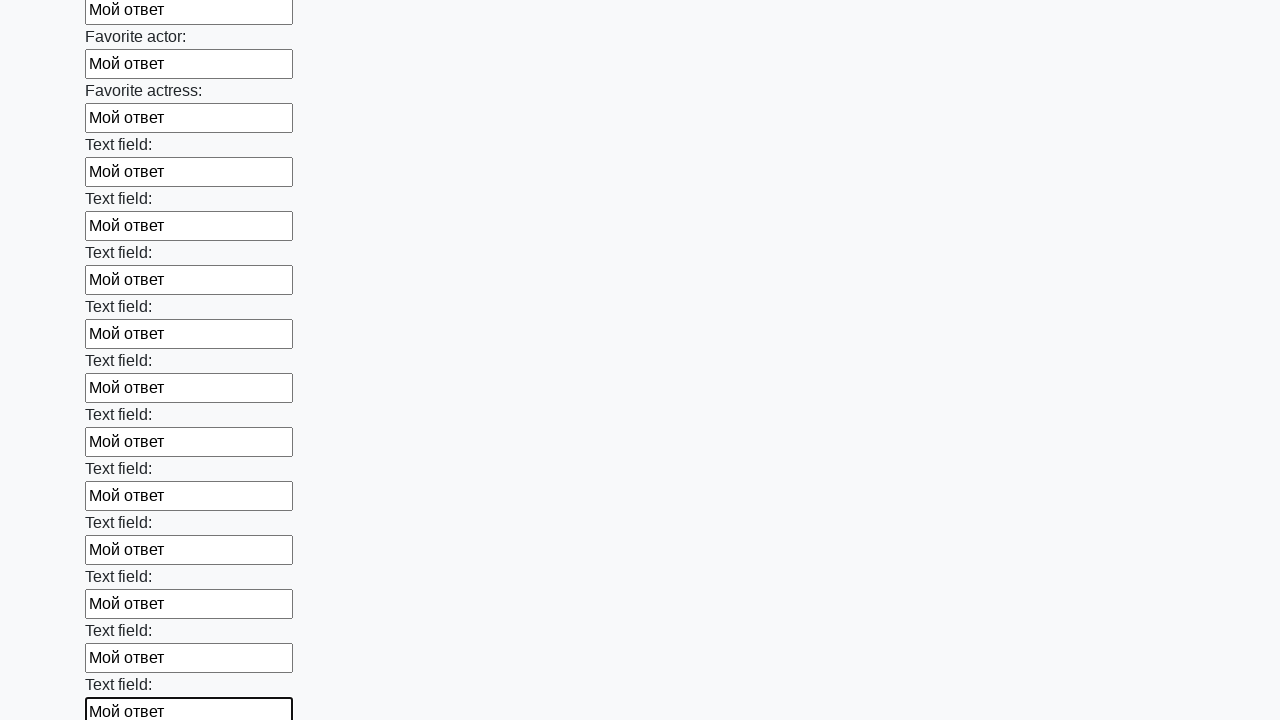

Filled a text input field with 'Мой ответ' on xpath=//input[@type='text'] >> nth=37
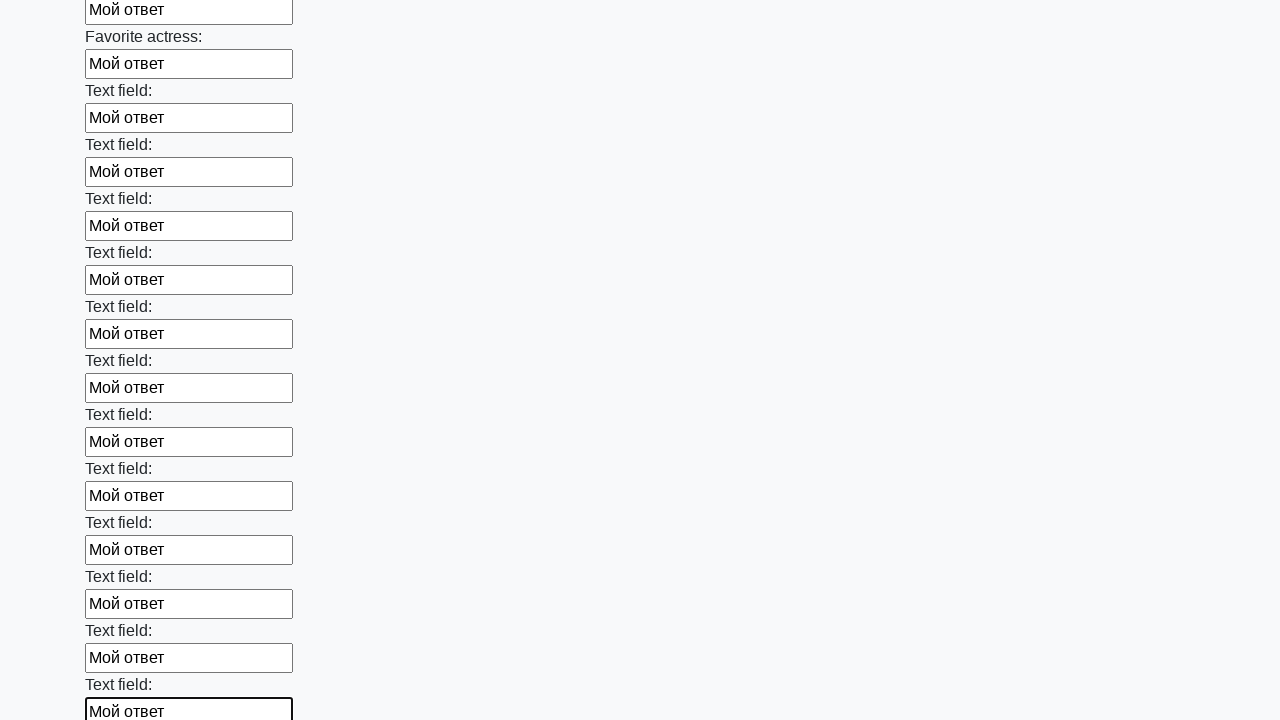

Filled a text input field with 'Мой ответ' on xpath=//input[@type='text'] >> nth=38
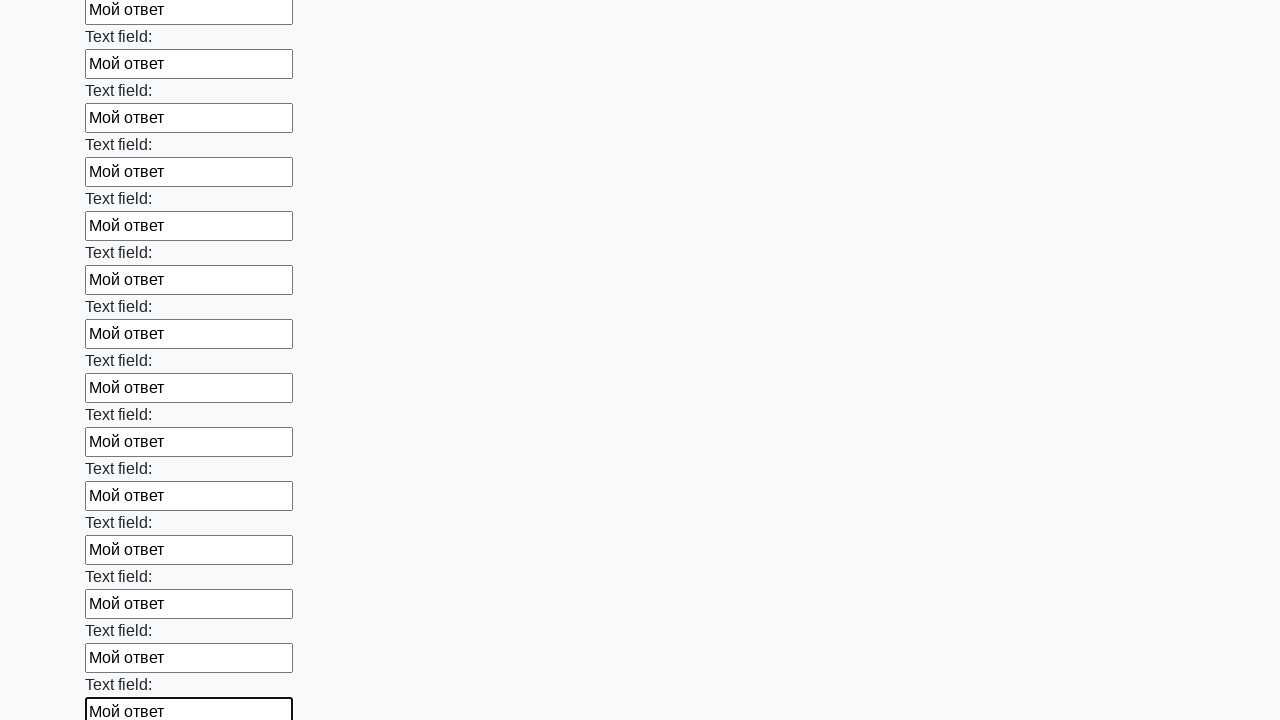

Filled a text input field with 'Мой ответ' on xpath=//input[@type='text'] >> nth=39
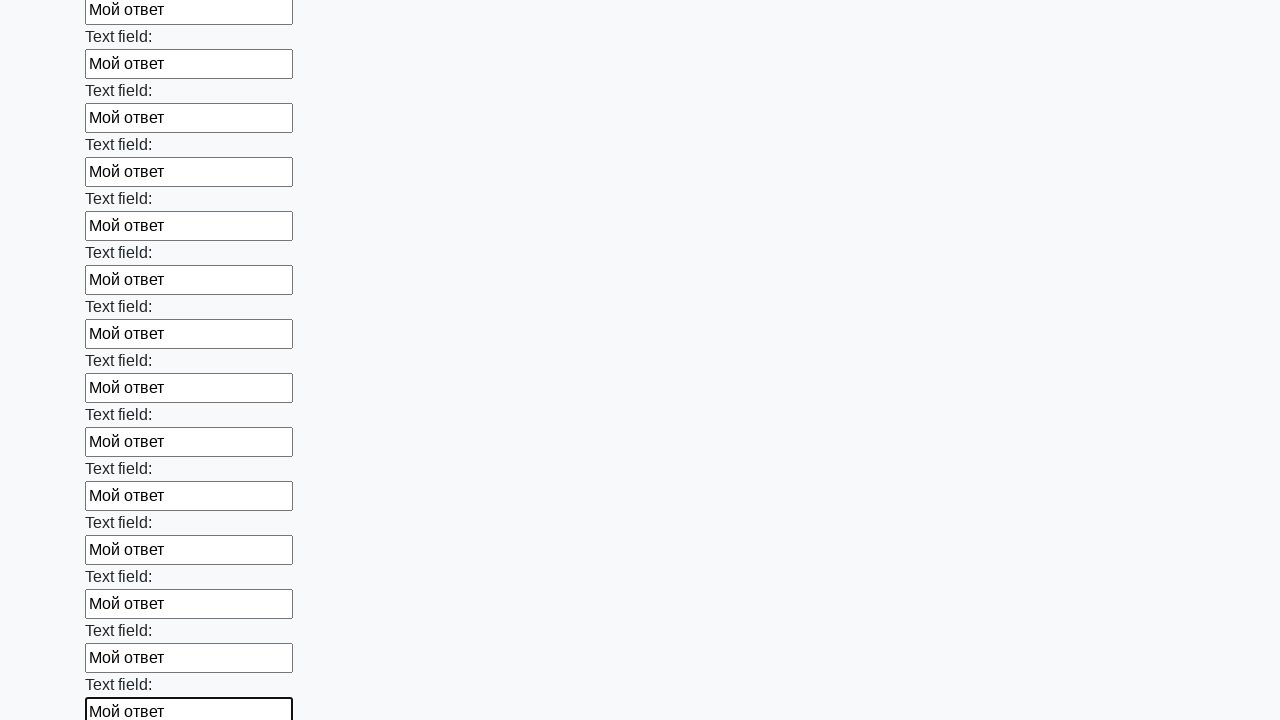

Filled a text input field with 'Мой ответ' on xpath=//input[@type='text'] >> nth=40
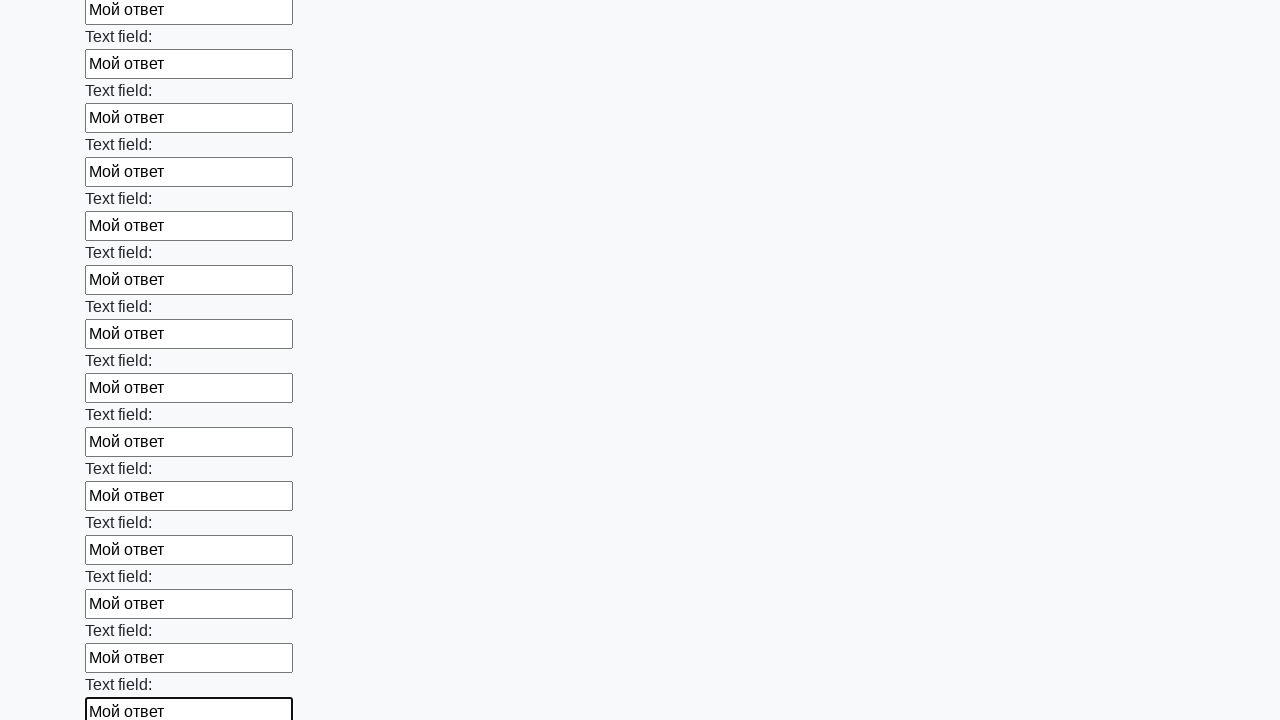

Filled a text input field with 'Мой ответ' on xpath=//input[@type='text'] >> nth=41
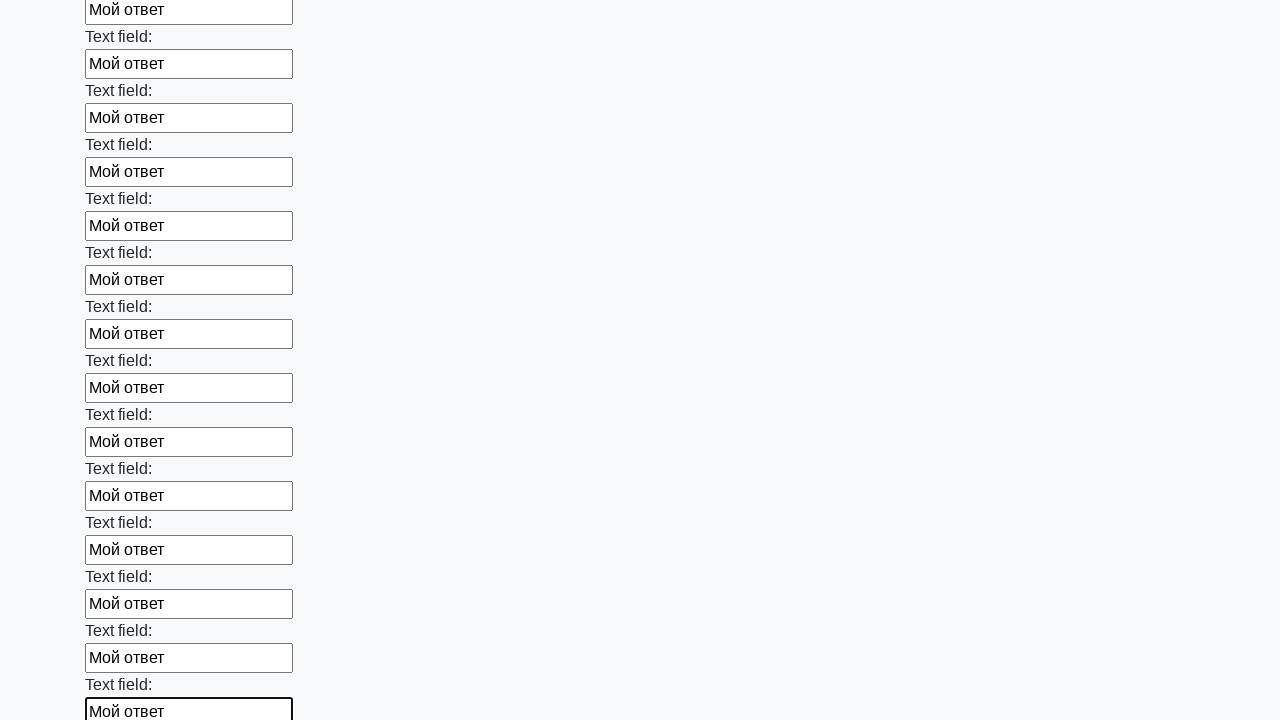

Filled a text input field with 'Мой ответ' on xpath=//input[@type='text'] >> nth=42
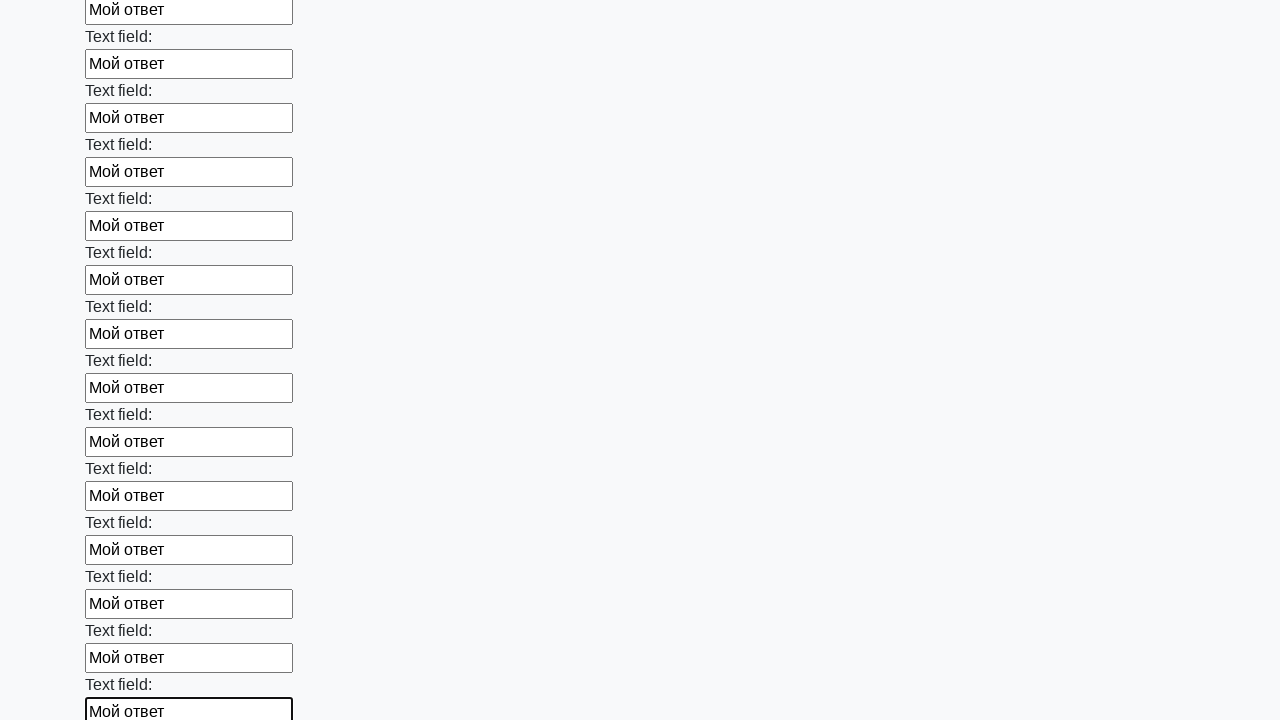

Filled a text input field with 'Мой ответ' on xpath=//input[@type='text'] >> nth=43
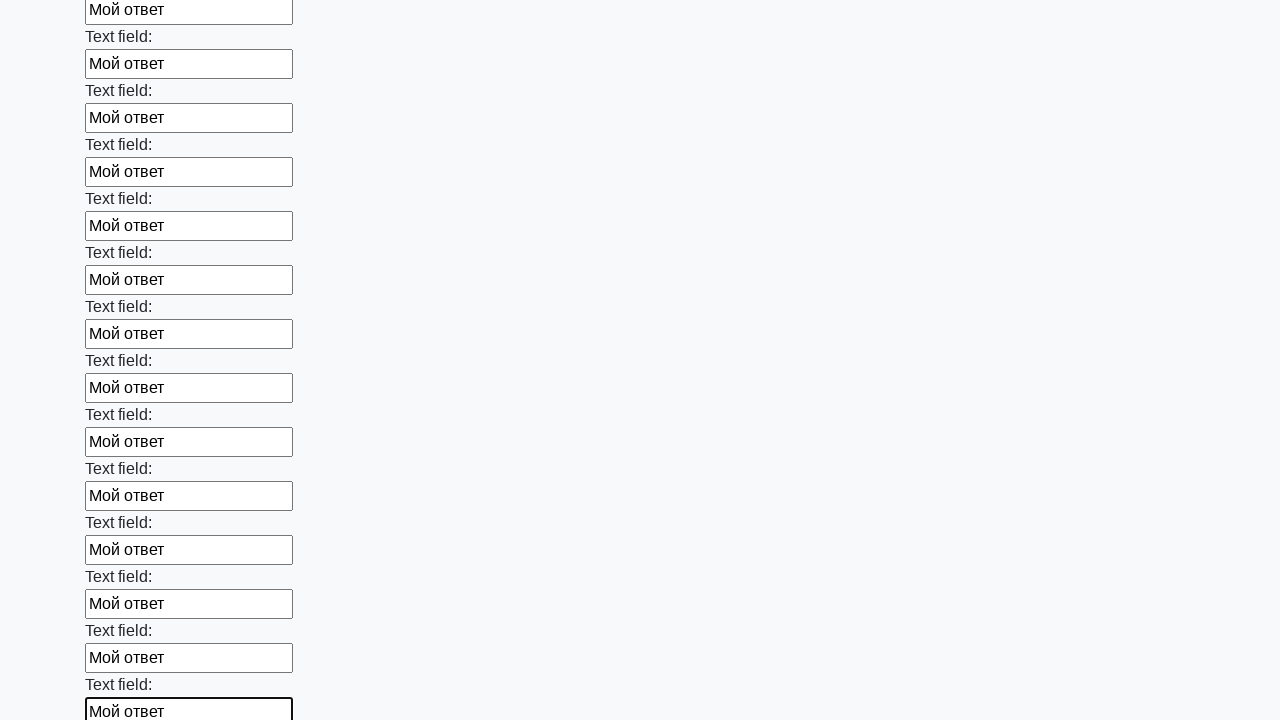

Filled a text input field with 'Мой ответ' on xpath=//input[@type='text'] >> nth=44
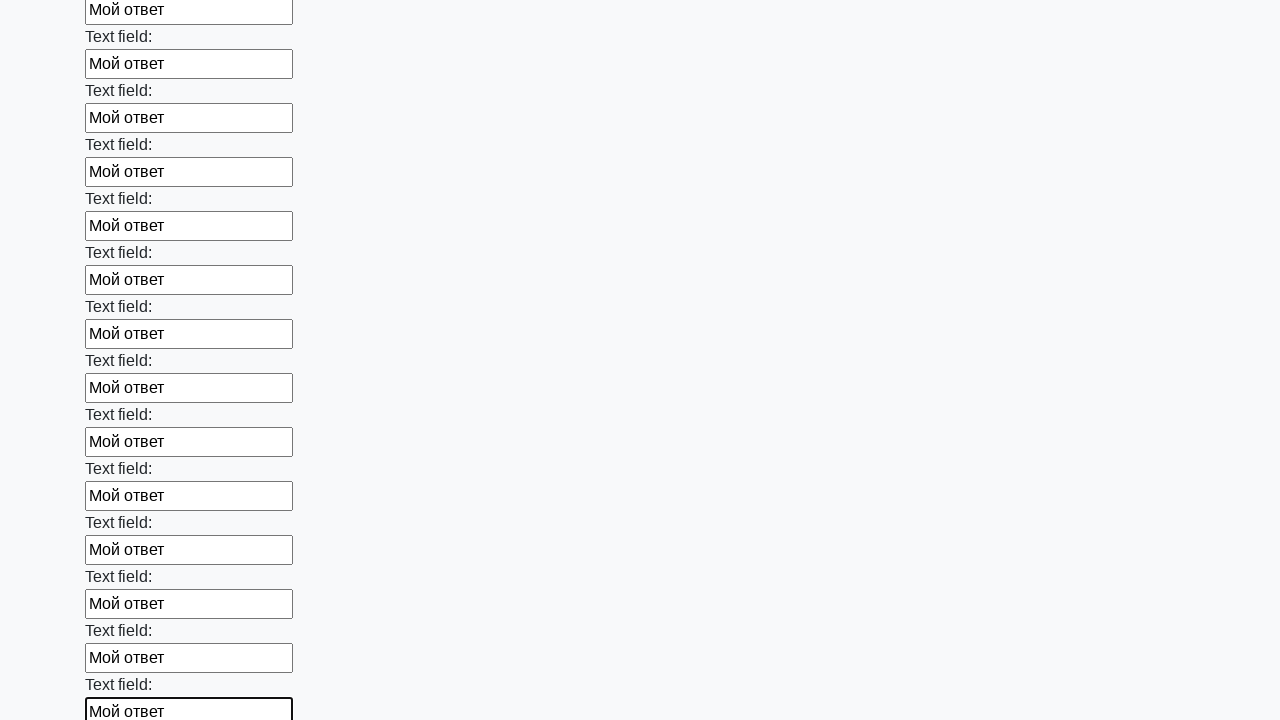

Filled a text input field with 'Мой ответ' on xpath=//input[@type='text'] >> nth=45
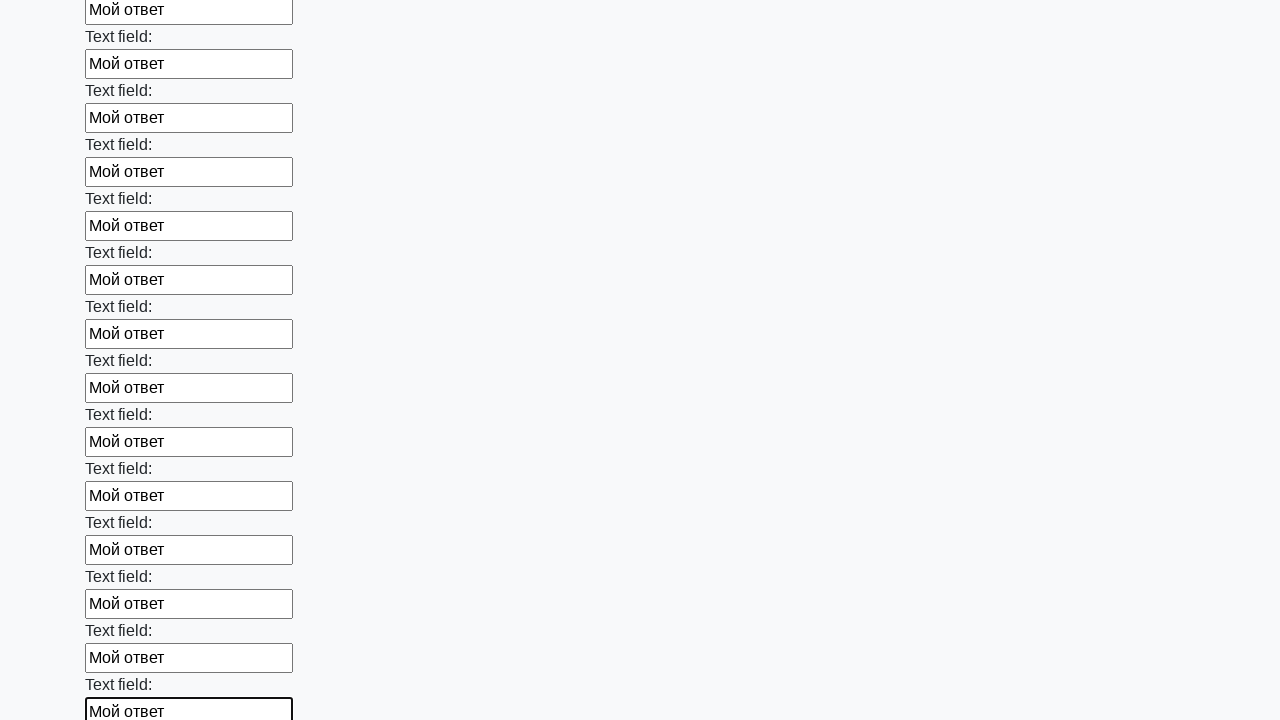

Filled a text input field with 'Мой ответ' on xpath=//input[@type='text'] >> nth=46
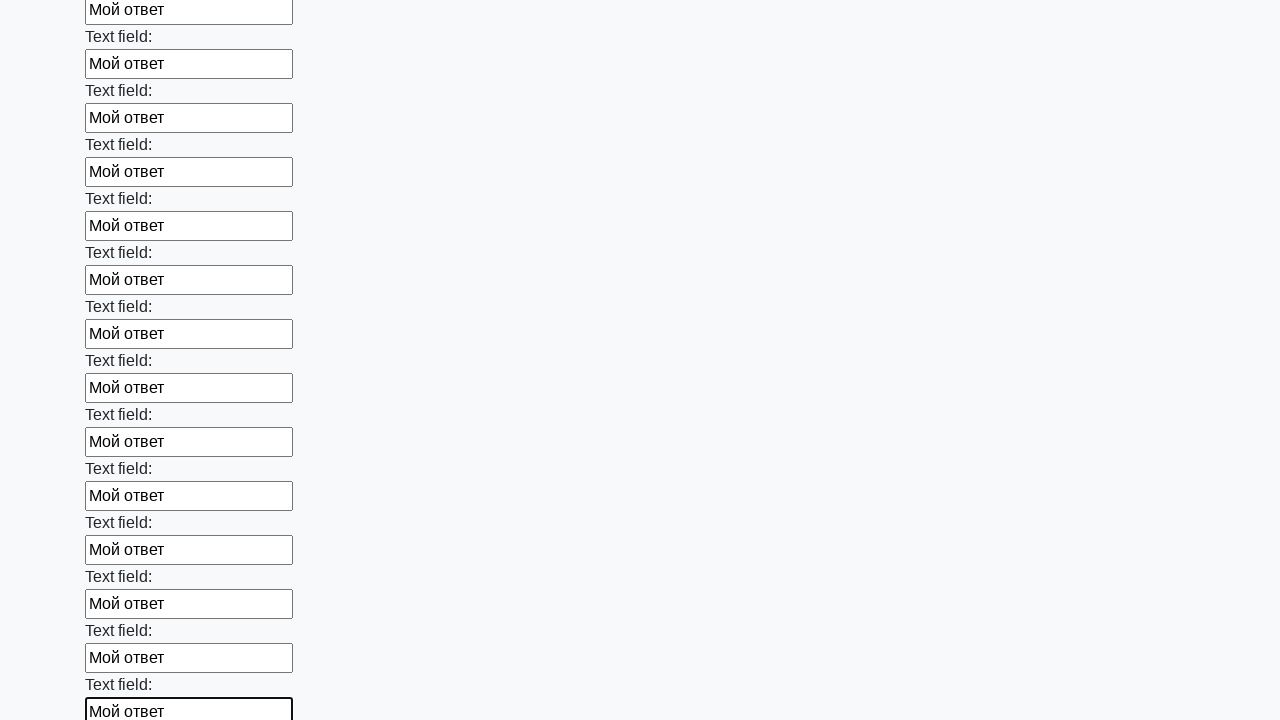

Filled a text input field with 'Мой ответ' on xpath=//input[@type='text'] >> nth=47
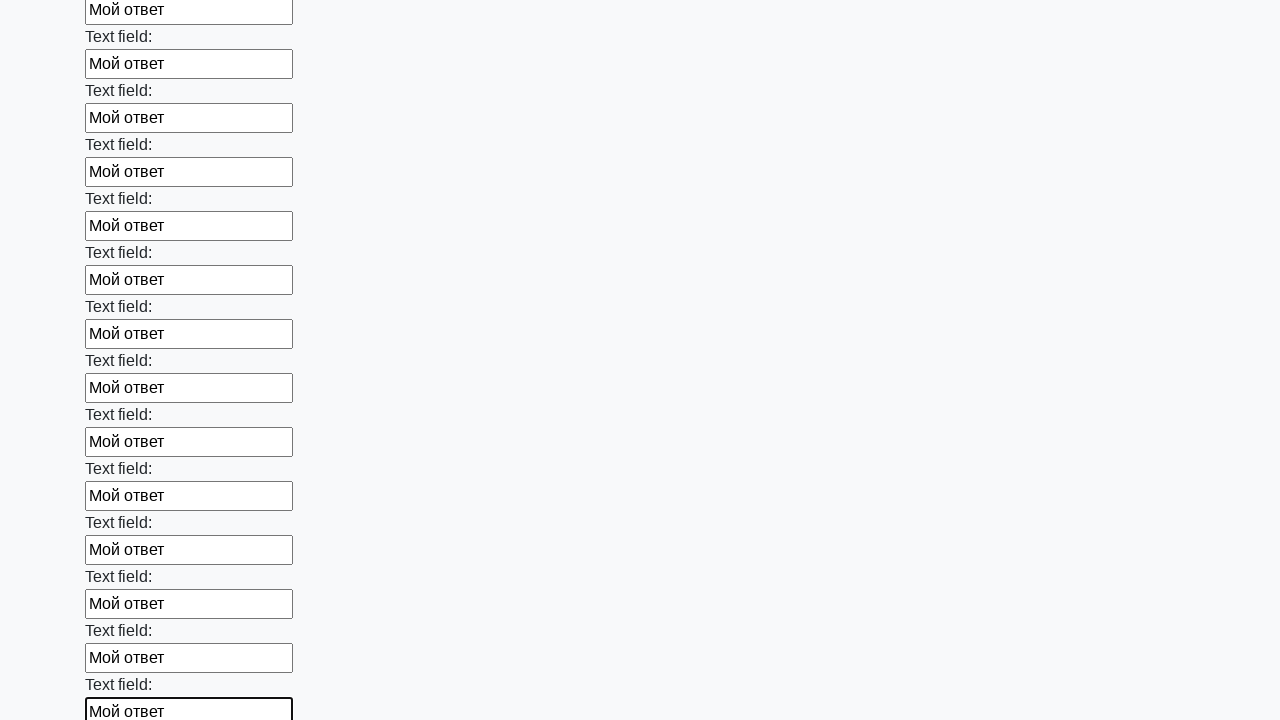

Filled a text input field with 'Мой ответ' on xpath=//input[@type='text'] >> nth=48
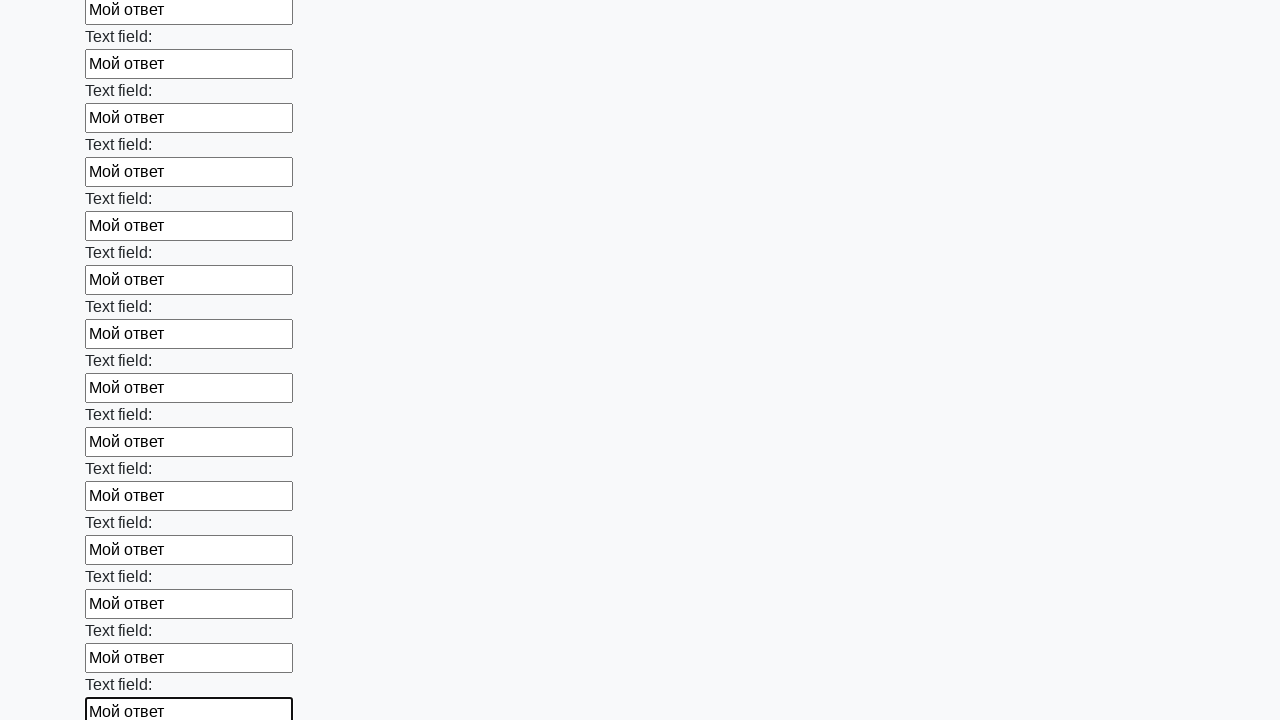

Filled a text input field with 'Мой ответ' on xpath=//input[@type='text'] >> nth=49
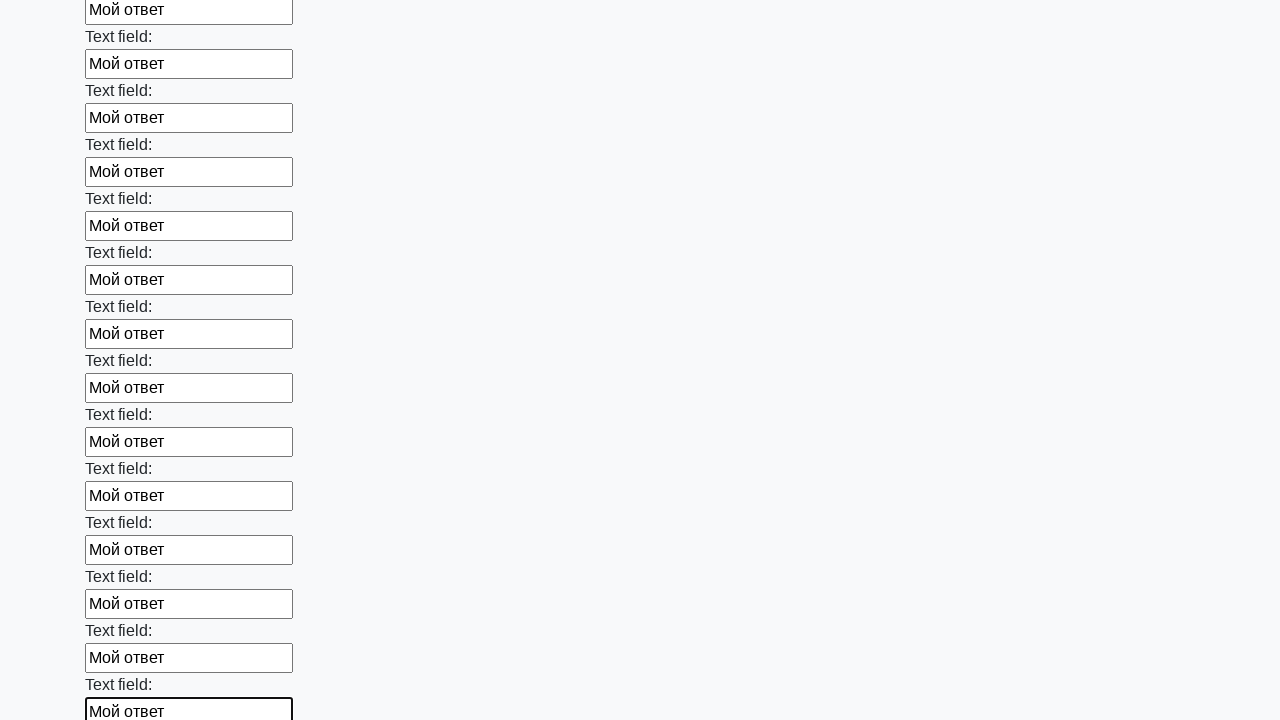

Filled a text input field with 'Мой ответ' on xpath=//input[@type='text'] >> nth=50
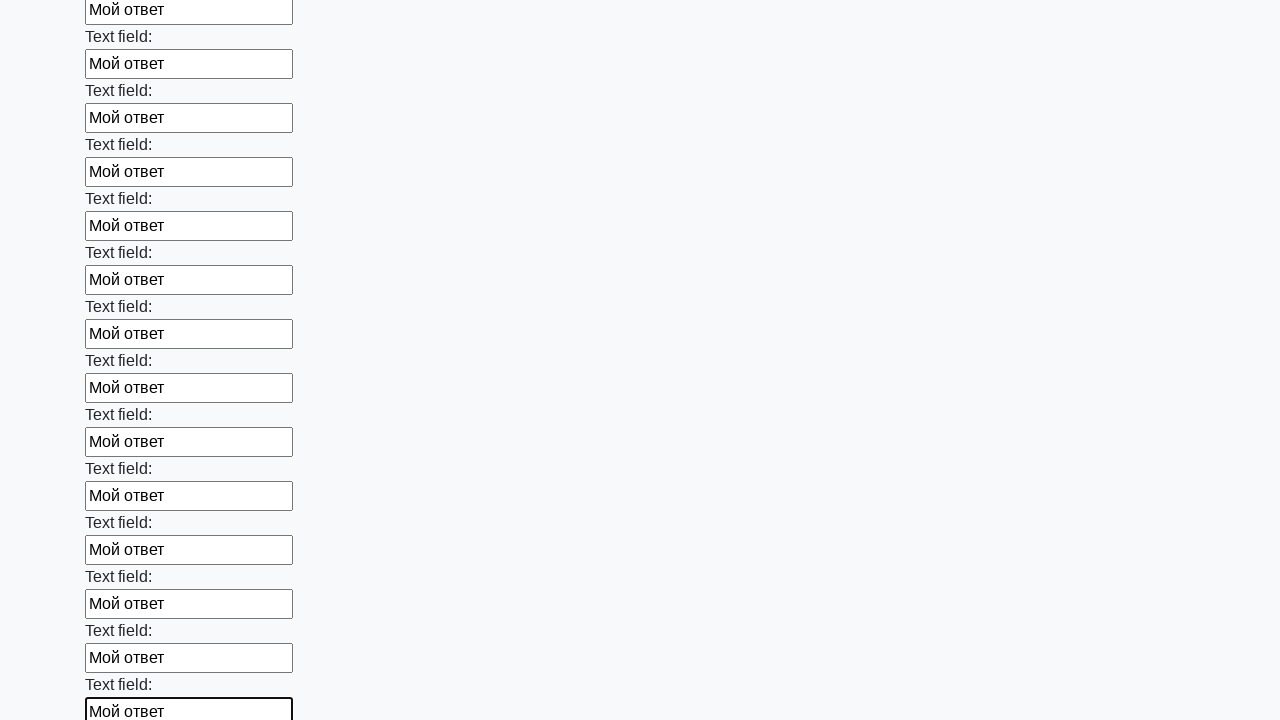

Filled a text input field with 'Мой ответ' on xpath=//input[@type='text'] >> nth=51
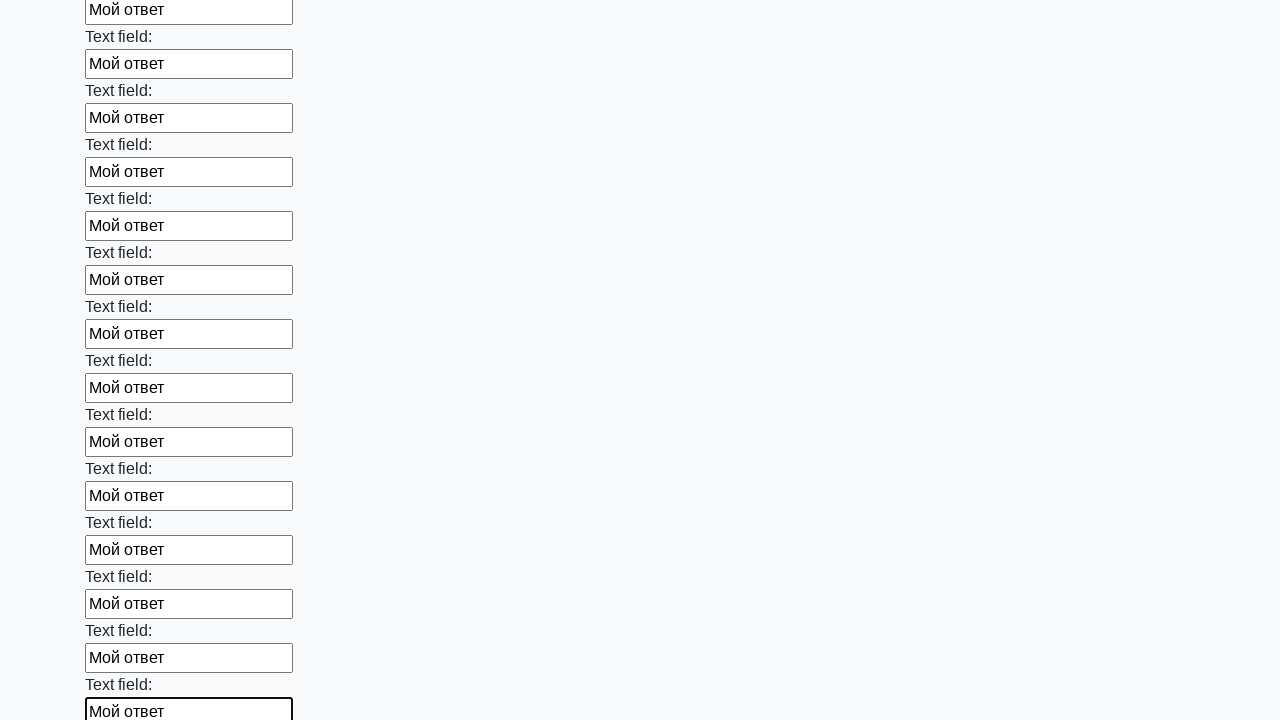

Filled a text input field with 'Мой ответ' on xpath=//input[@type='text'] >> nth=52
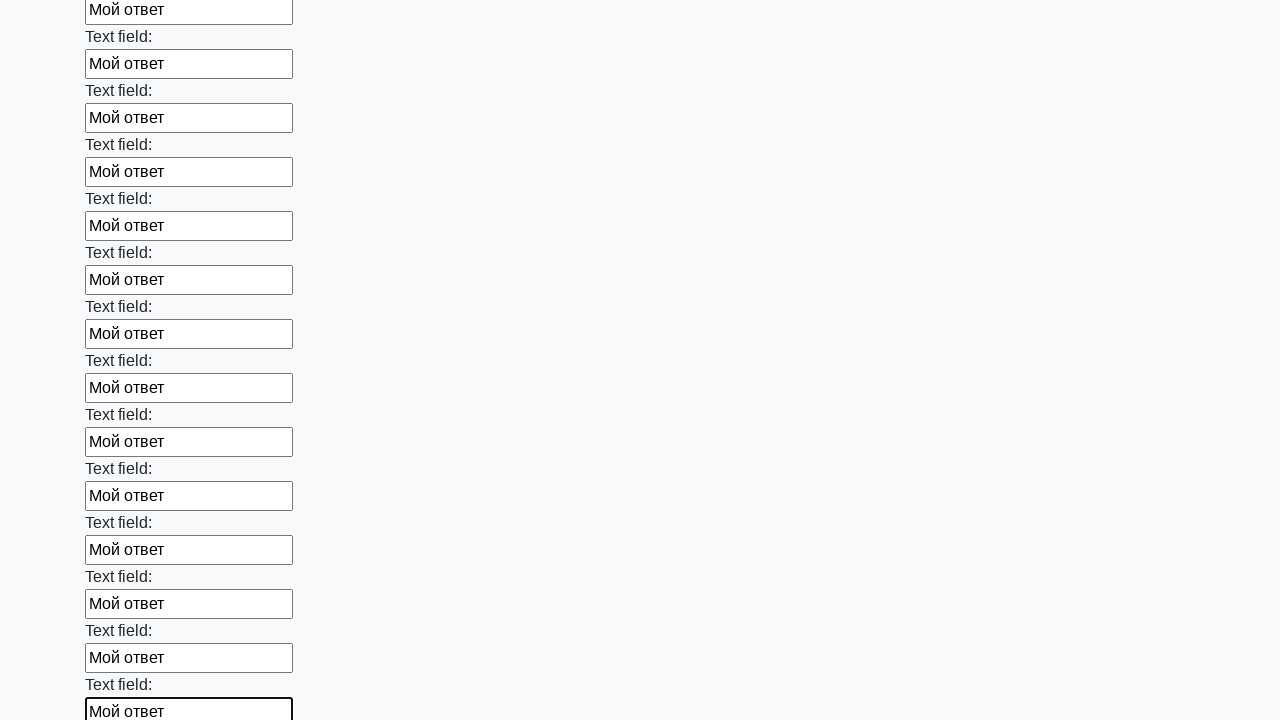

Filled a text input field with 'Мой ответ' on xpath=//input[@type='text'] >> nth=53
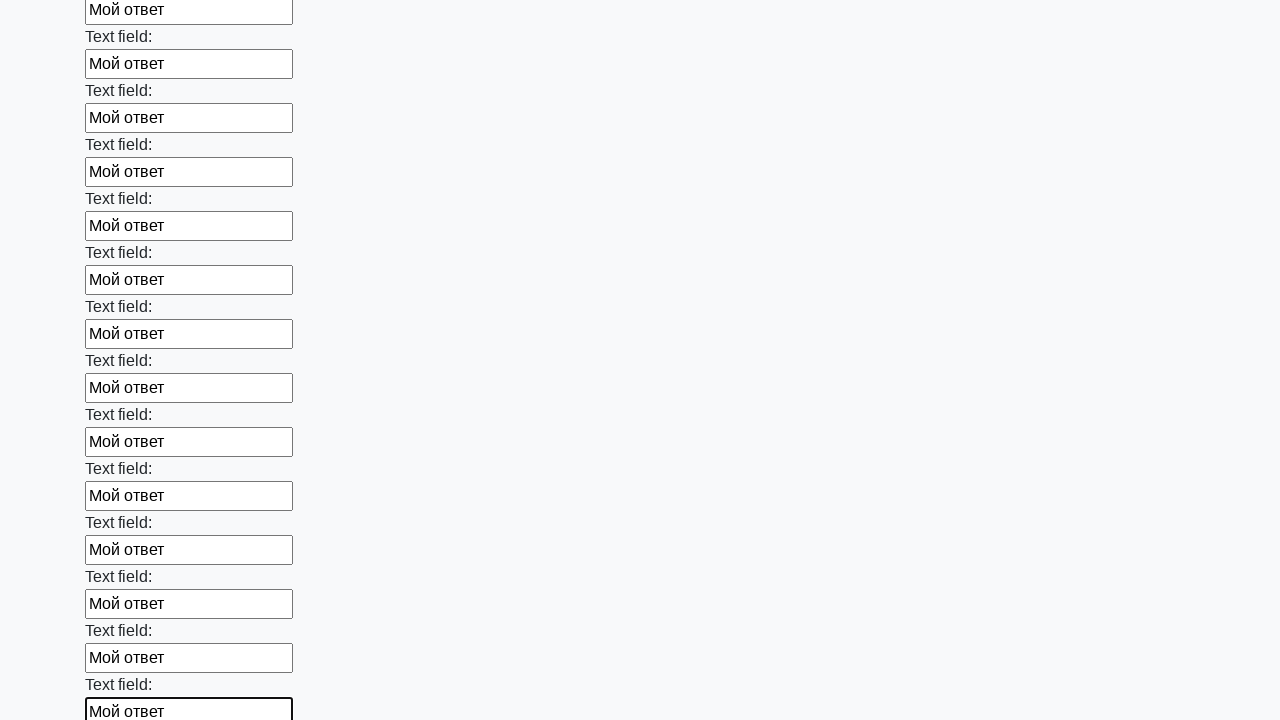

Filled a text input field with 'Мой ответ' on xpath=//input[@type='text'] >> nth=54
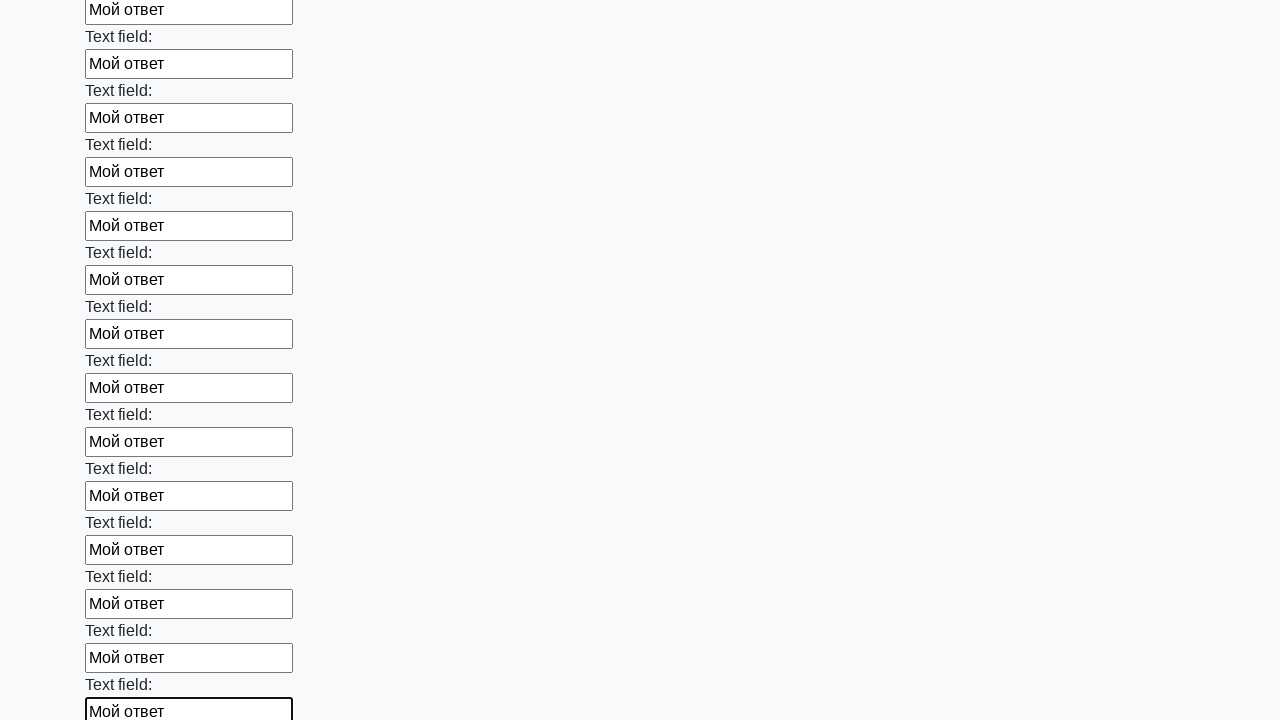

Filled a text input field with 'Мой ответ' on xpath=//input[@type='text'] >> nth=55
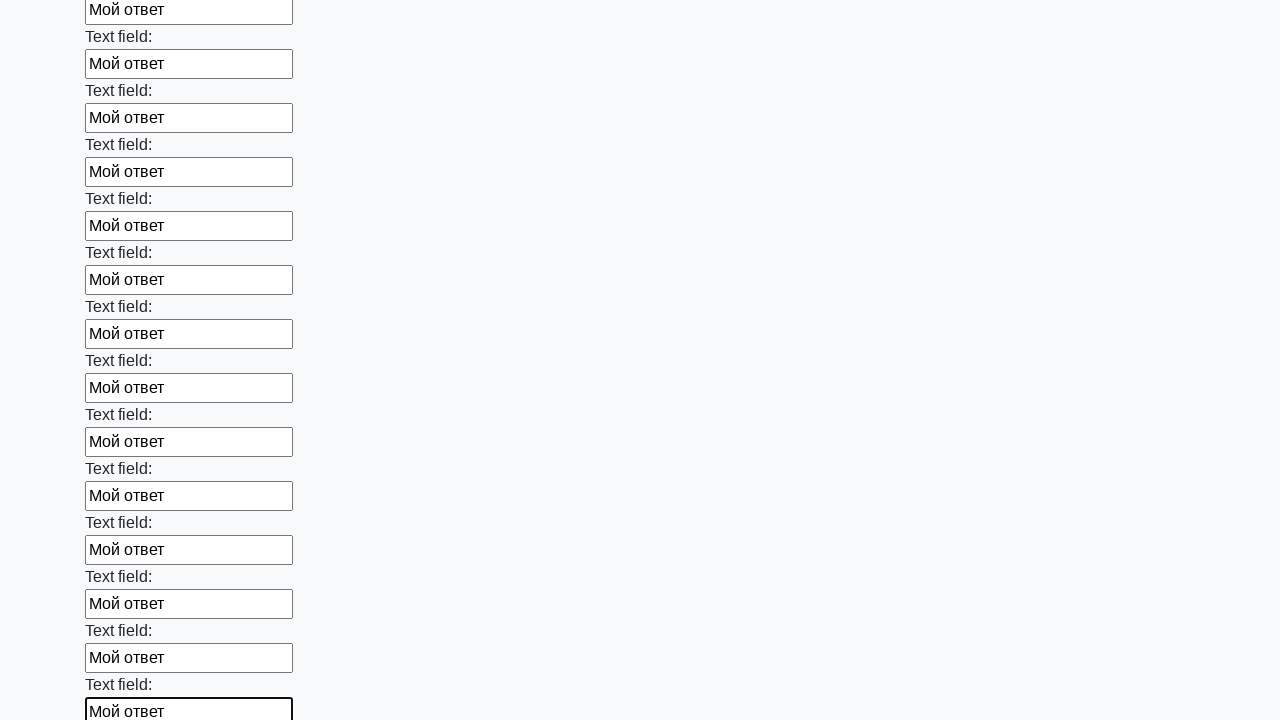

Filled a text input field with 'Мой ответ' on xpath=//input[@type='text'] >> nth=56
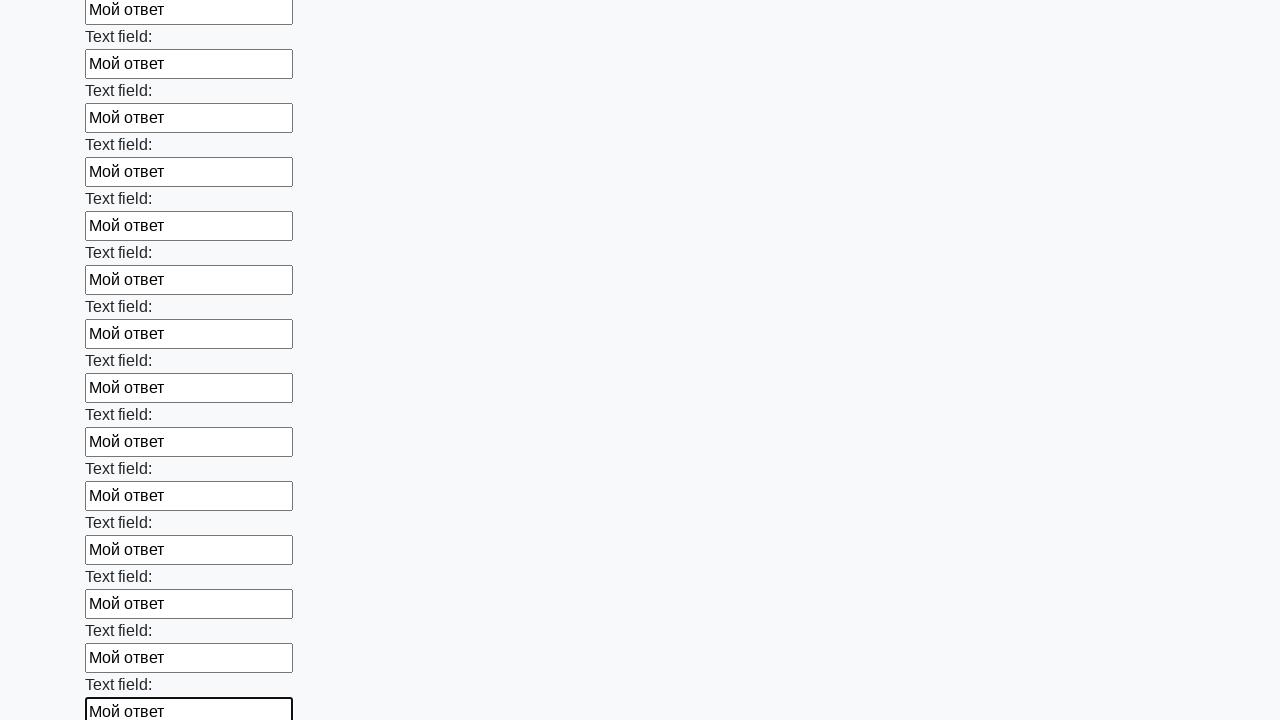

Filled a text input field with 'Мой ответ' on xpath=//input[@type='text'] >> nth=57
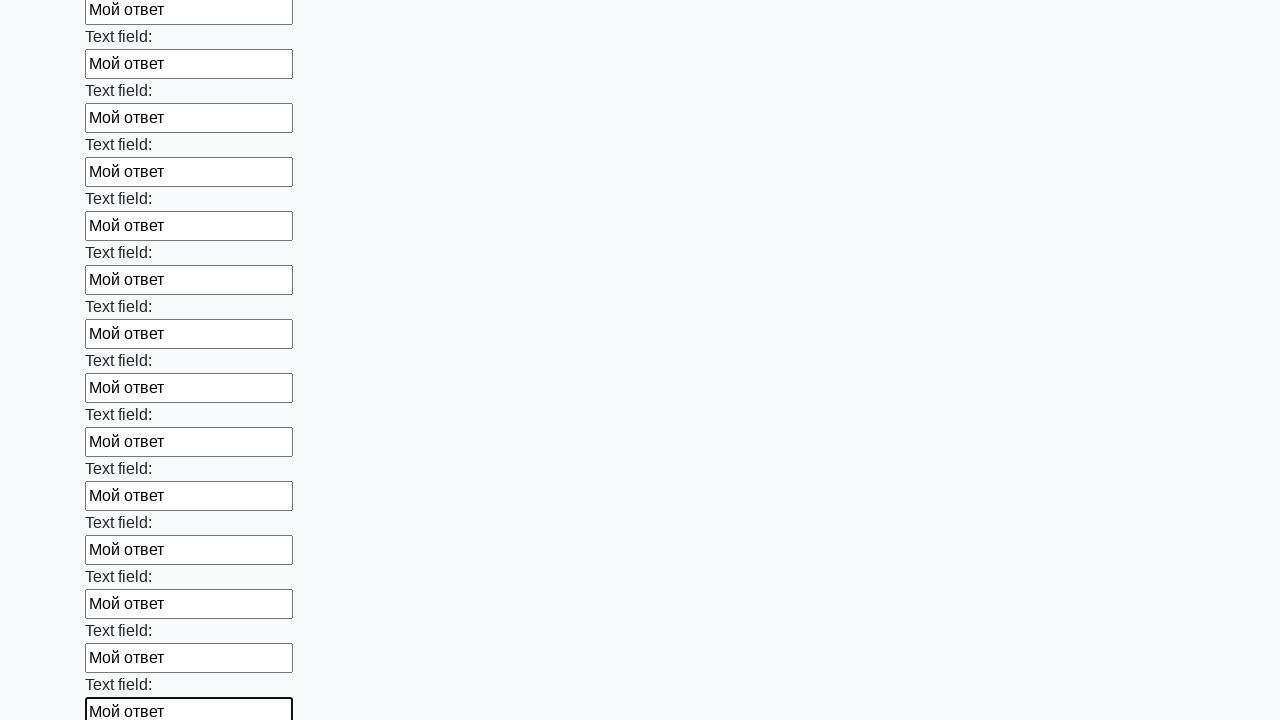

Filled a text input field with 'Мой ответ' on xpath=//input[@type='text'] >> nth=58
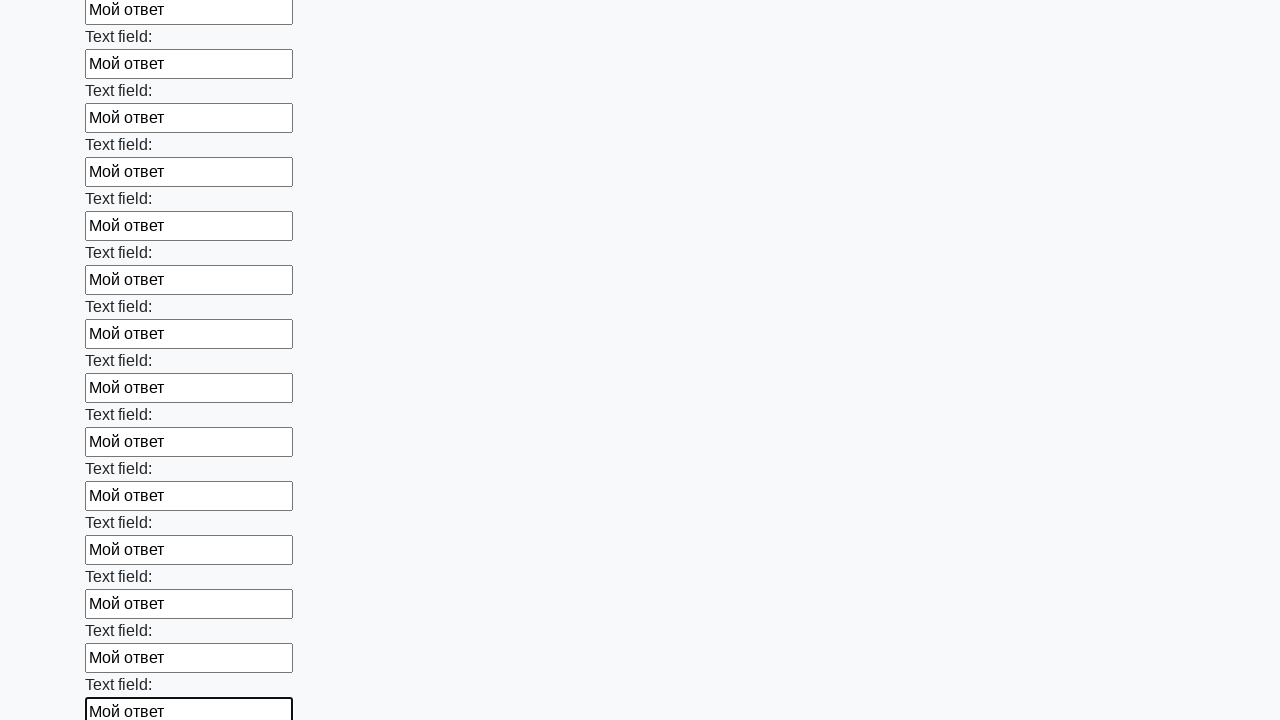

Filled a text input field with 'Мой ответ' on xpath=//input[@type='text'] >> nth=59
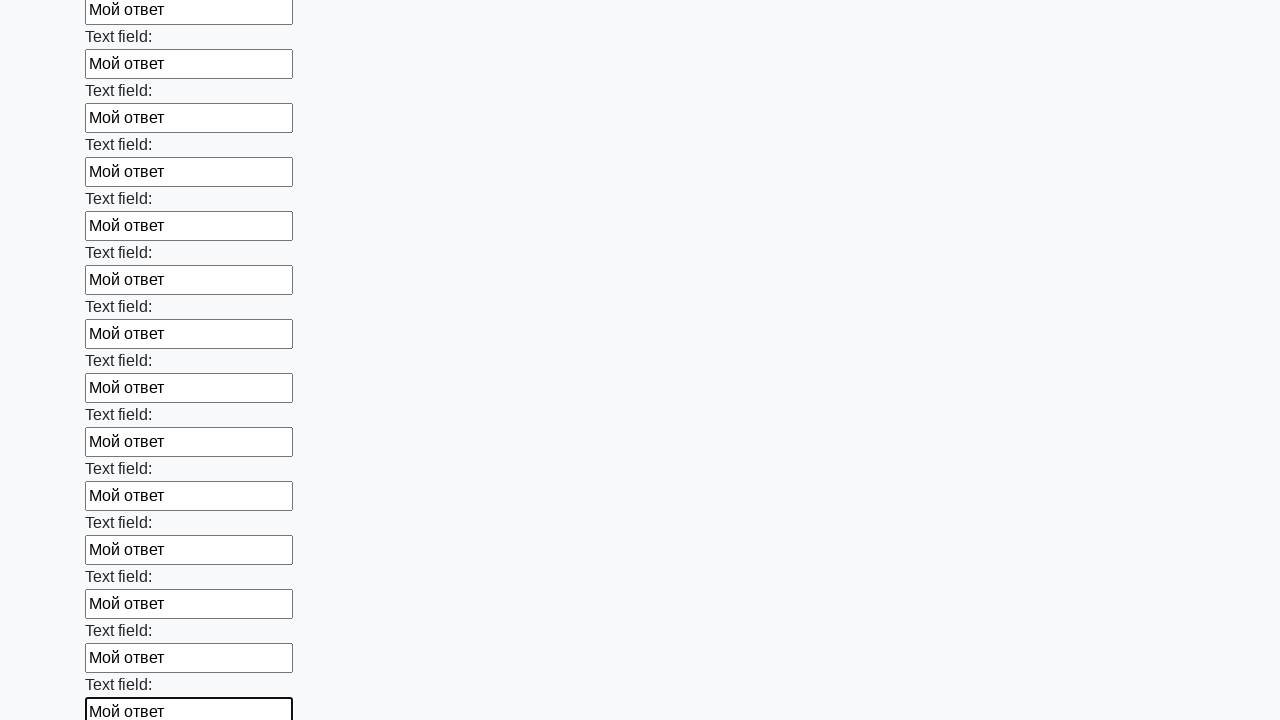

Filled a text input field with 'Мой ответ' on xpath=//input[@type='text'] >> nth=60
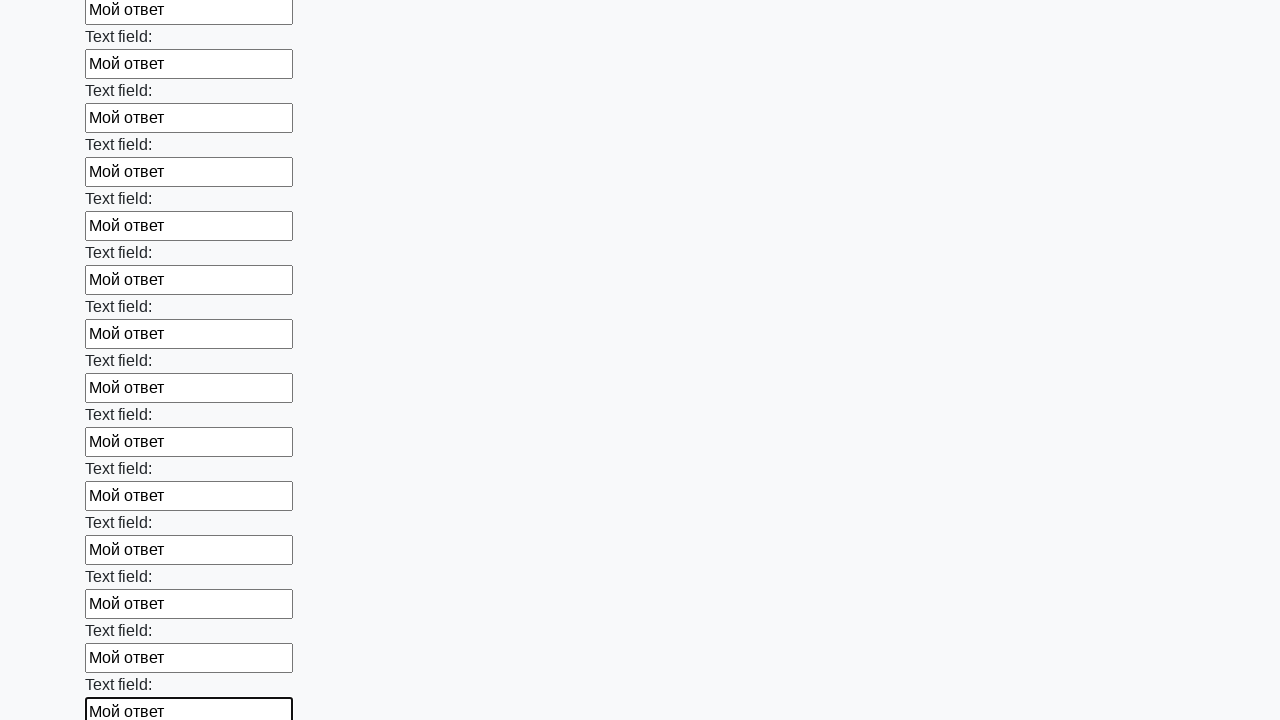

Filled a text input field with 'Мой ответ' on xpath=//input[@type='text'] >> nth=61
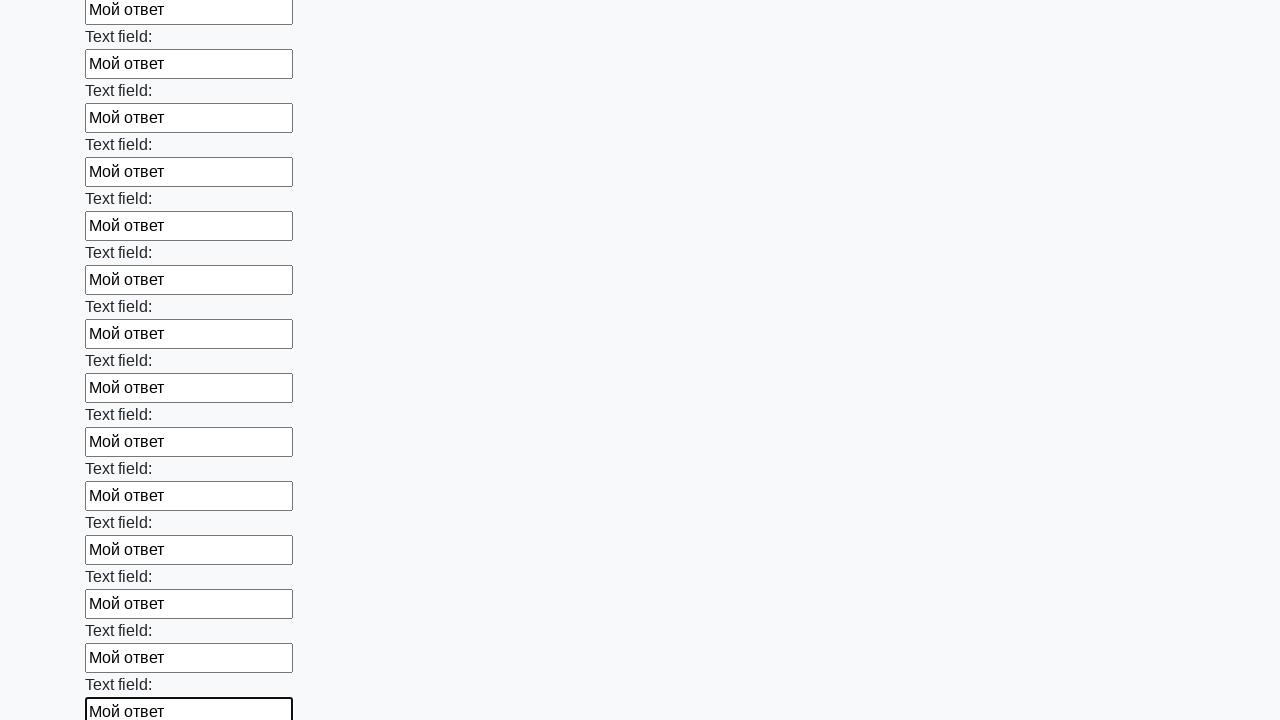

Filled a text input field with 'Мой ответ' on xpath=//input[@type='text'] >> nth=62
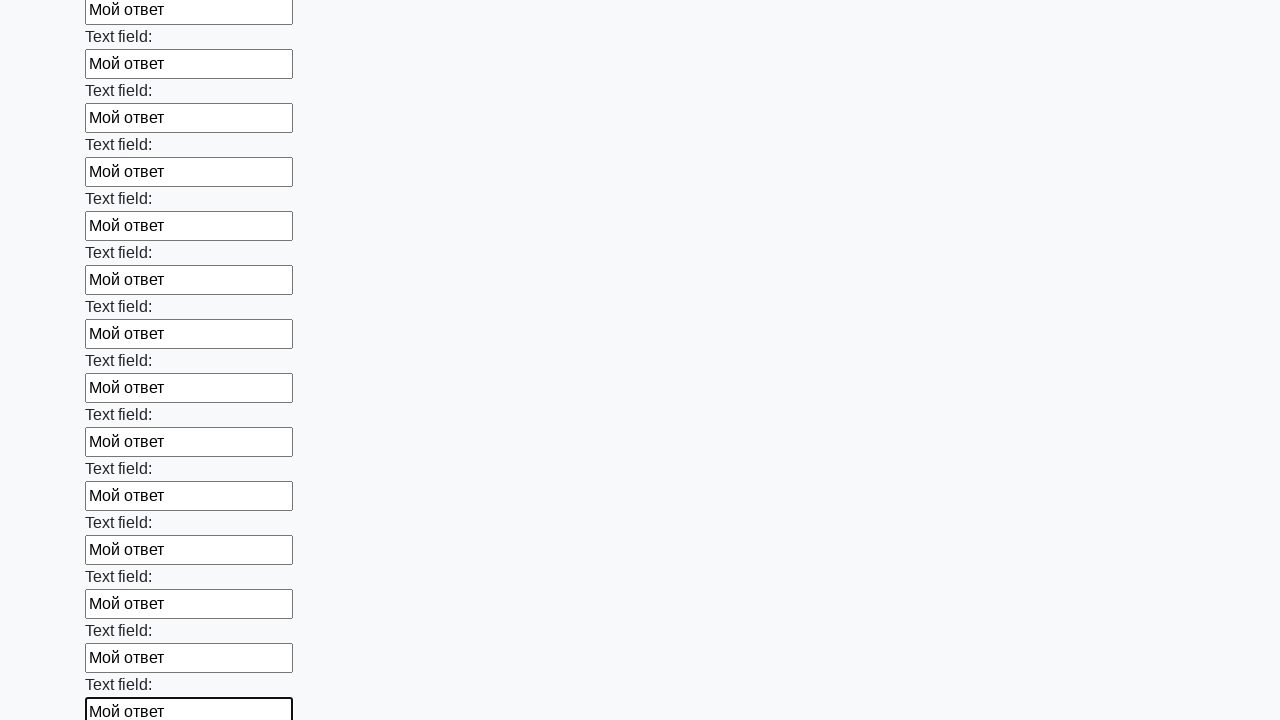

Filled a text input field with 'Мой ответ' on xpath=//input[@type='text'] >> nth=63
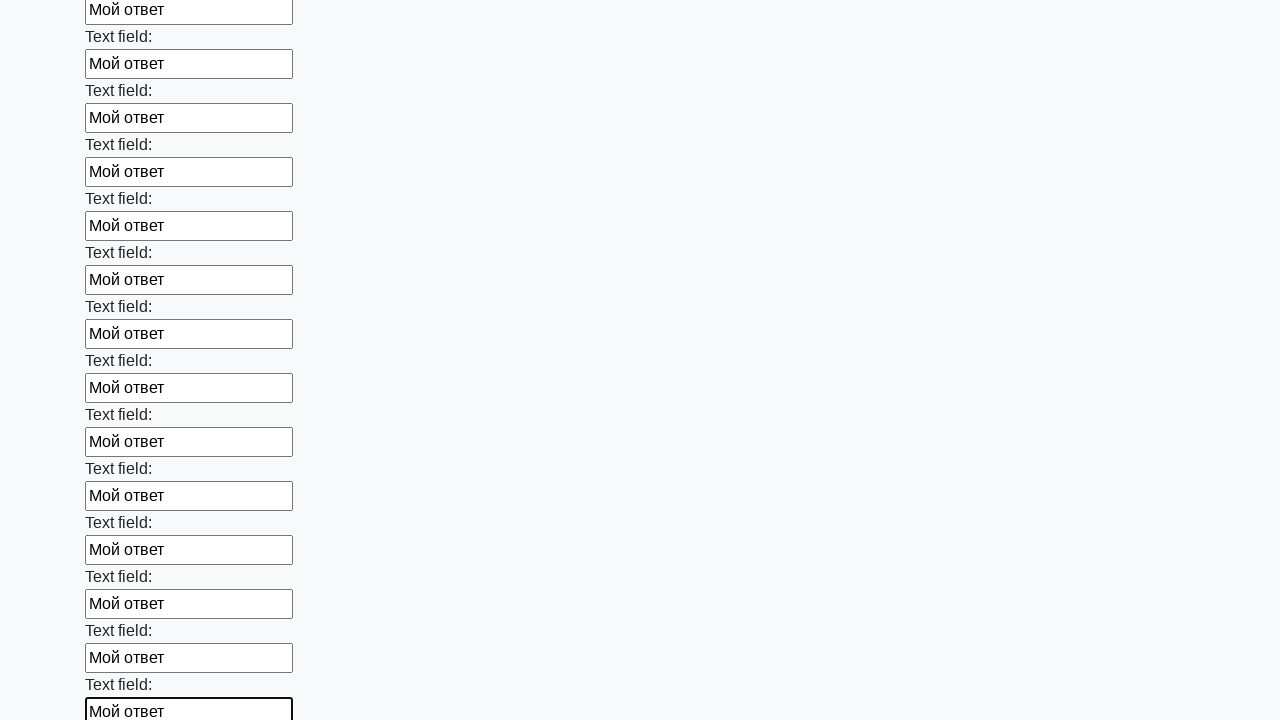

Filled a text input field with 'Мой ответ' on xpath=//input[@type='text'] >> nth=64
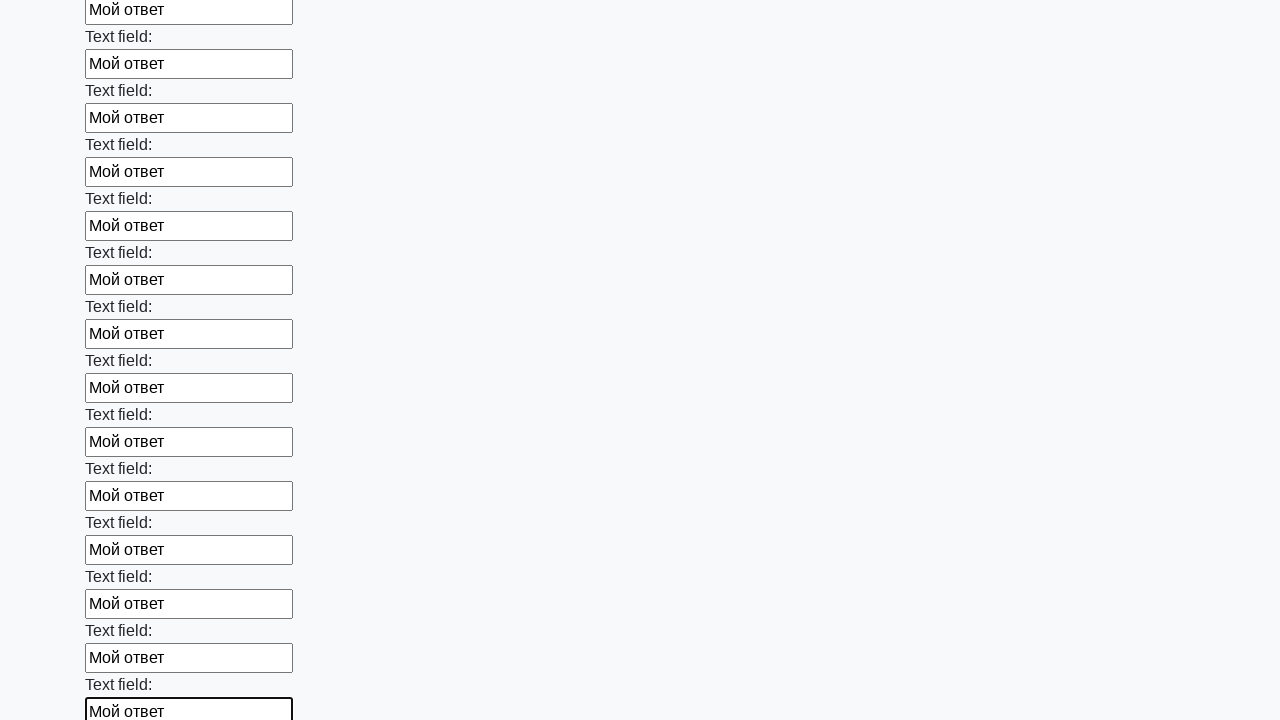

Filled a text input field with 'Мой ответ' on xpath=//input[@type='text'] >> nth=65
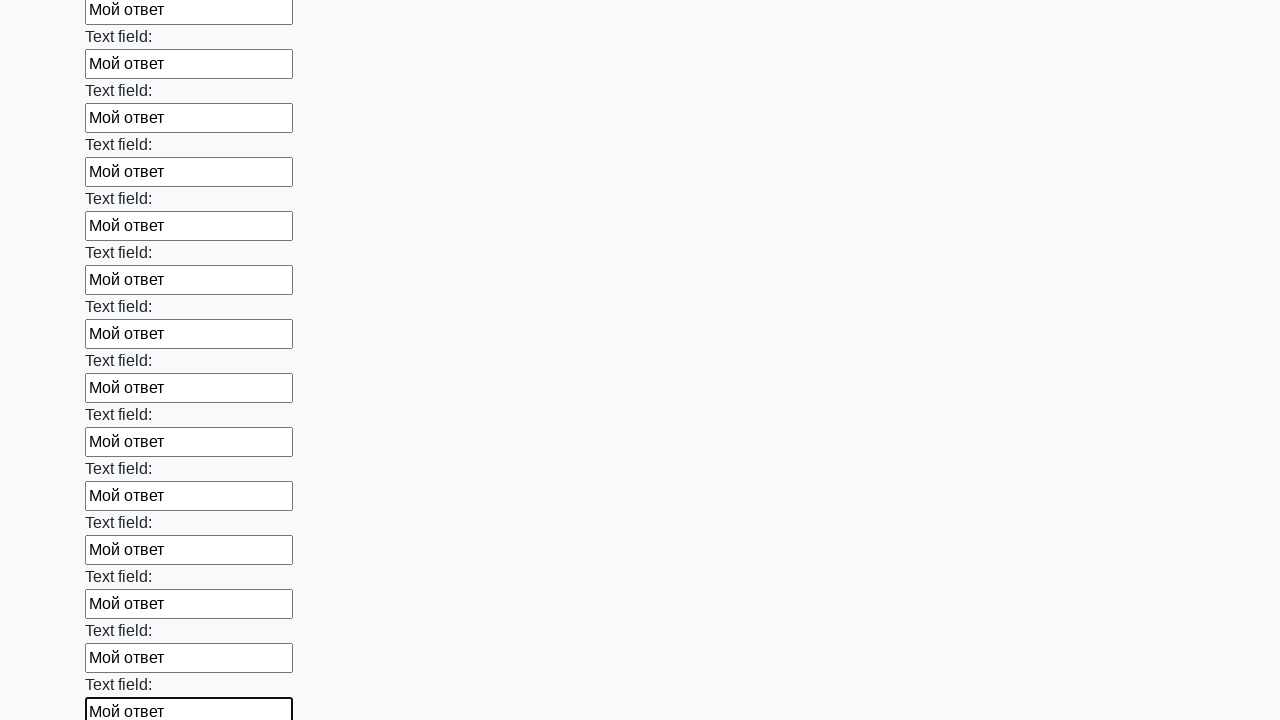

Filled a text input field with 'Мой ответ' on xpath=//input[@type='text'] >> nth=66
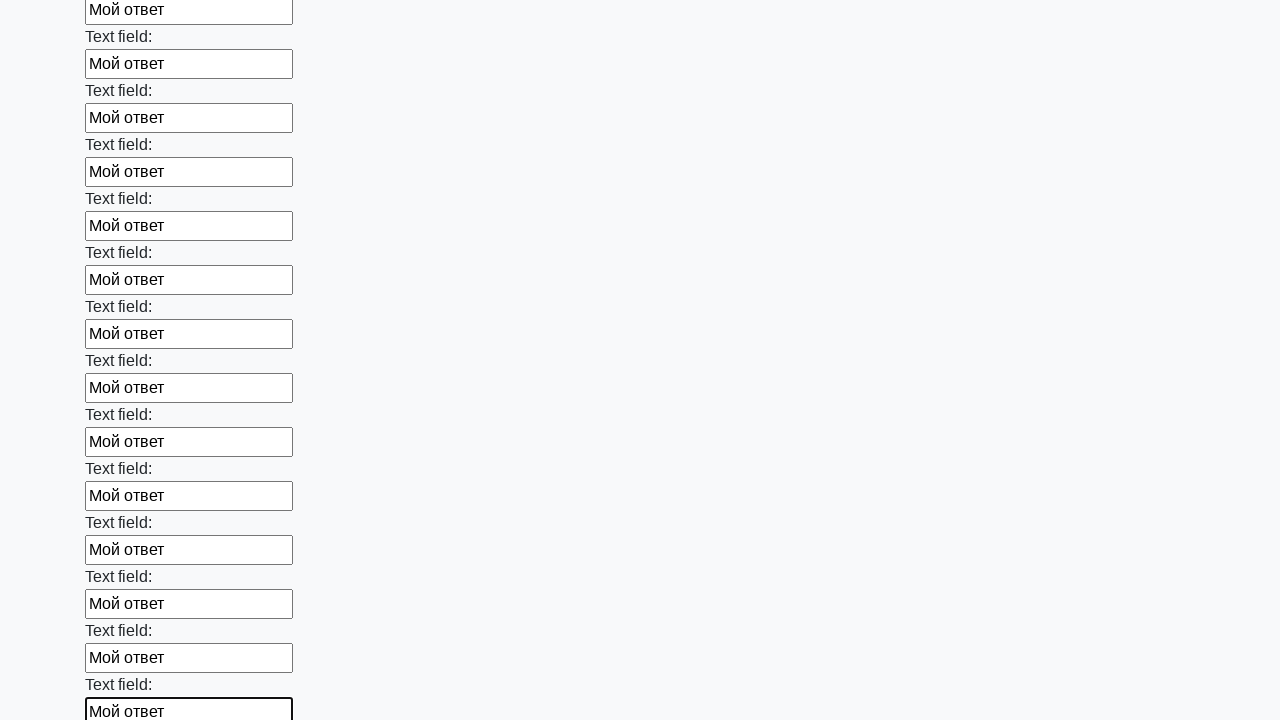

Filled a text input field with 'Мой ответ' on xpath=//input[@type='text'] >> nth=67
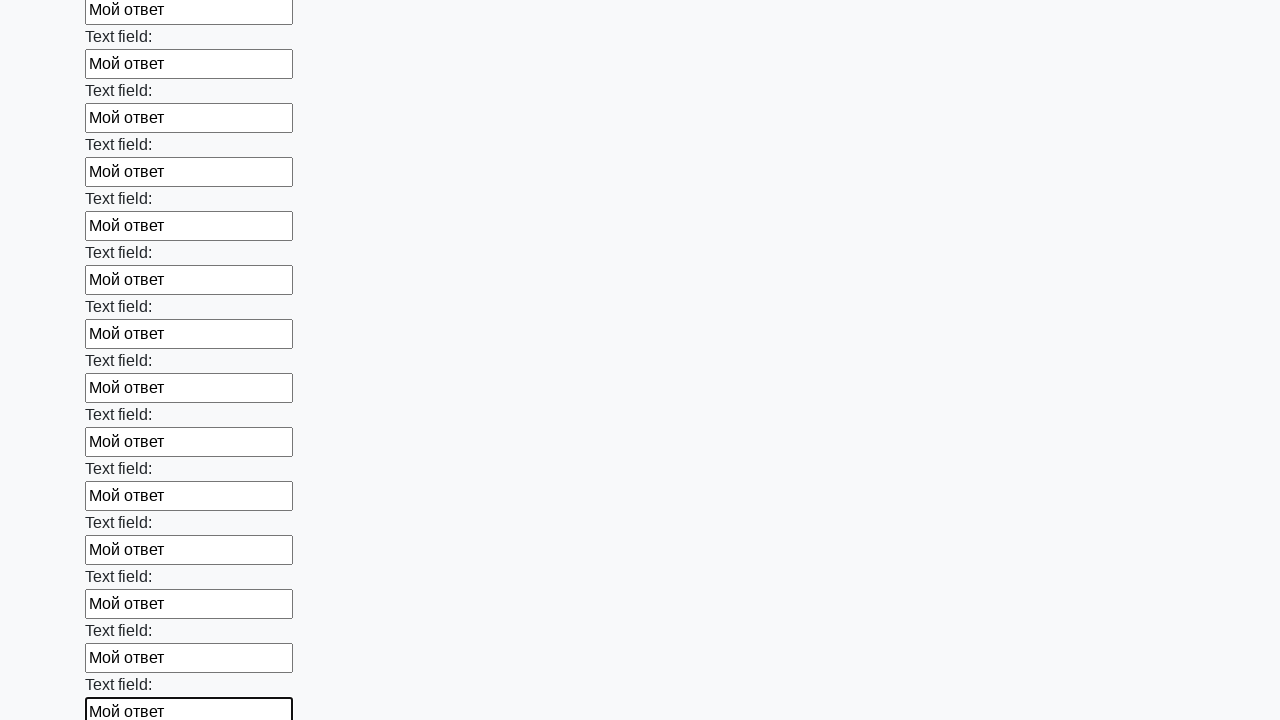

Filled a text input field with 'Мой ответ' on xpath=//input[@type='text'] >> nth=68
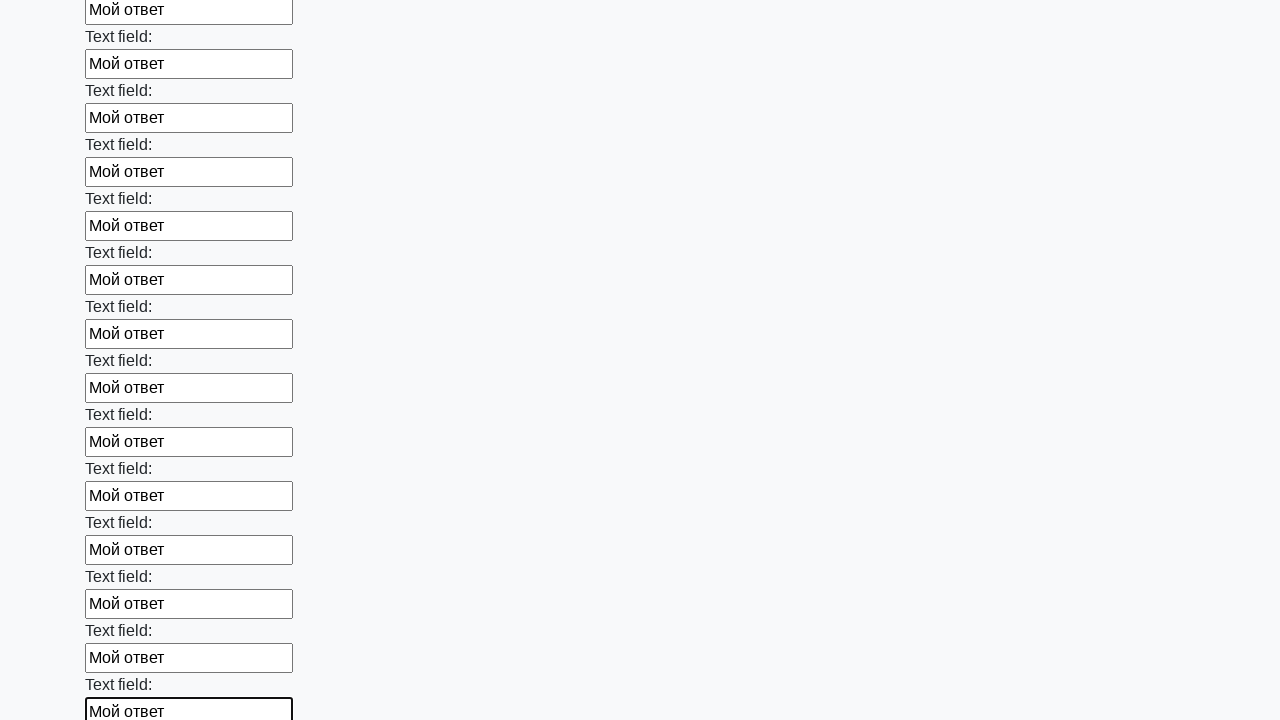

Filled a text input field with 'Мой ответ' on xpath=//input[@type='text'] >> nth=69
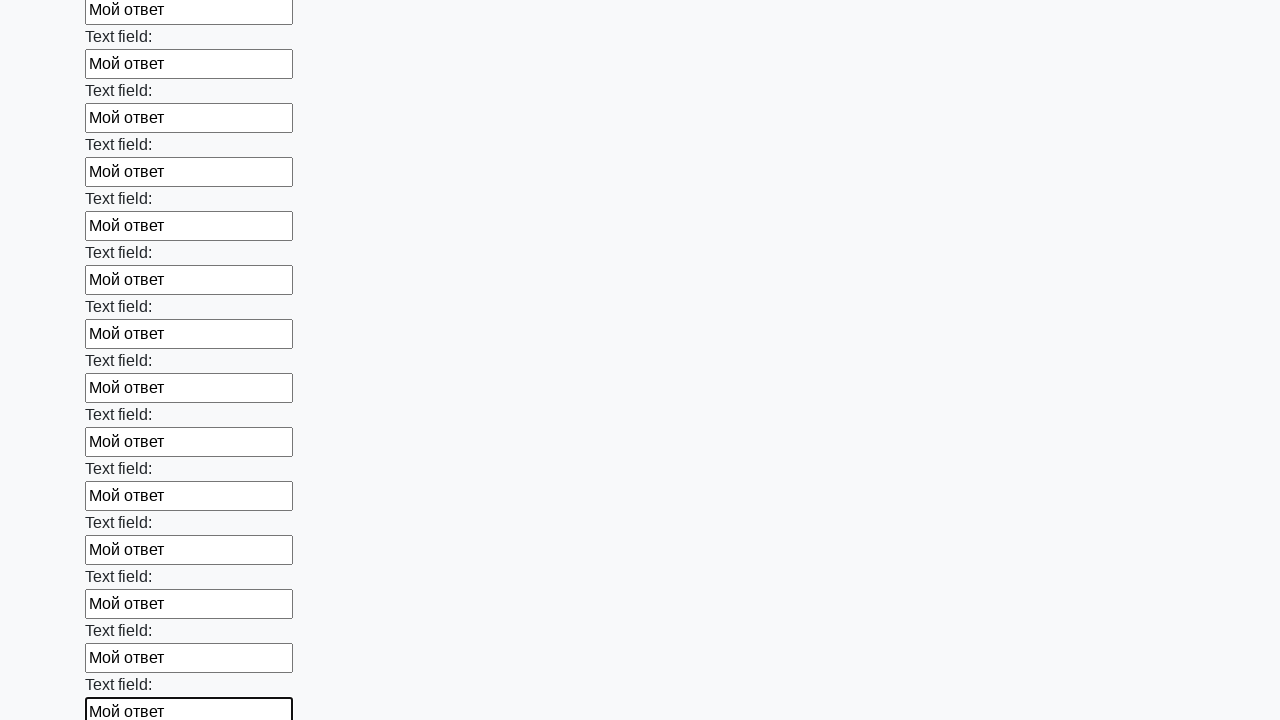

Filled a text input field with 'Мой ответ' on xpath=//input[@type='text'] >> nth=70
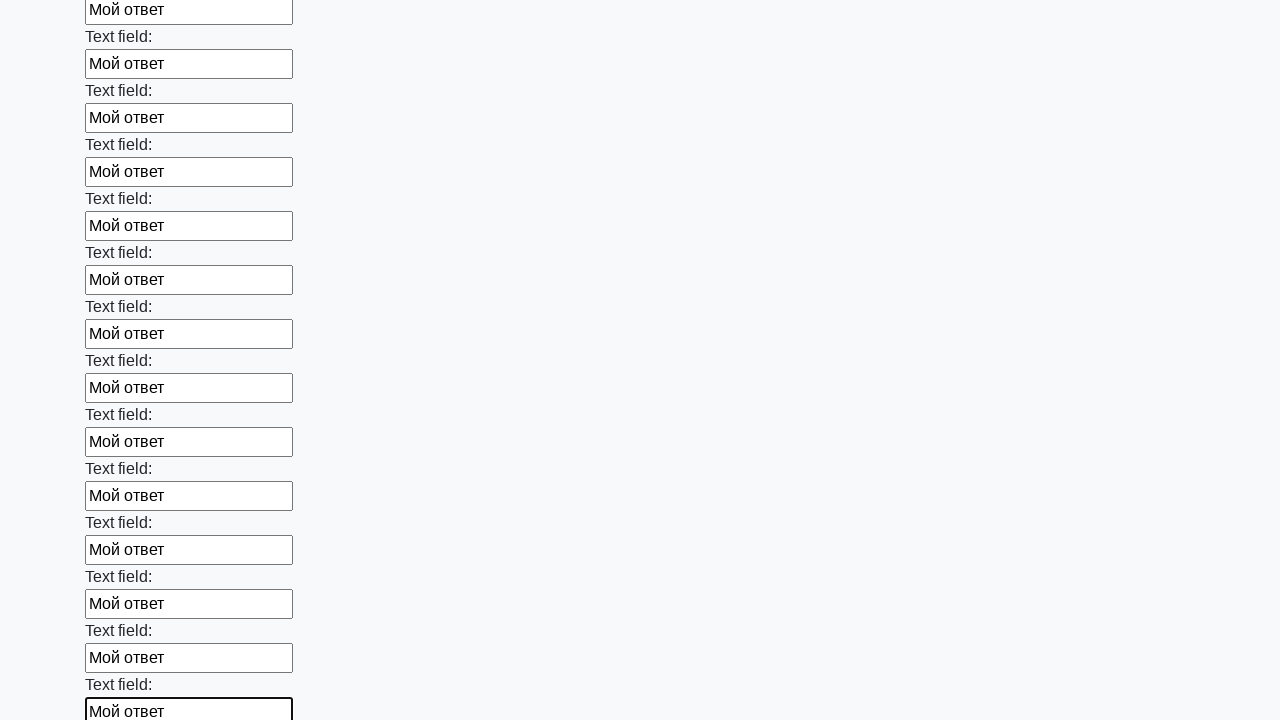

Filled a text input field with 'Мой ответ' on xpath=//input[@type='text'] >> nth=71
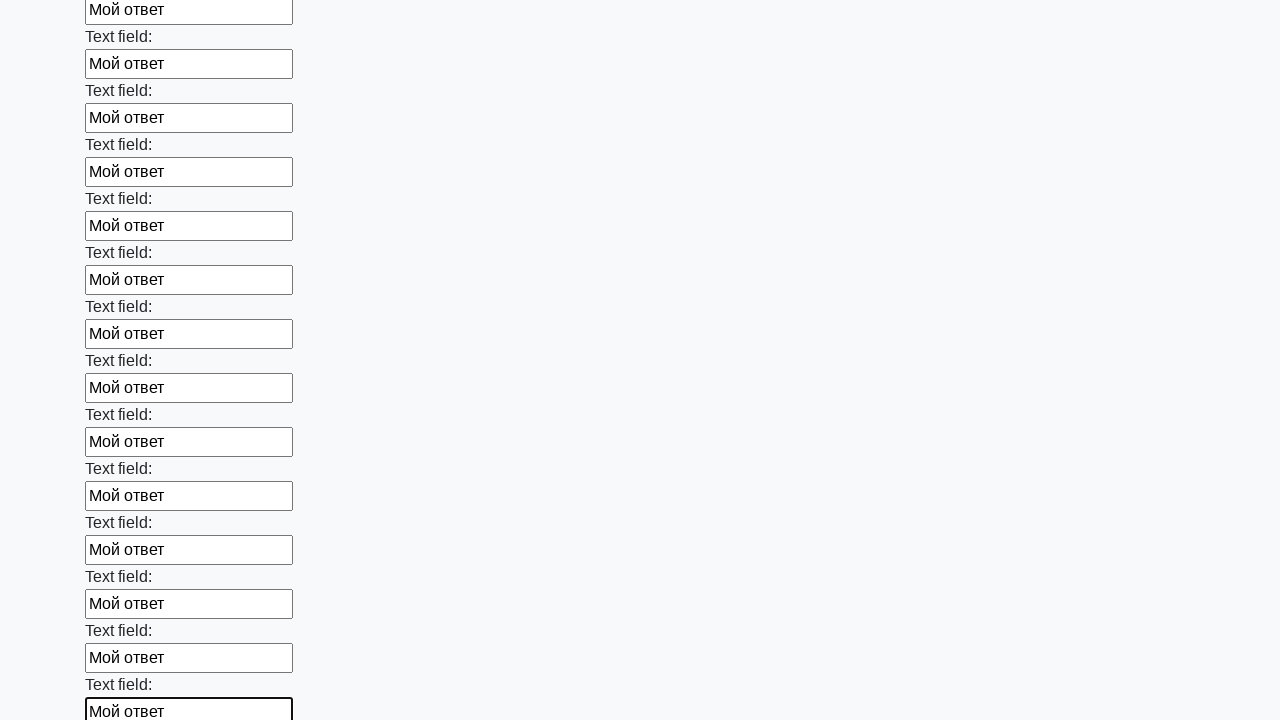

Filled a text input field with 'Мой ответ' on xpath=//input[@type='text'] >> nth=72
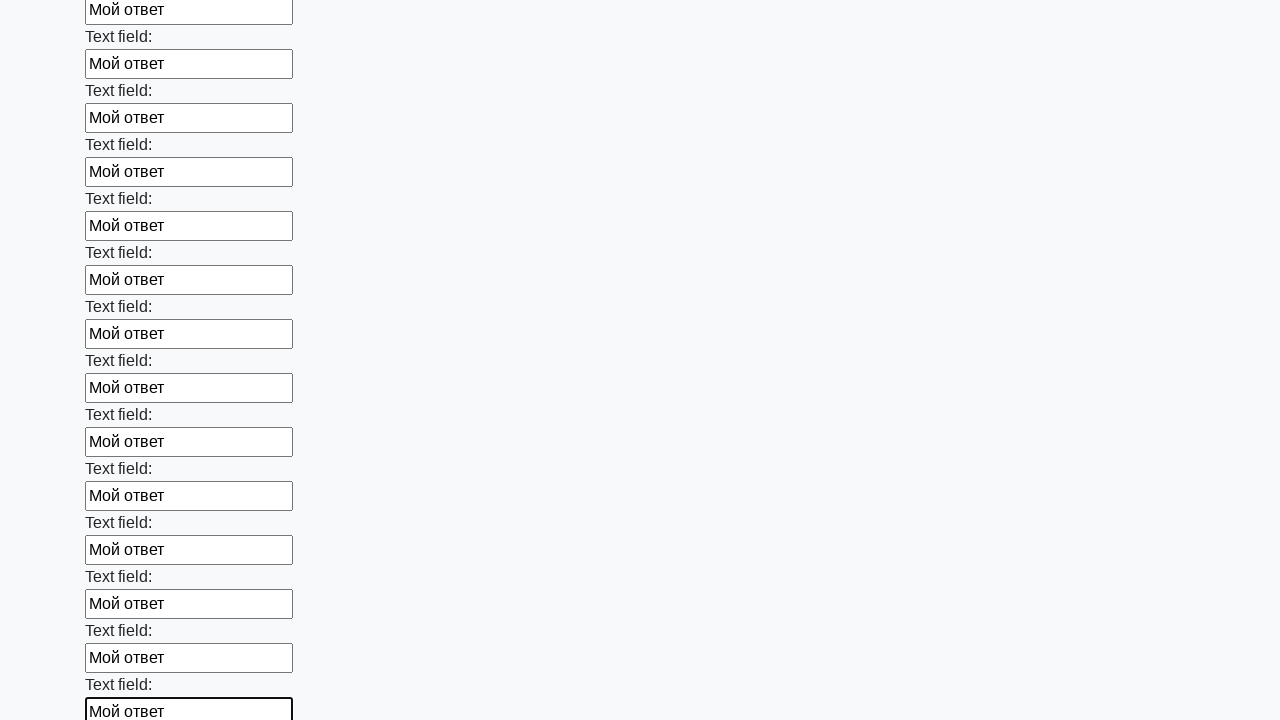

Filled a text input field with 'Мой ответ' on xpath=//input[@type='text'] >> nth=73
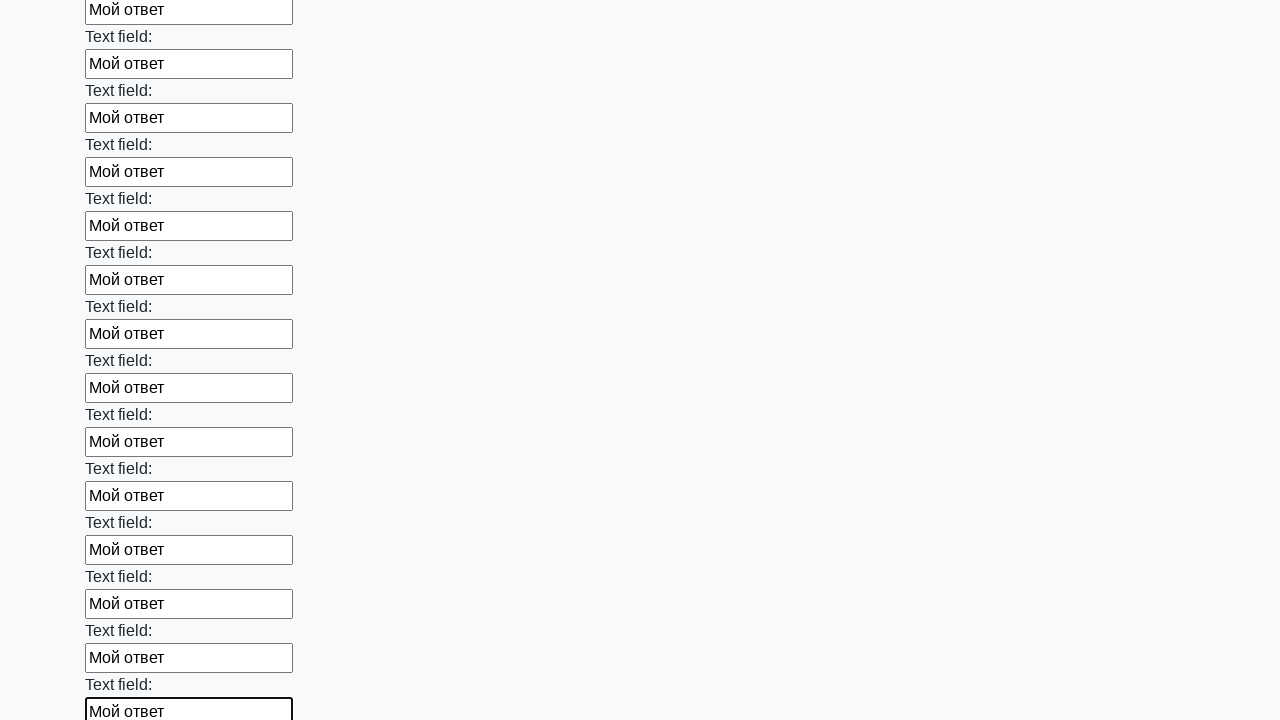

Filled a text input field with 'Мой ответ' on xpath=//input[@type='text'] >> nth=74
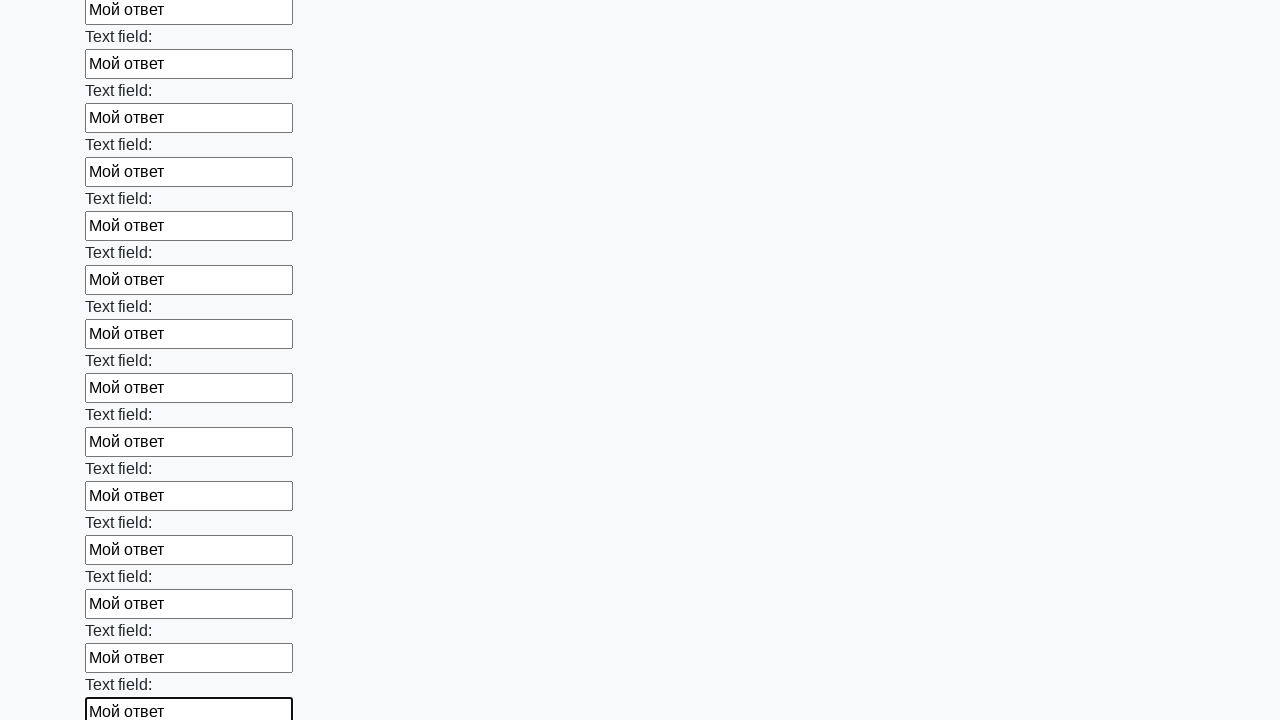

Filled a text input field with 'Мой ответ' on xpath=//input[@type='text'] >> nth=75
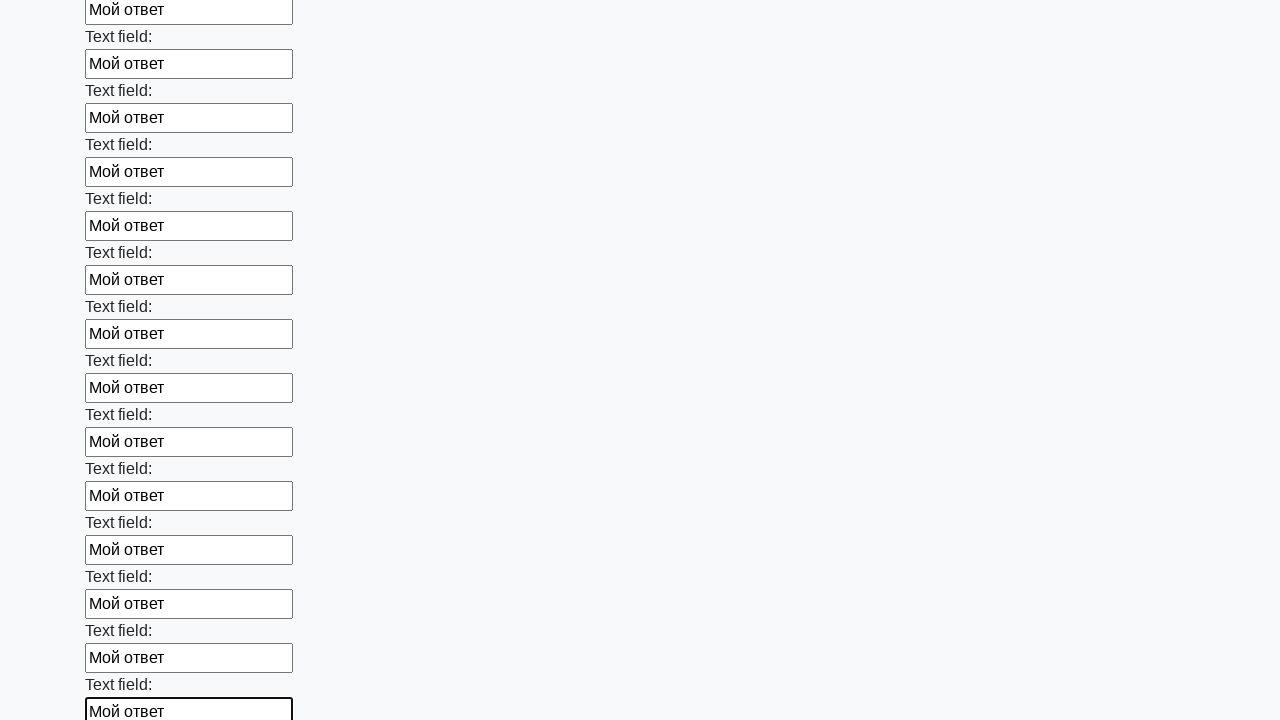

Filled a text input field with 'Мой ответ' on xpath=//input[@type='text'] >> nth=76
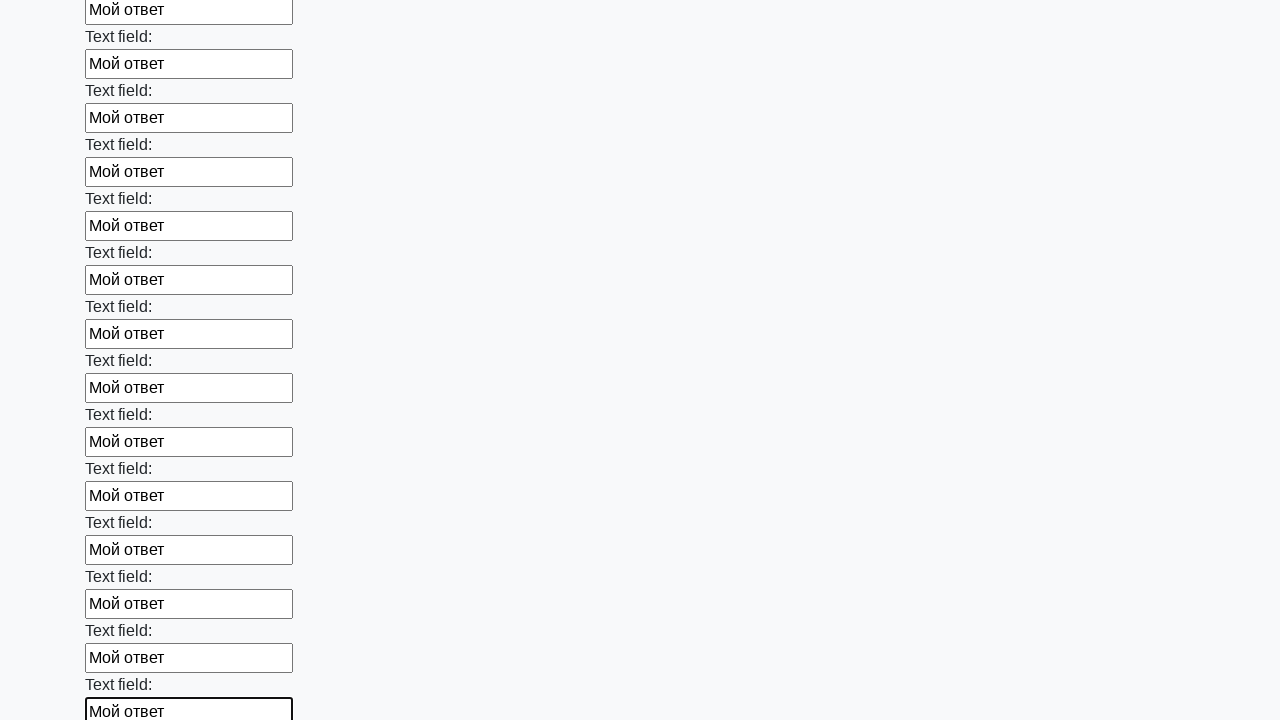

Filled a text input field with 'Мой ответ' on xpath=//input[@type='text'] >> nth=77
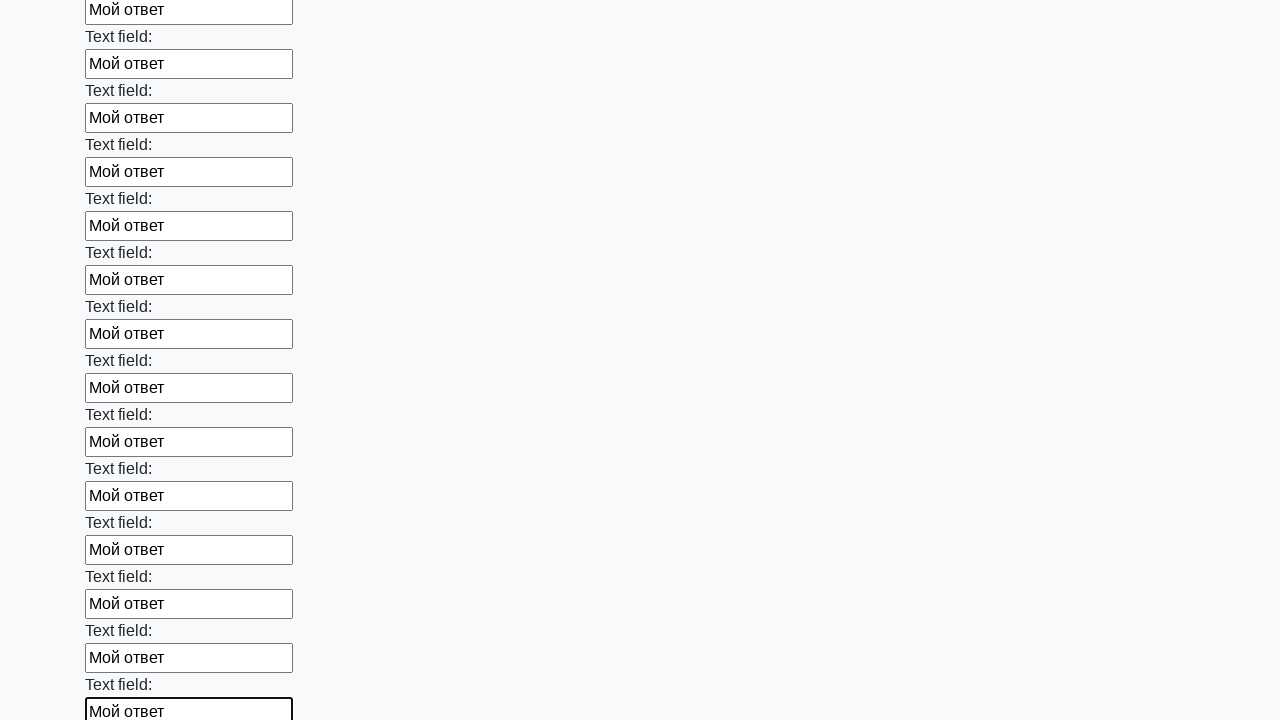

Filled a text input field with 'Мой ответ' on xpath=//input[@type='text'] >> nth=78
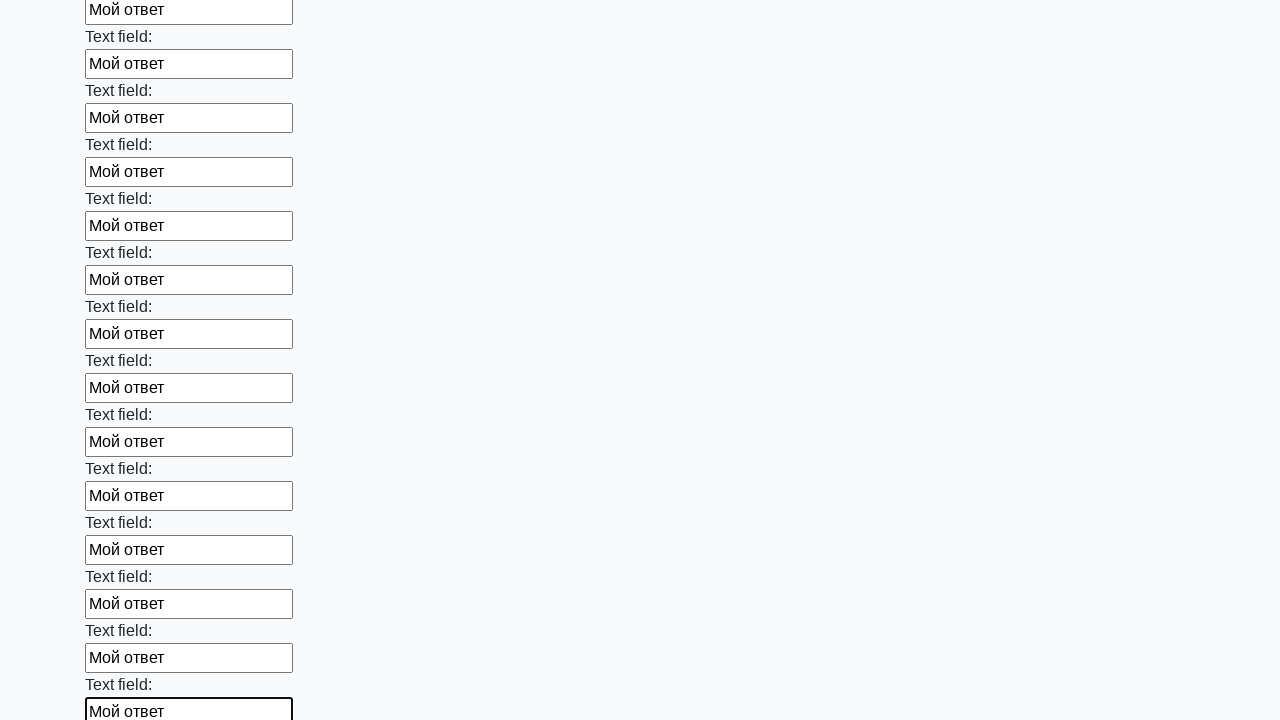

Filled a text input field with 'Мой ответ' on xpath=//input[@type='text'] >> nth=79
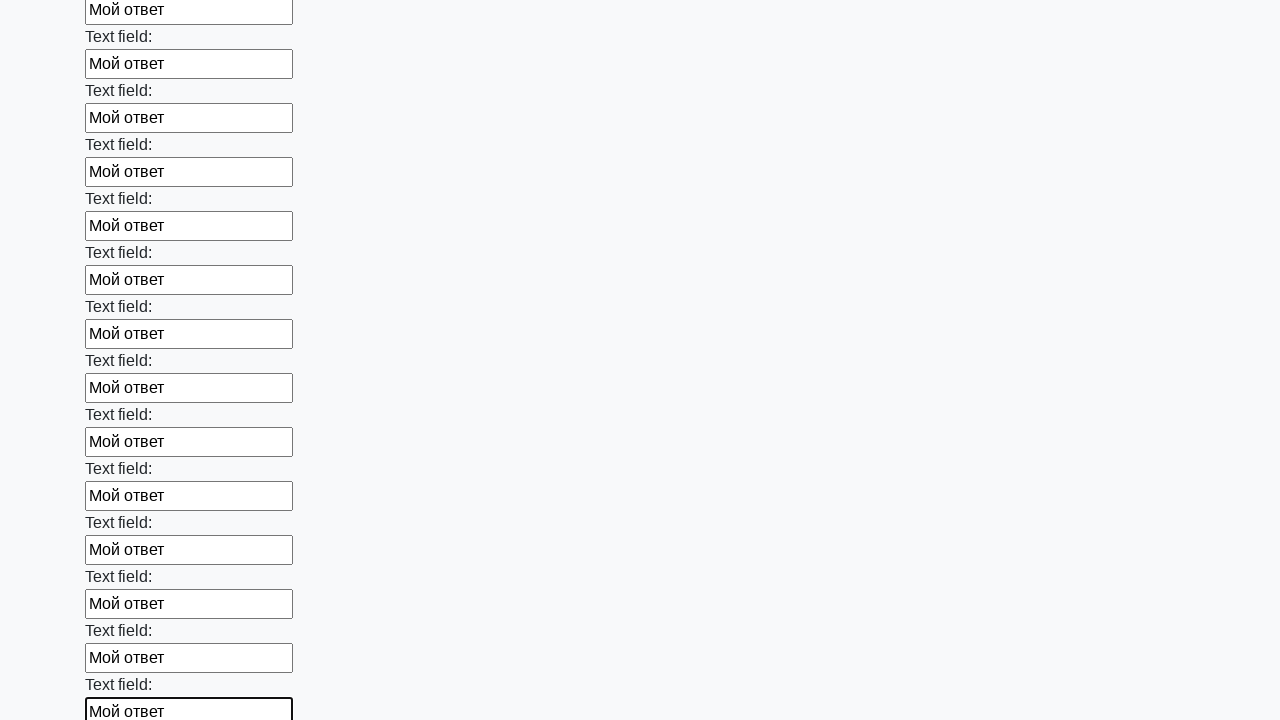

Filled a text input field with 'Мой ответ' on xpath=//input[@type='text'] >> nth=80
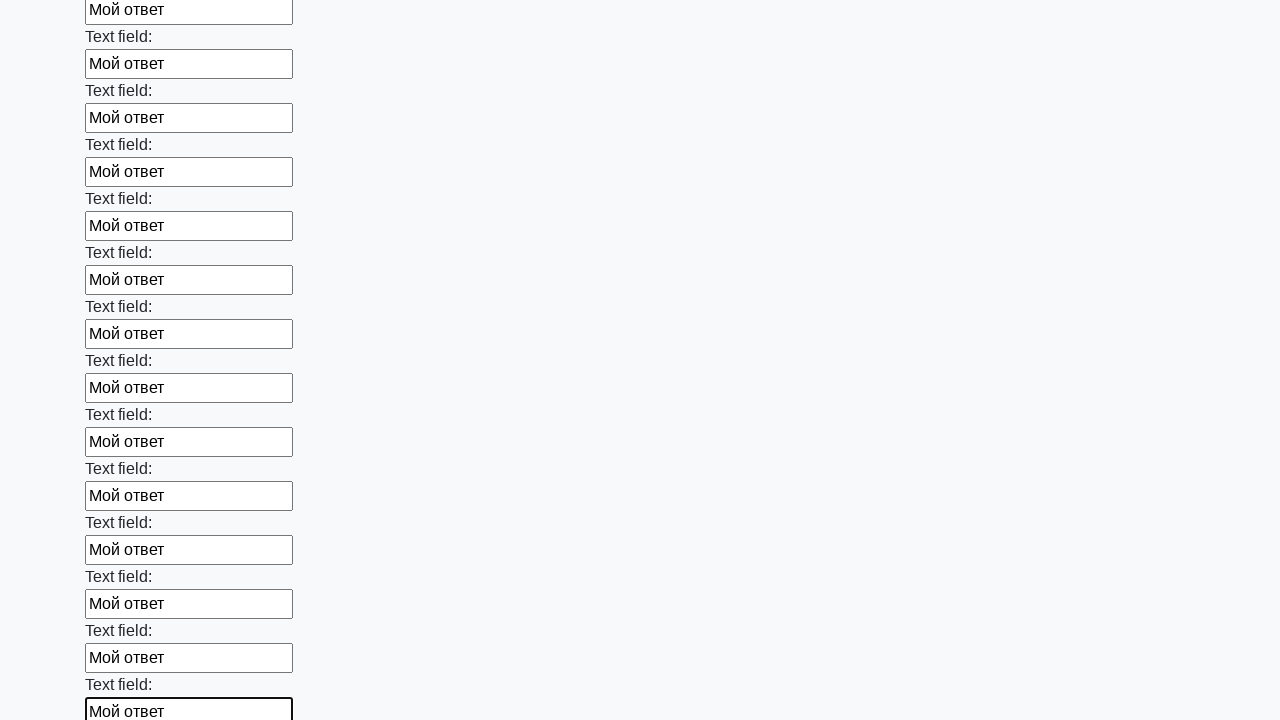

Filled a text input field with 'Мой ответ' on xpath=//input[@type='text'] >> nth=81
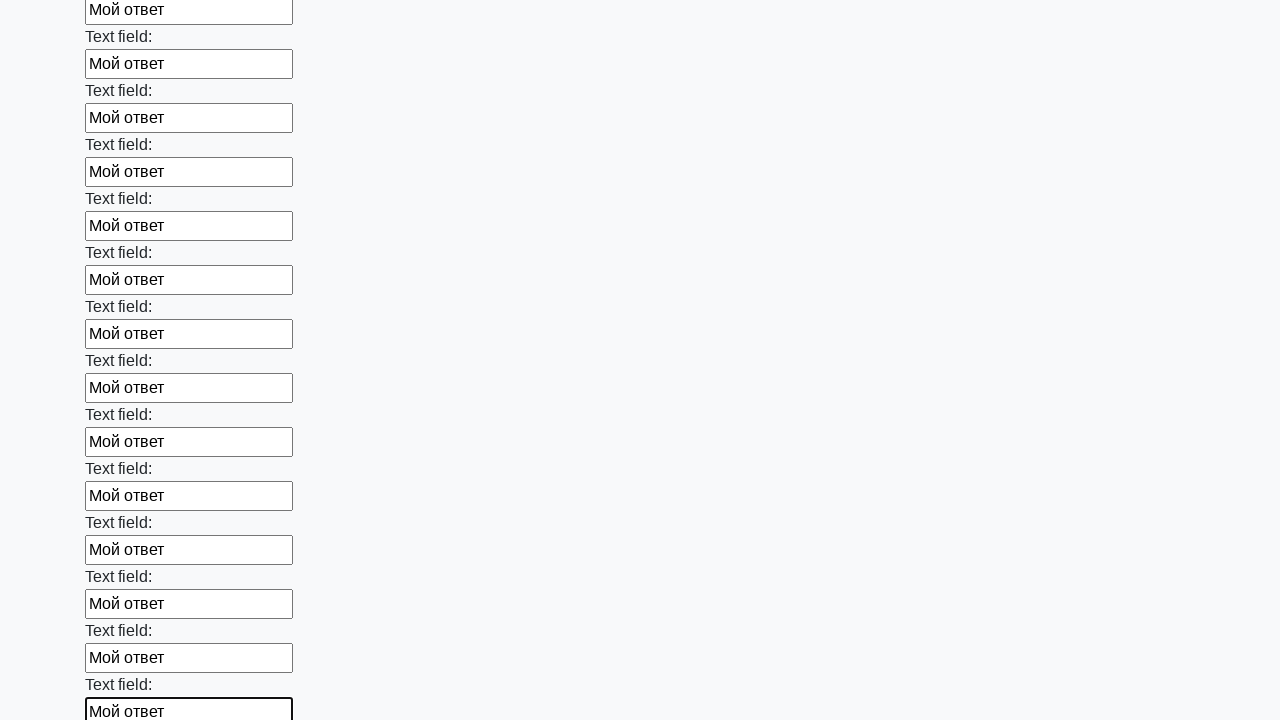

Filled a text input field with 'Мой ответ' on xpath=//input[@type='text'] >> nth=82
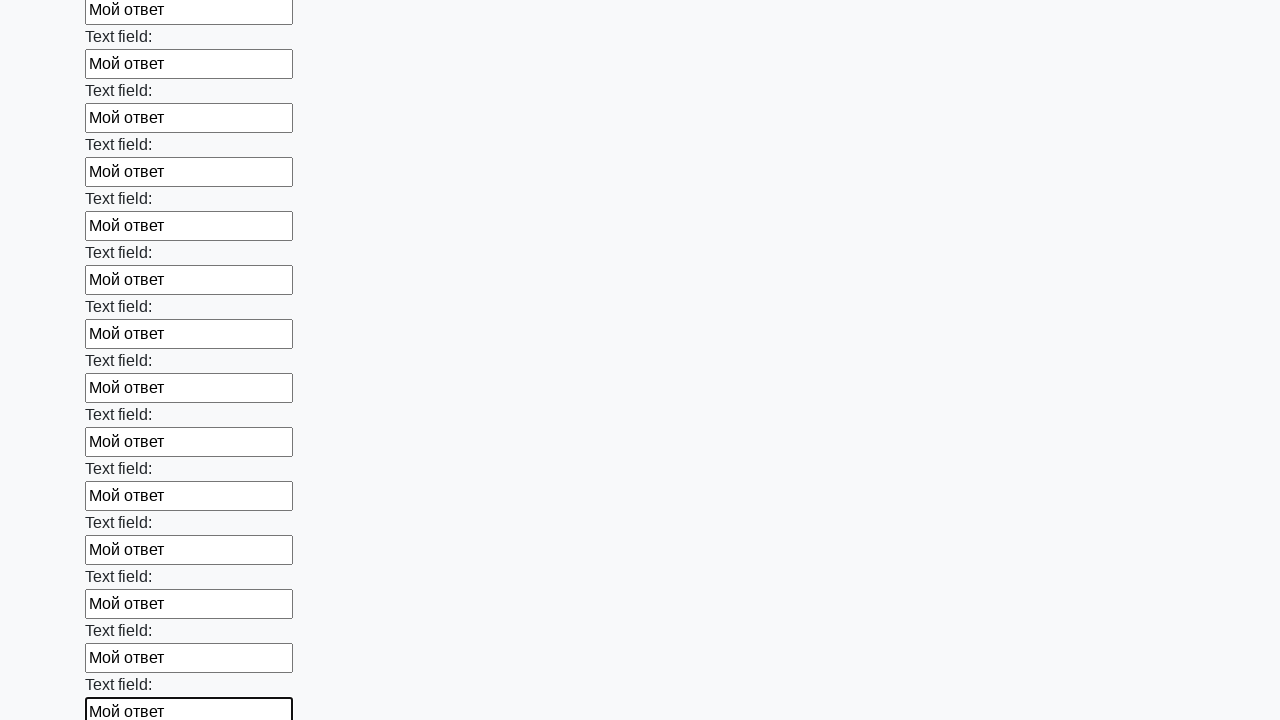

Filled a text input field with 'Мой ответ' on xpath=//input[@type='text'] >> nth=83
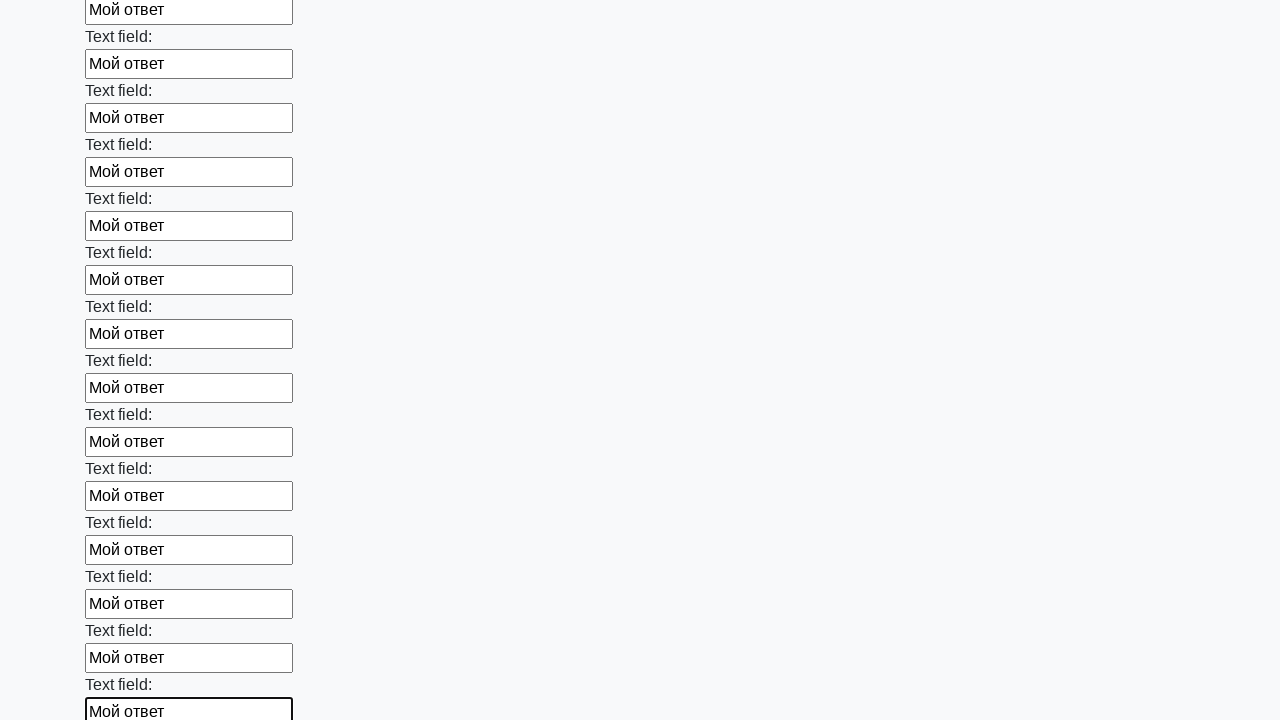

Filled a text input field with 'Мой ответ' on xpath=//input[@type='text'] >> nth=84
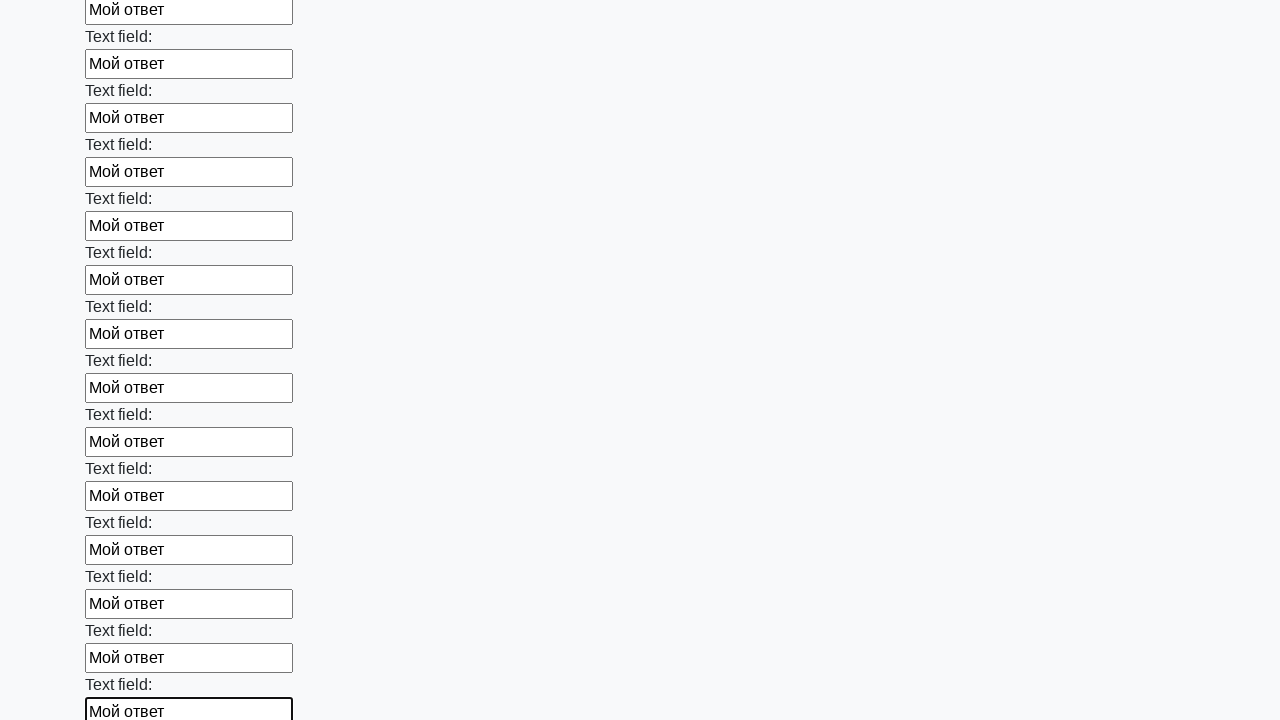

Filled a text input field with 'Мой ответ' on xpath=//input[@type='text'] >> nth=85
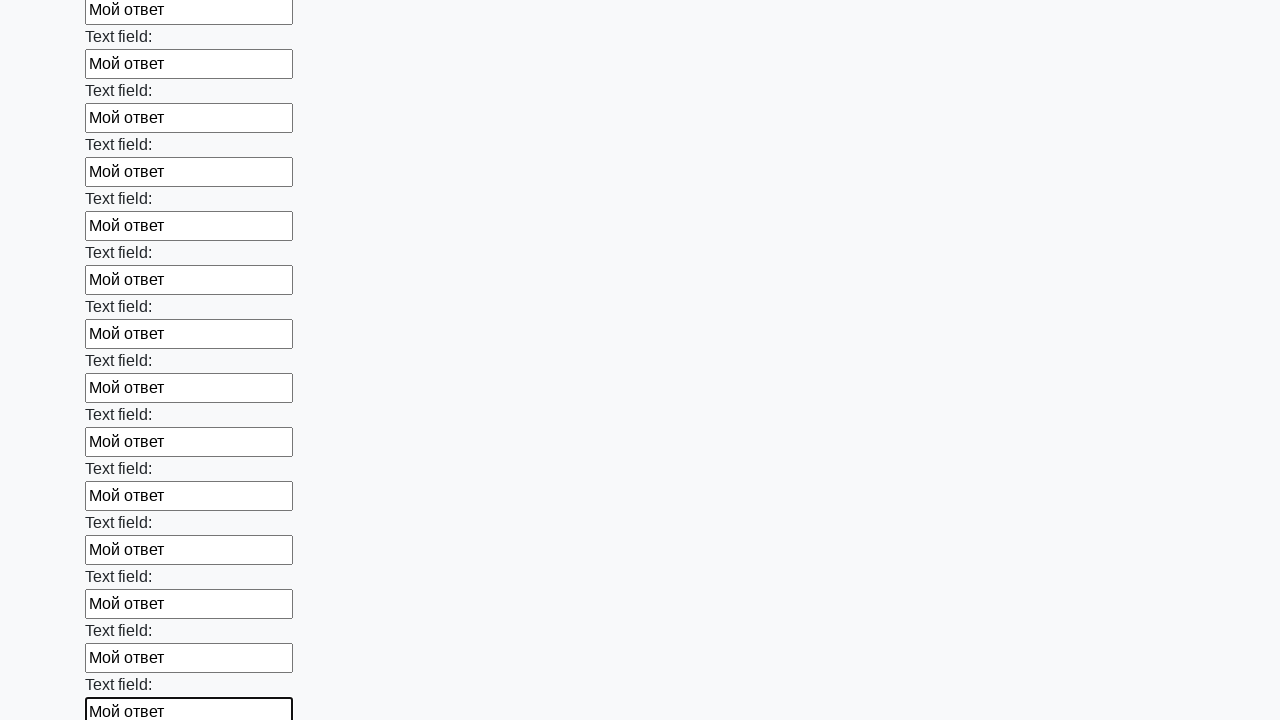

Filled a text input field with 'Мой ответ' on xpath=//input[@type='text'] >> nth=86
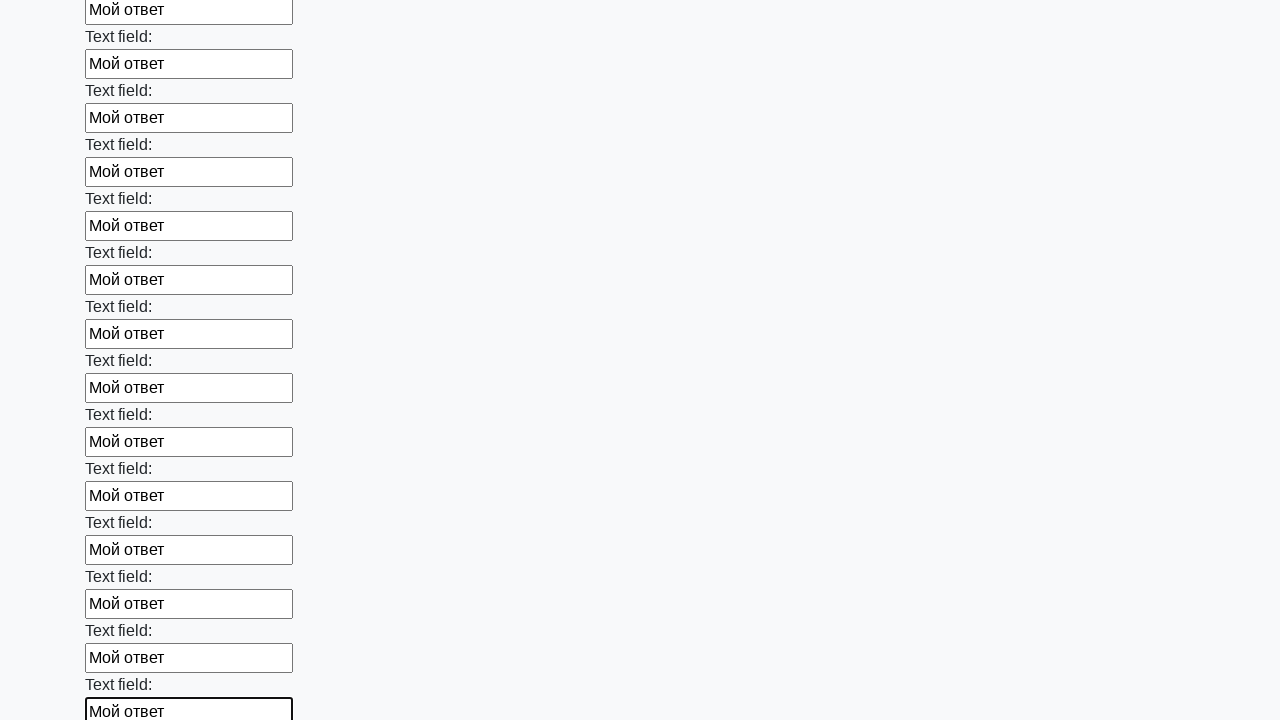

Filled a text input field with 'Мой ответ' on xpath=//input[@type='text'] >> nth=87
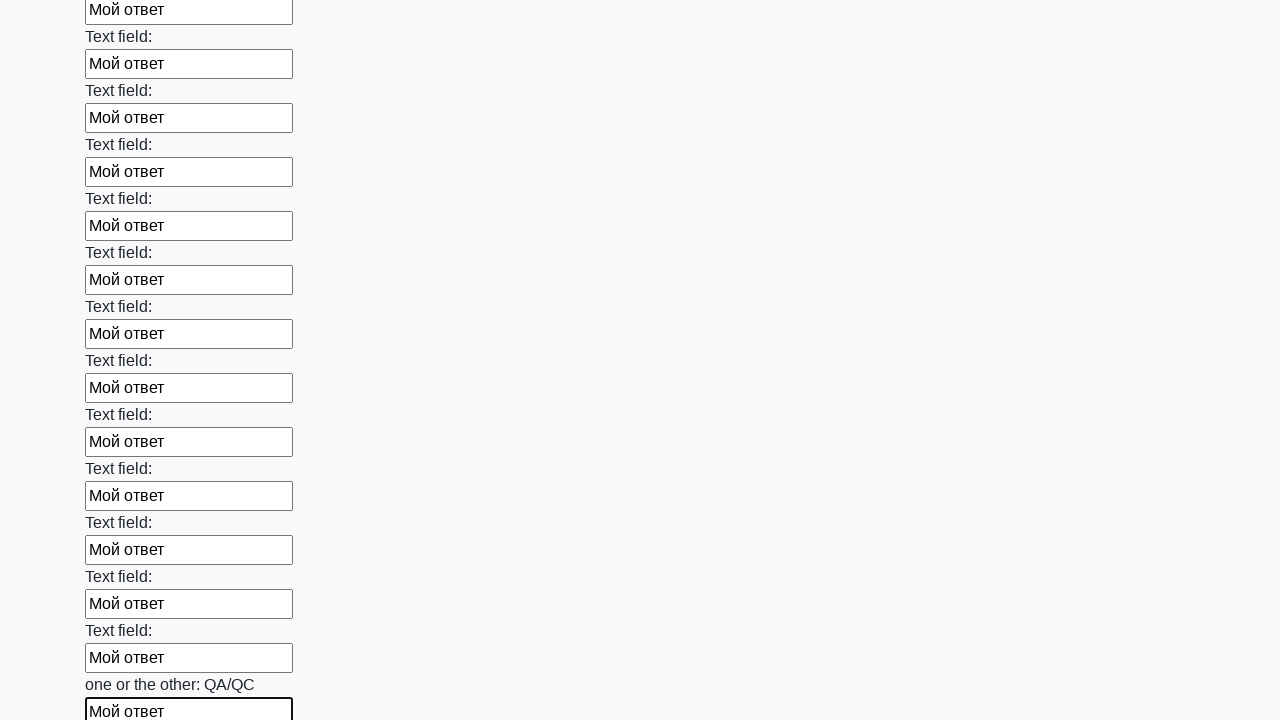

Filled a text input field with 'Мой ответ' on xpath=//input[@type='text'] >> nth=88
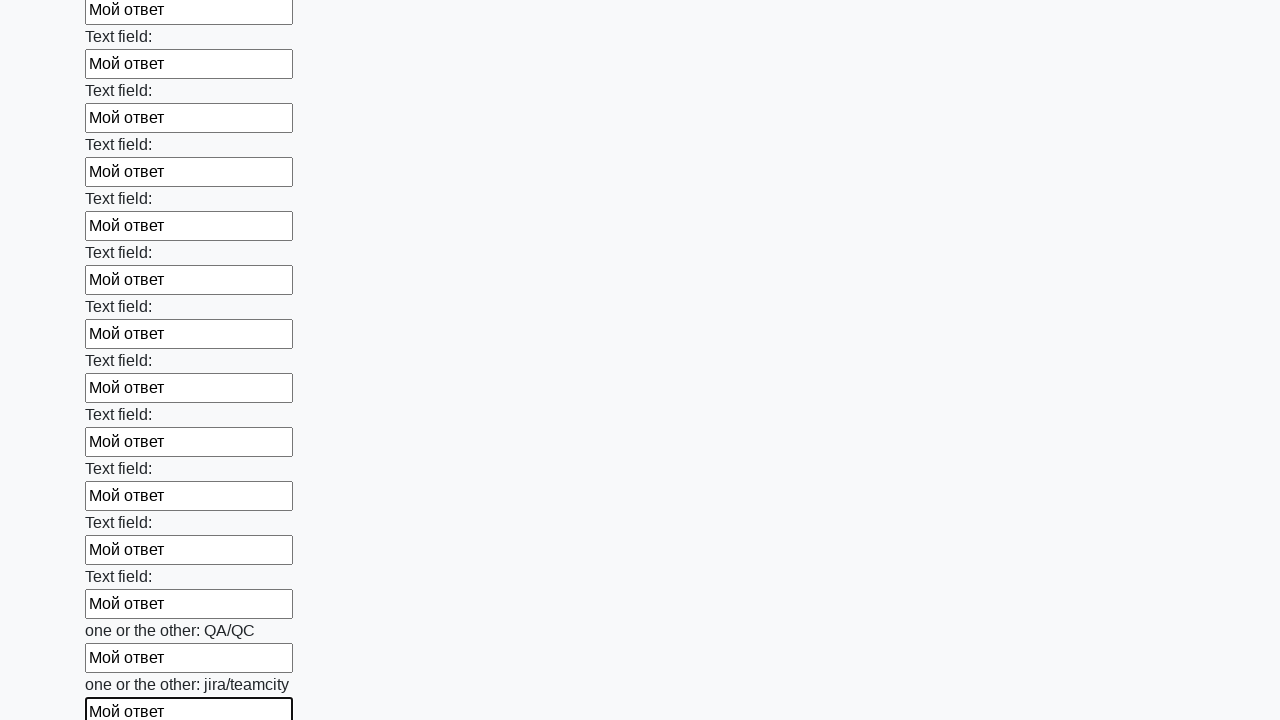

Filled a text input field with 'Мой ответ' on xpath=//input[@type='text'] >> nth=89
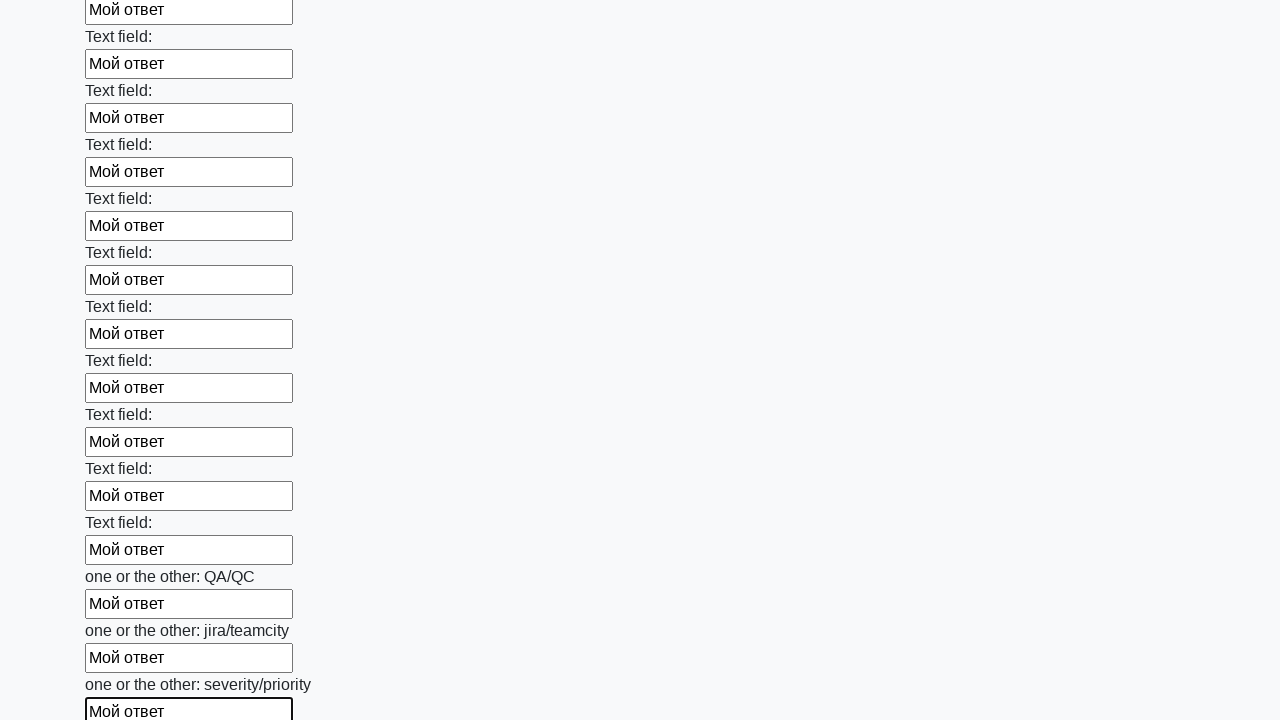

Filled a text input field with 'Мой ответ' on xpath=//input[@type='text'] >> nth=90
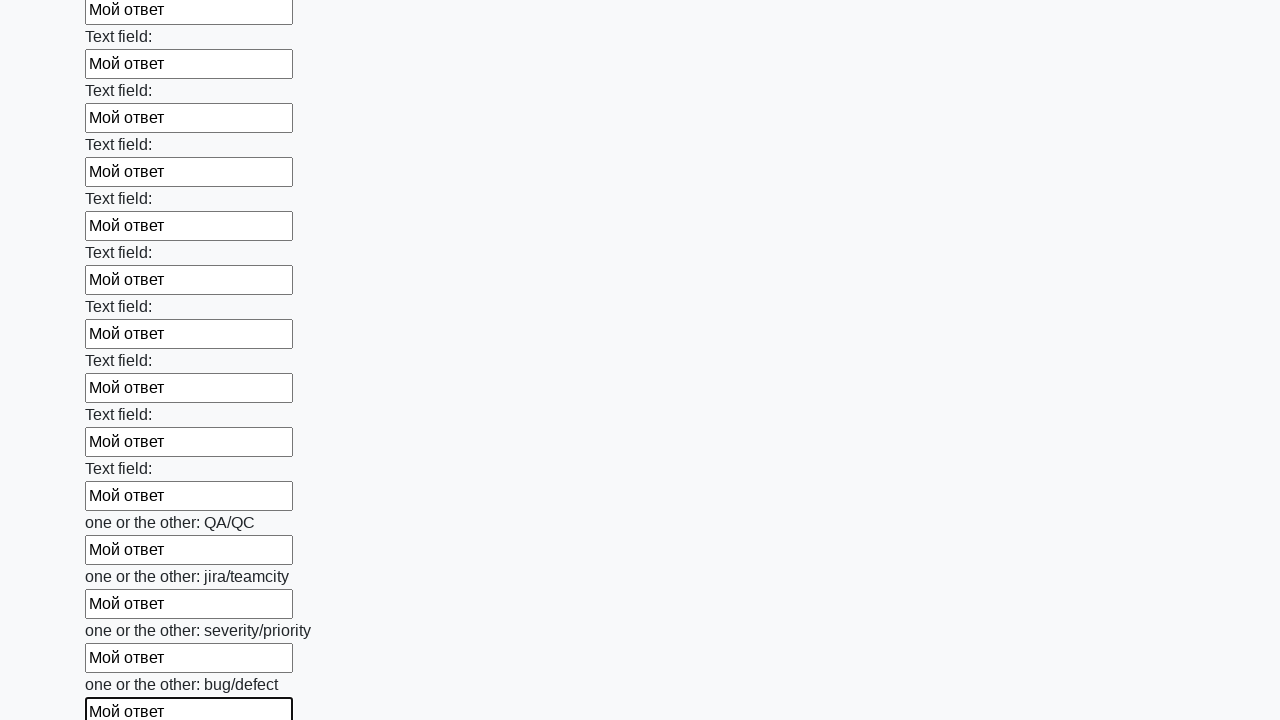

Filled a text input field with 'Мой ответ' on xpath=//input[@type='text'] >> nth=91
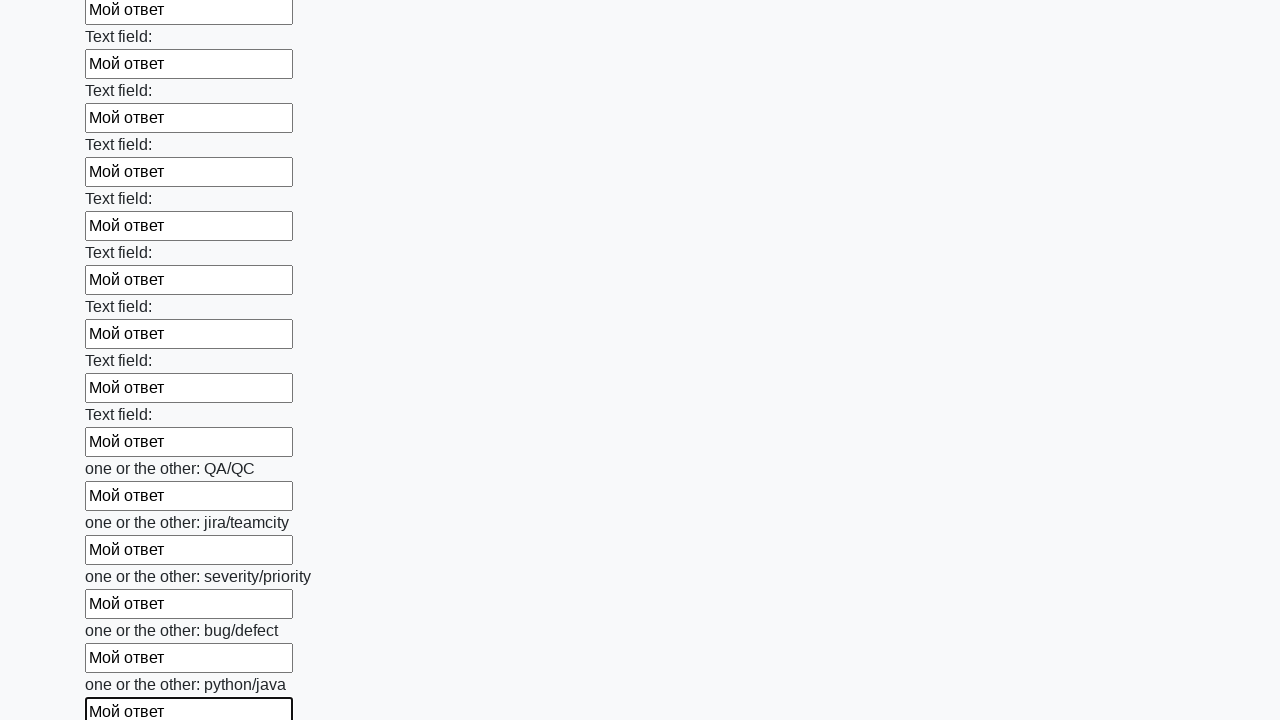

Filled a text input field with 'Мой ответ' on xpath=//input[@type='text'] >> nth=92
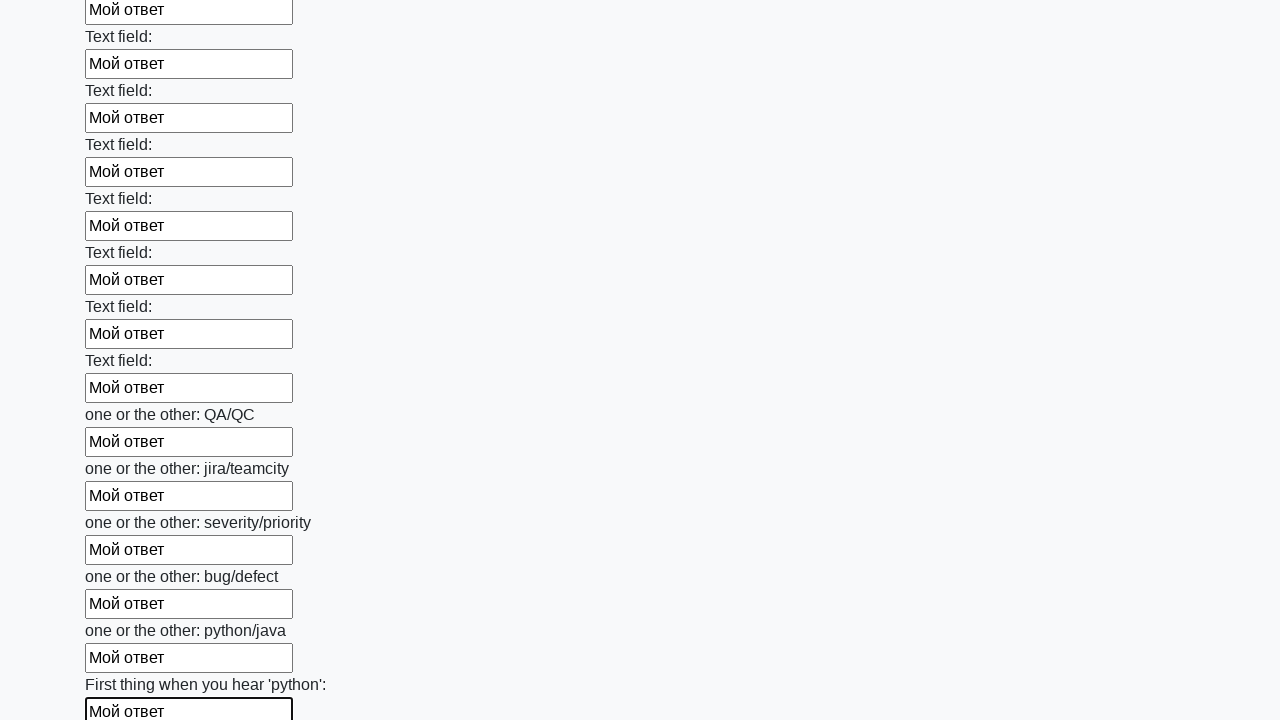

Filled a text input field with 'Мой ответ' on xpath=//input[@type='text'] >> nth=93
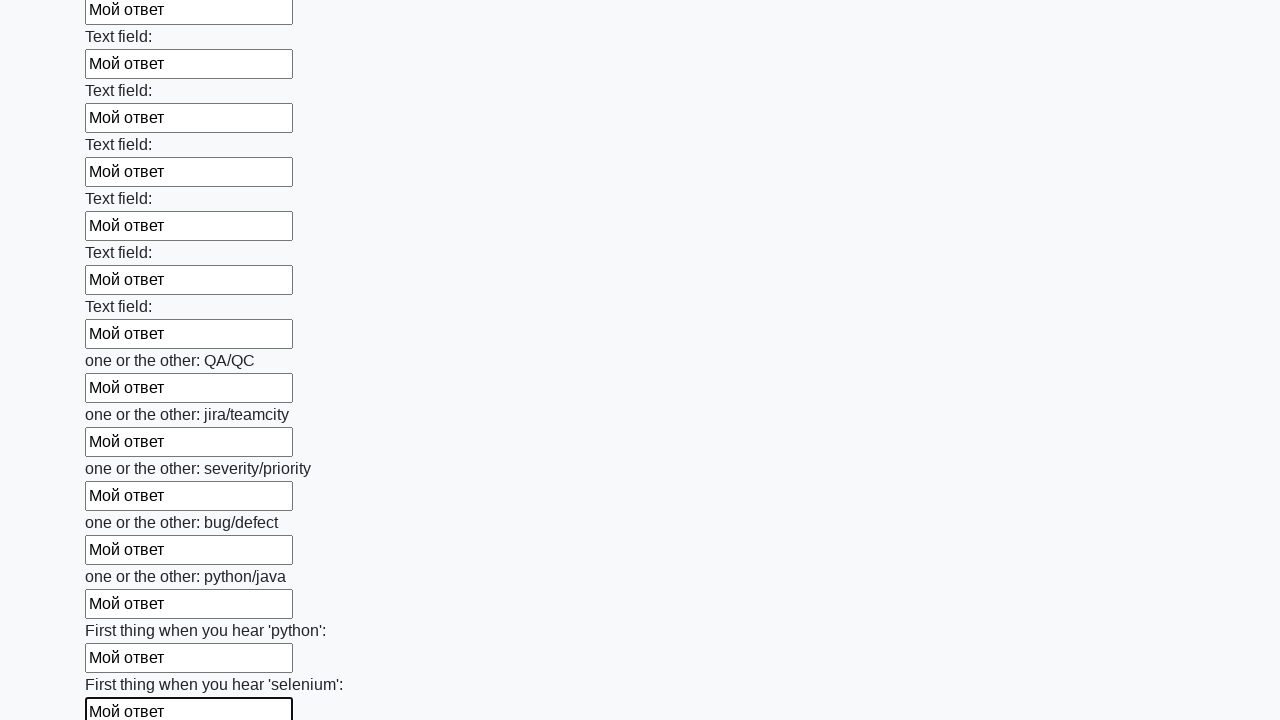

Filled a text input field with 'Мой ответ' on xpath=//input[@type='text'] >> nth=94
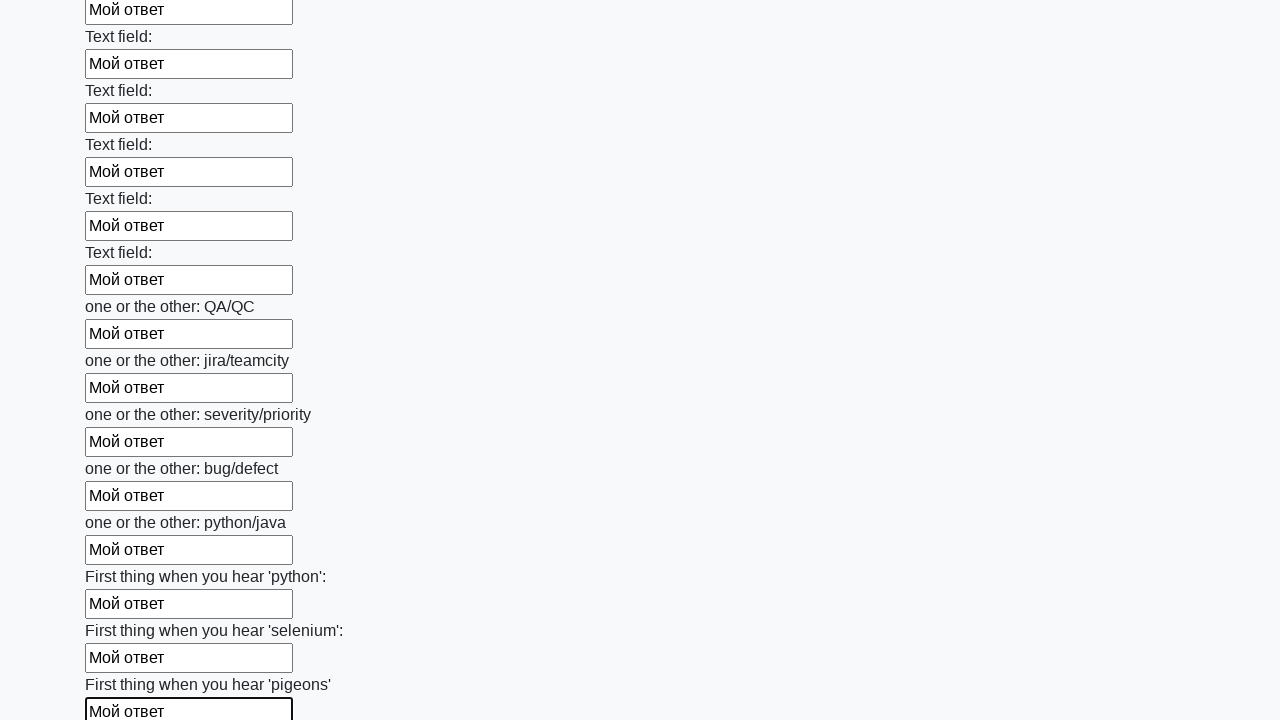

Filled a text input field with 'Мой ответ' on xpath=//input[@type='text'] >> nth=95
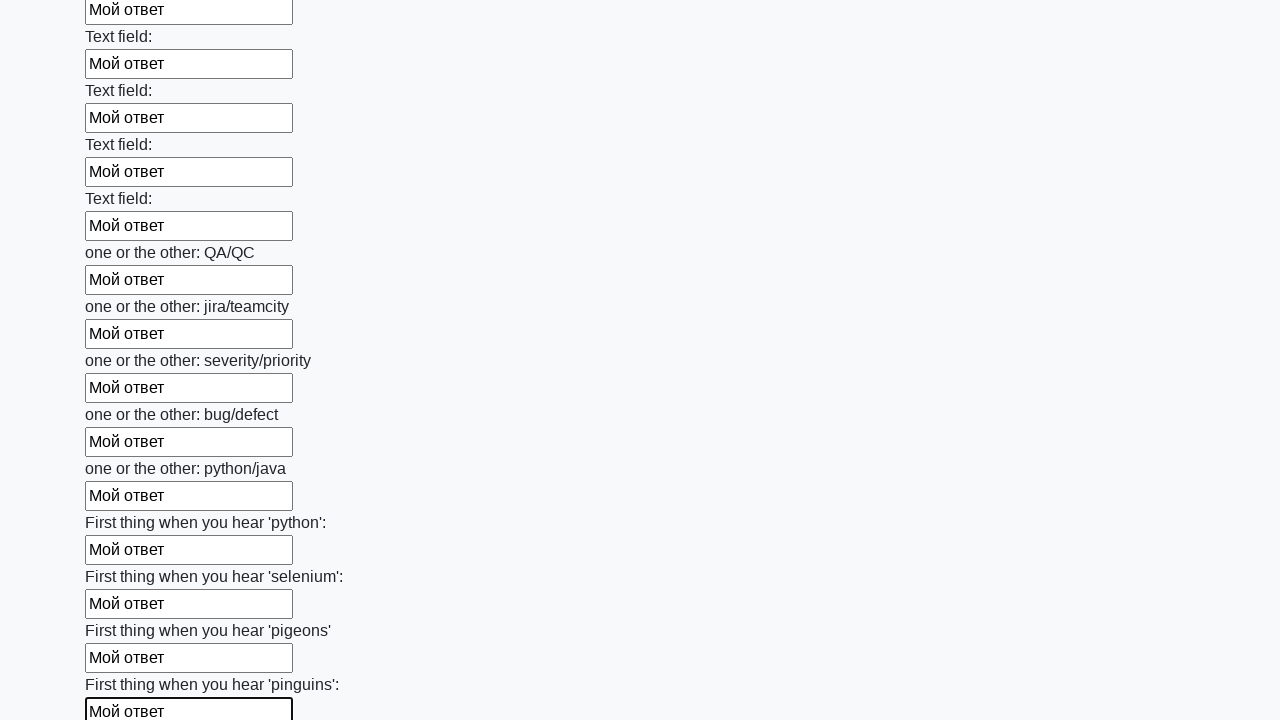

Filled a text input field with 'Мой ответ' on xpath=//input[@type='text'] >> nth=96
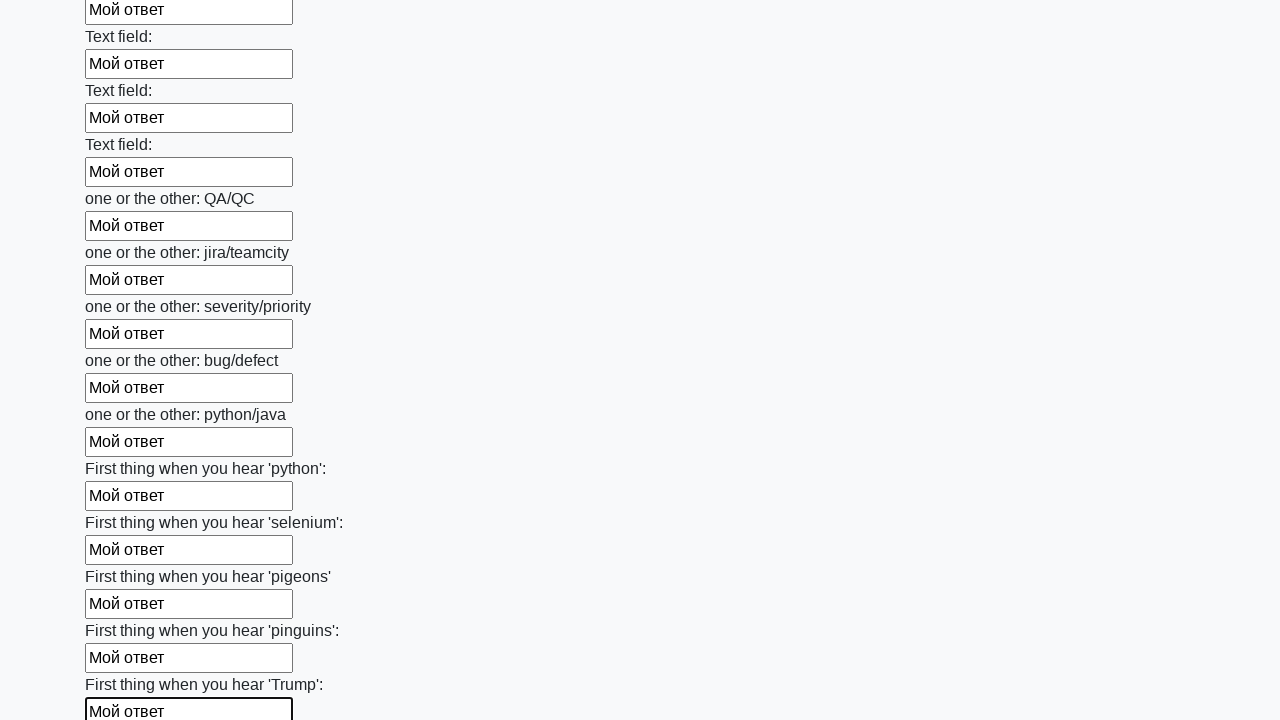

Filled a text input field with 'Мой ответ' on xpath=//input[@type='text'] >> nth=97
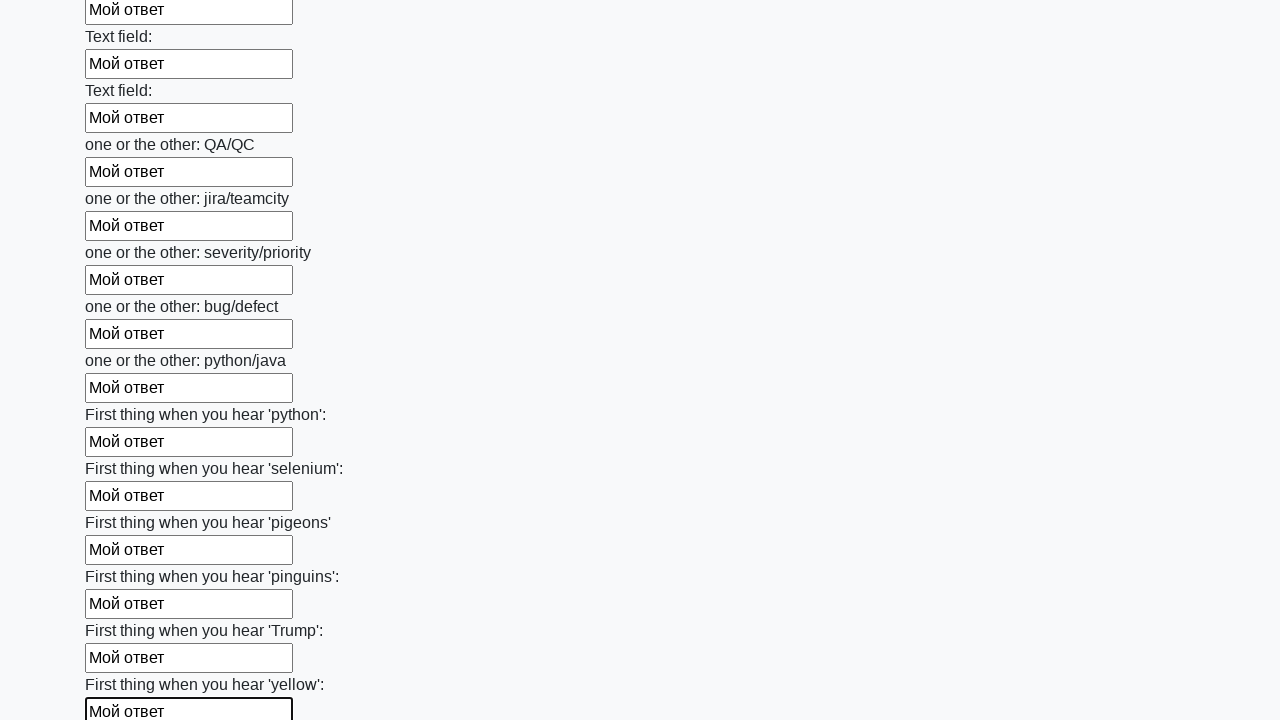

Filled a text input field with 'Мой ответ' on xpath=//input[@type='text'] >> nth=98
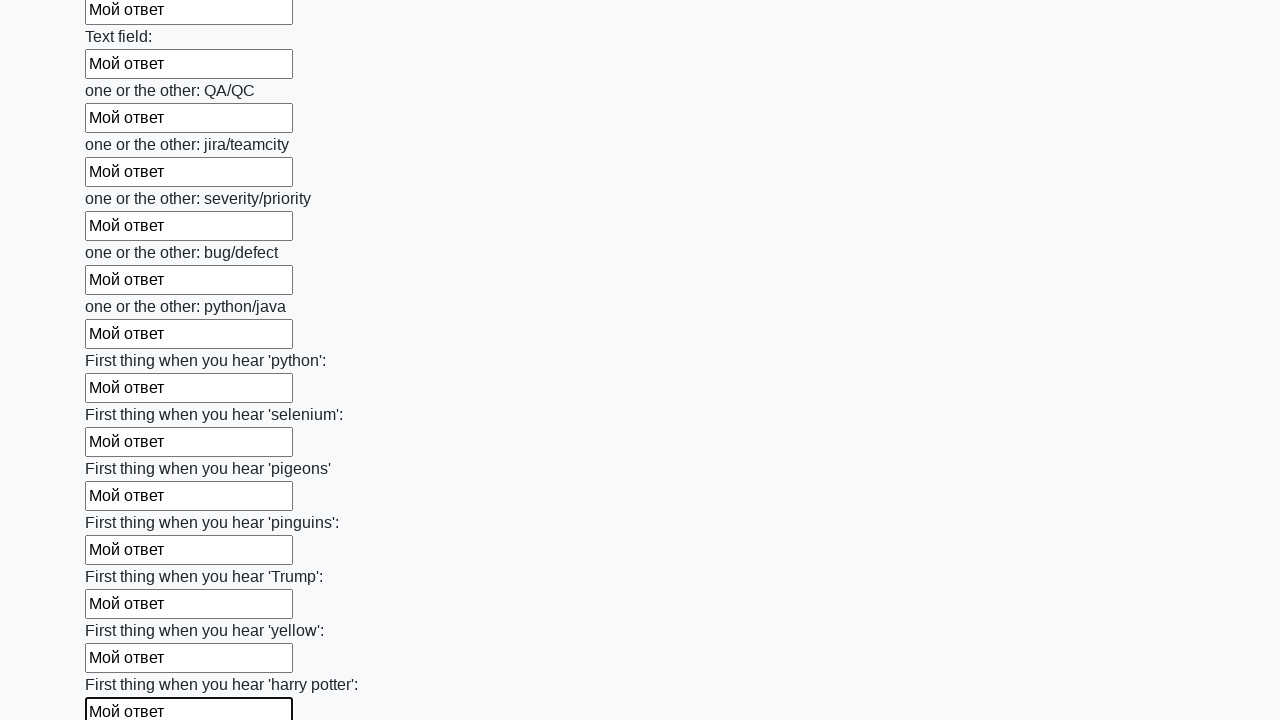

Filled a text input field with 'Мой ответ' on xpath=//input[@type='text'] >> nth=99
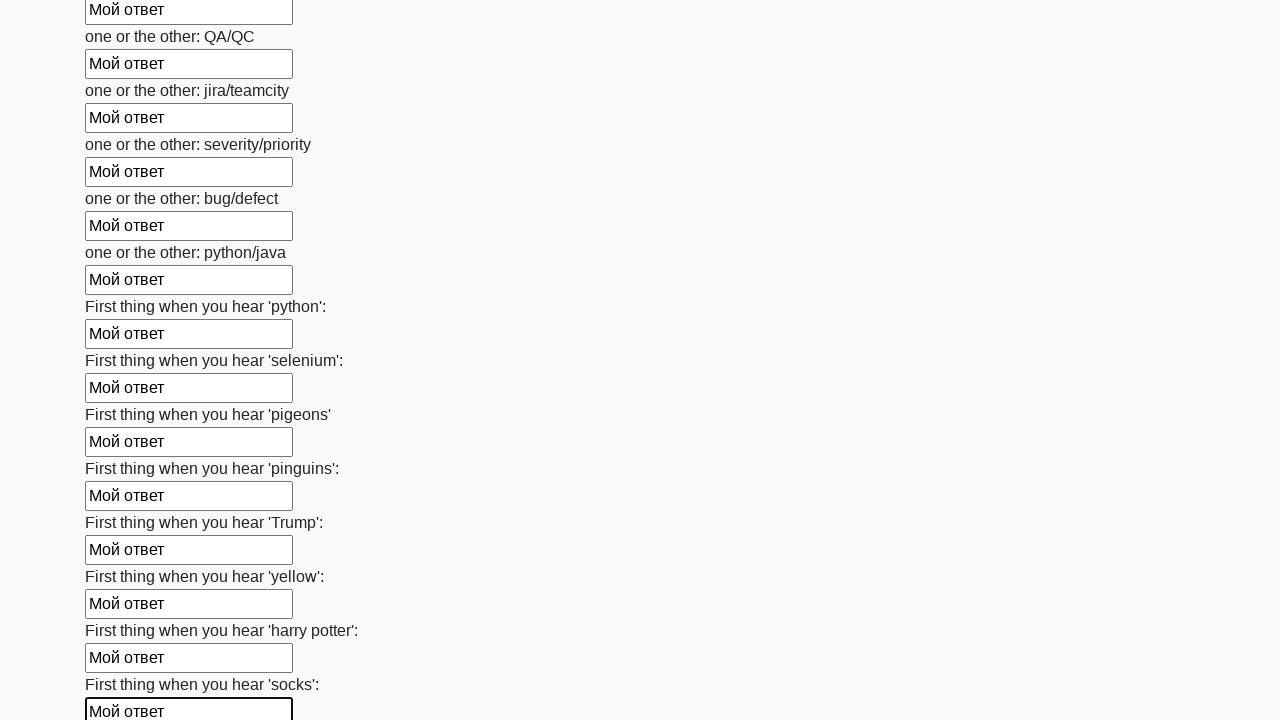

Clicked the submit button to submit the form at (123, 611) on button.btn
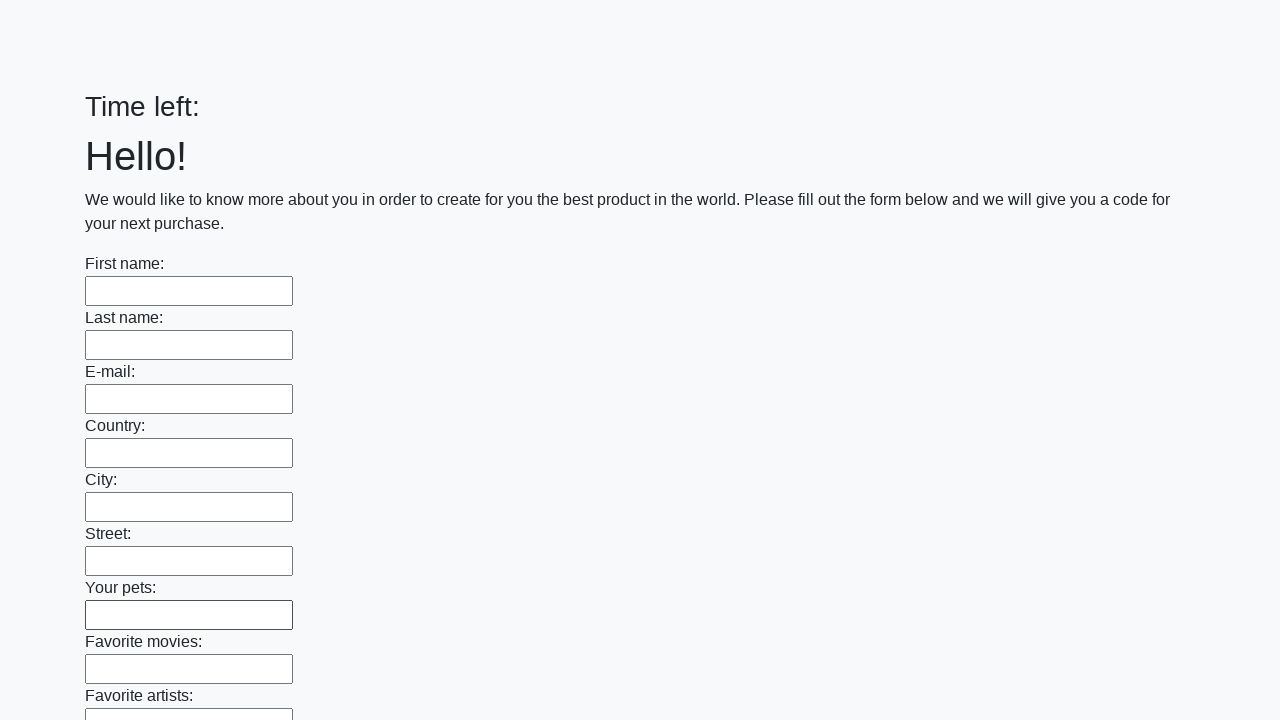

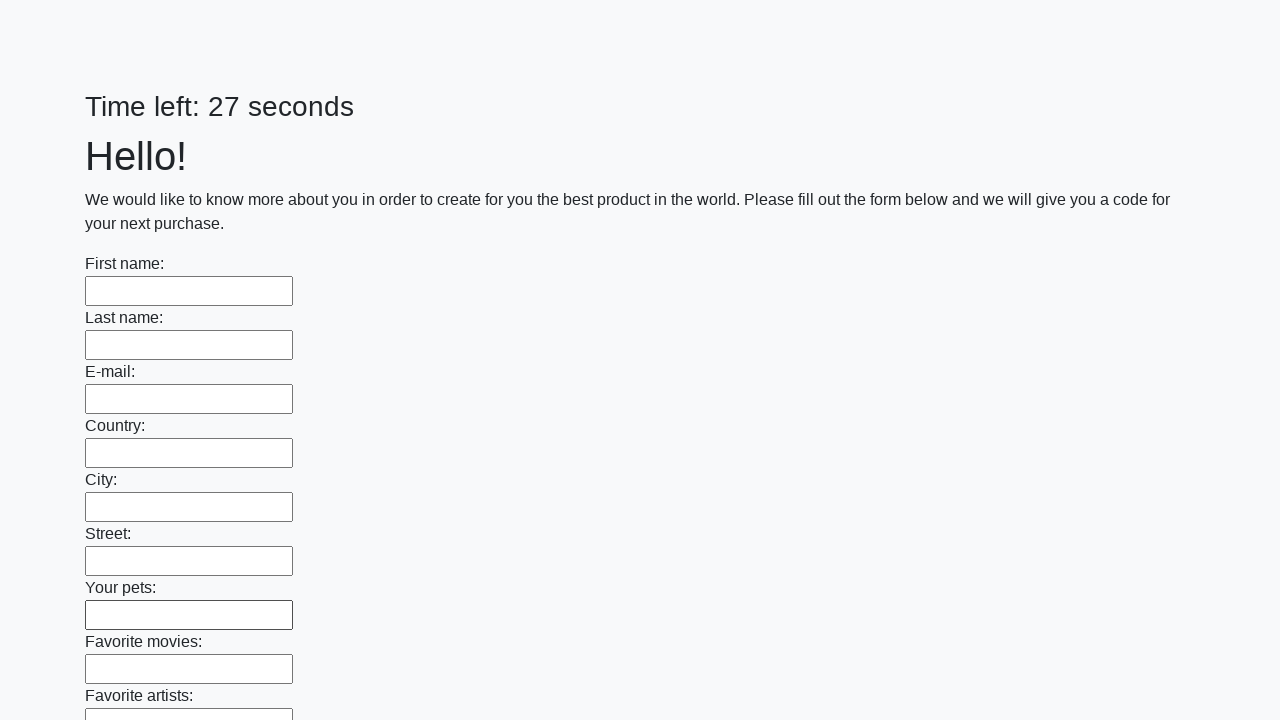